Tests filling out a large form by entering text into all input fields and submitting the form via a button click.

Starting URL: http://suninjuly.github.io/huge_form.html

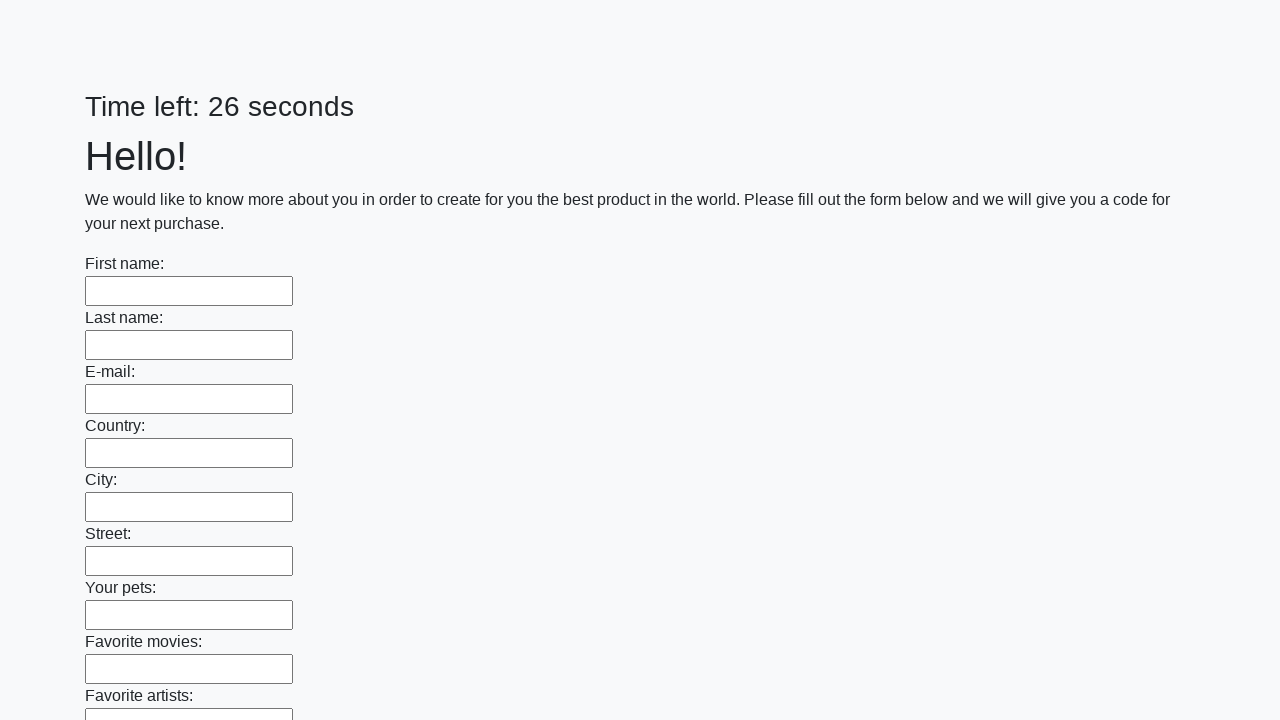

Waited for input fields to load on huge form page
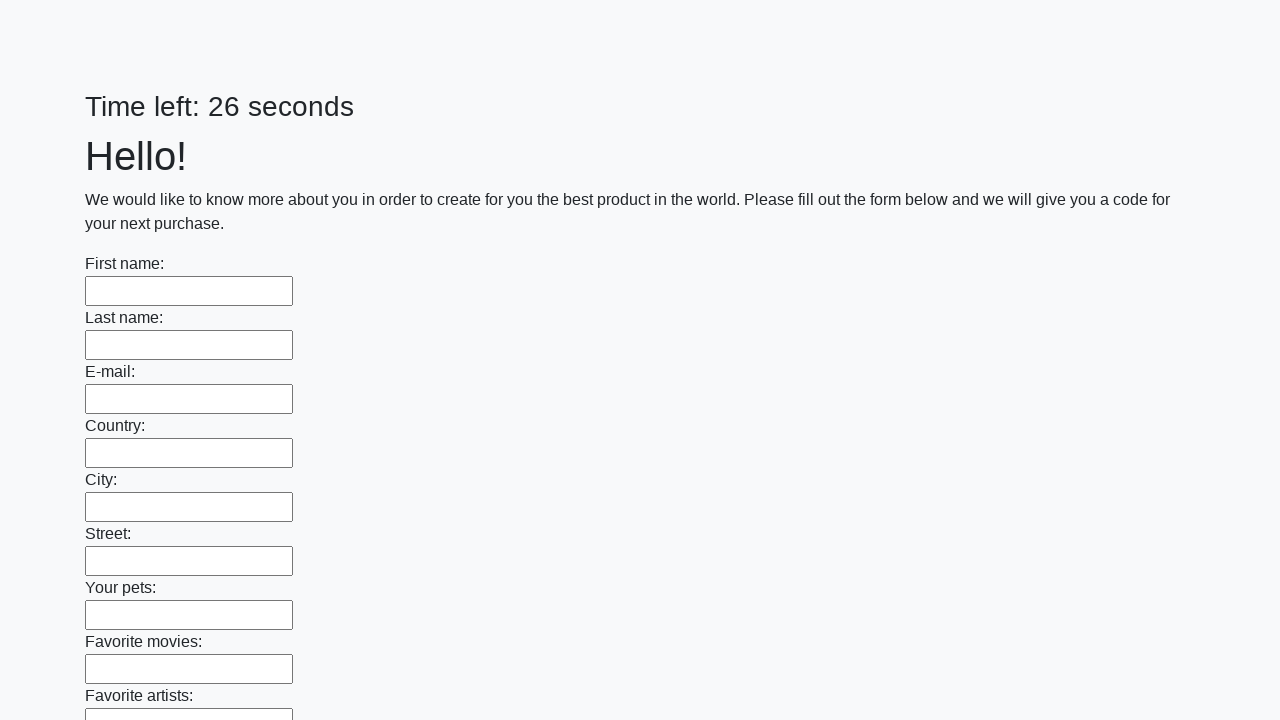

Retrieved all input elements from the form
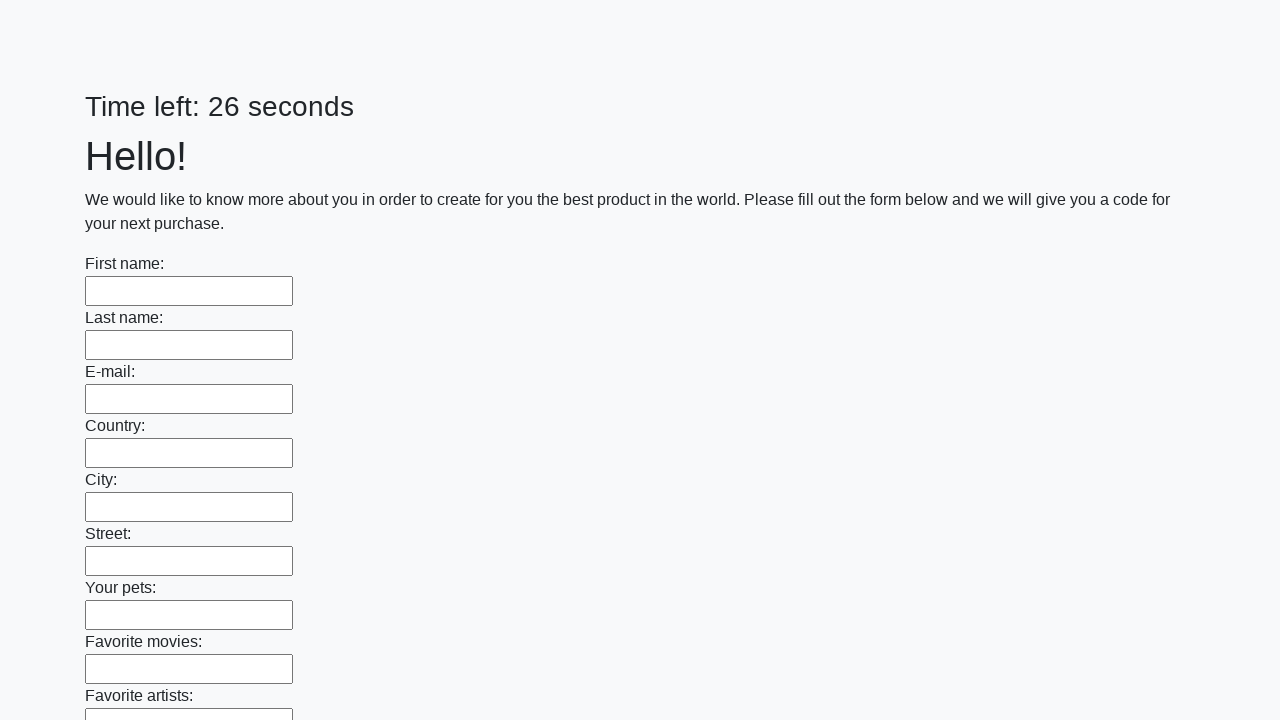

Filled an input field with 'no' on input >> nth=0
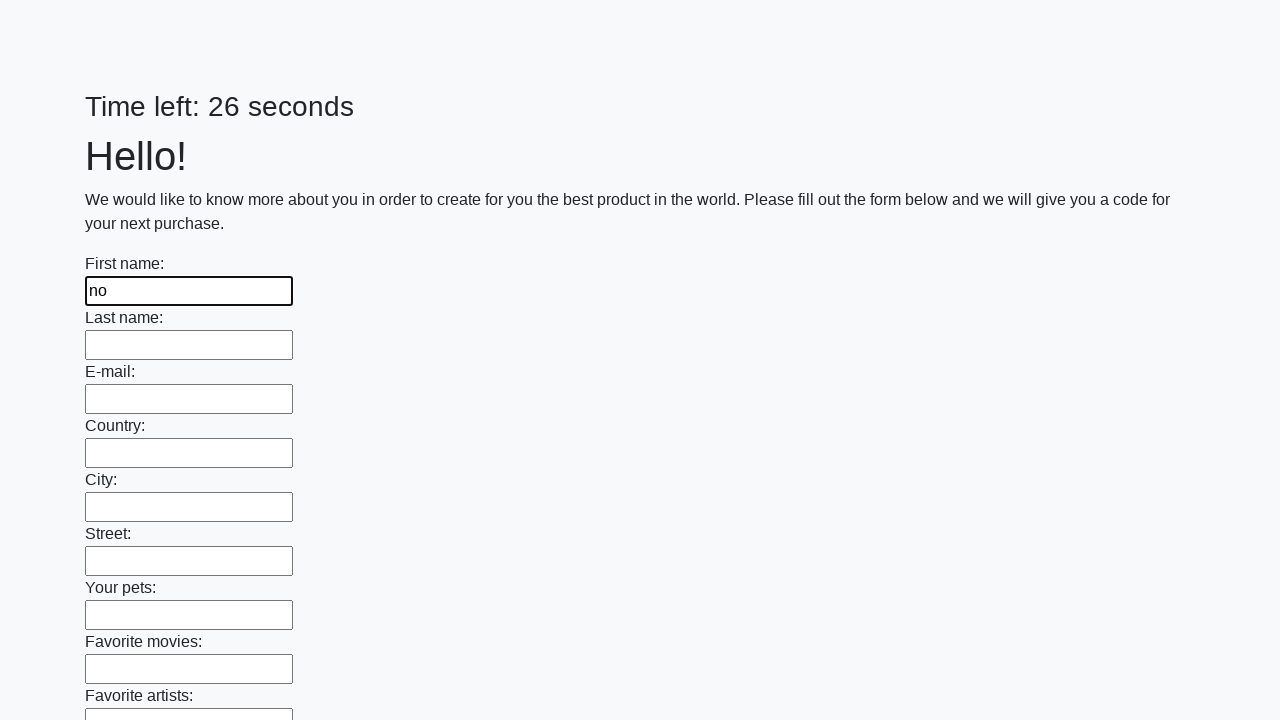

Filled an input field with 'no' on input >> nth=1
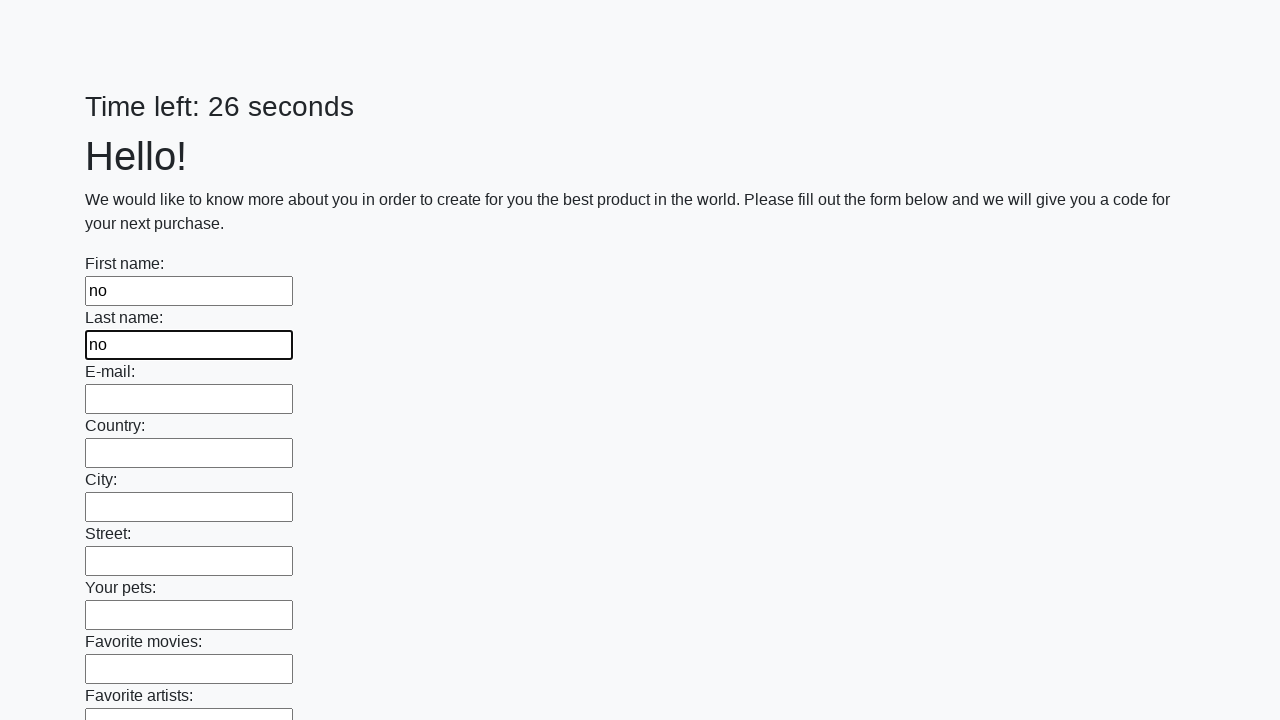

Filled an input field with 'no' on input >> nth=2
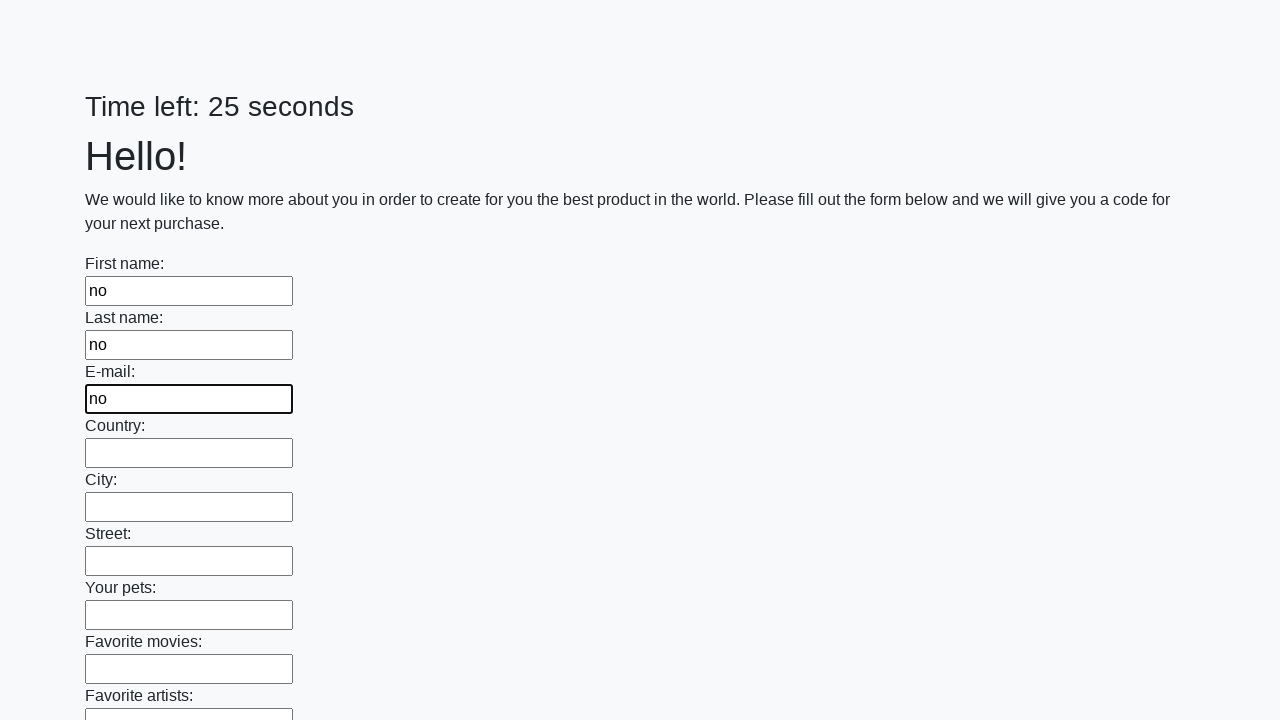

Filled an input field with 'no' on input >> nth=3
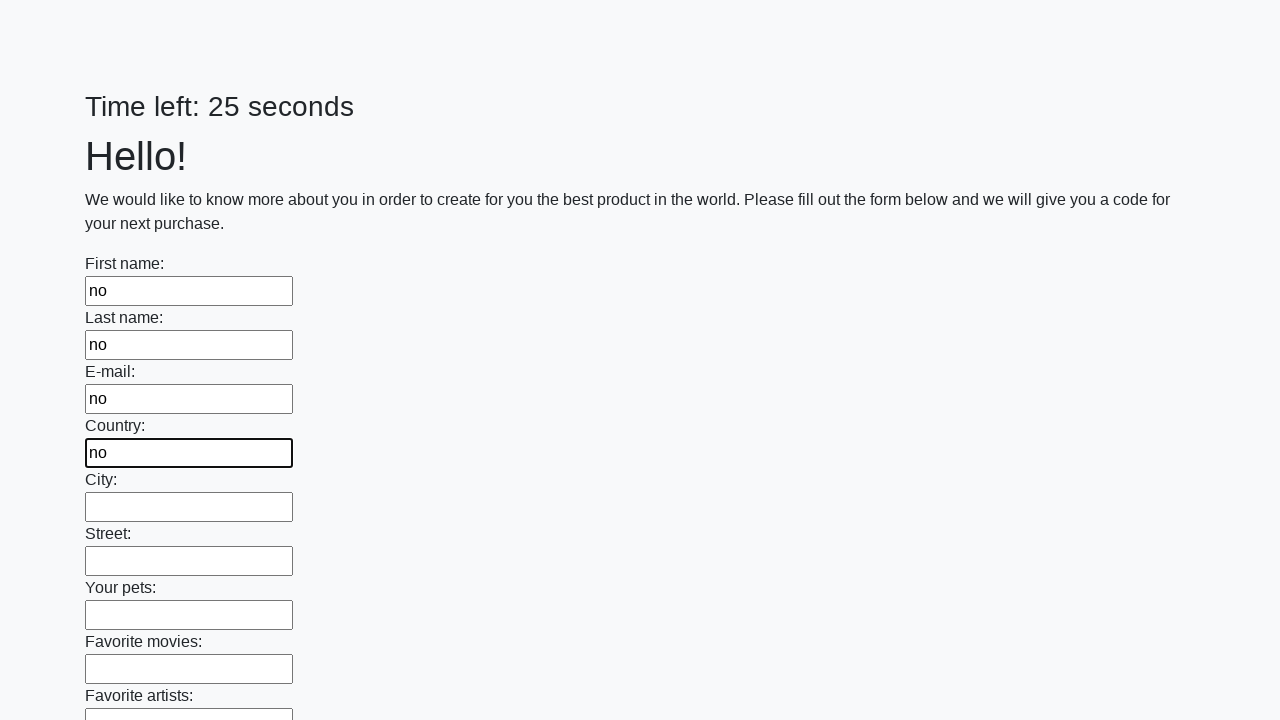

Filled an input field with 'no' on input >> nth=4
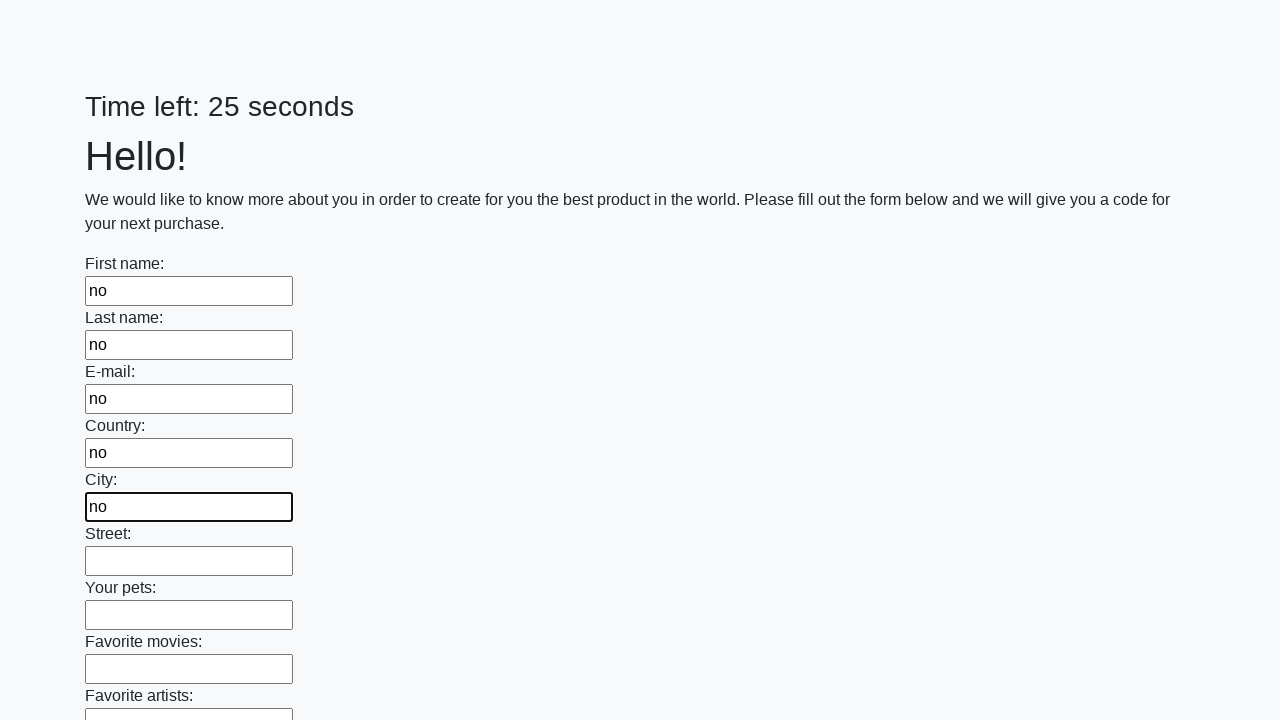

Filled an input field with 'no' on input >> nth=5
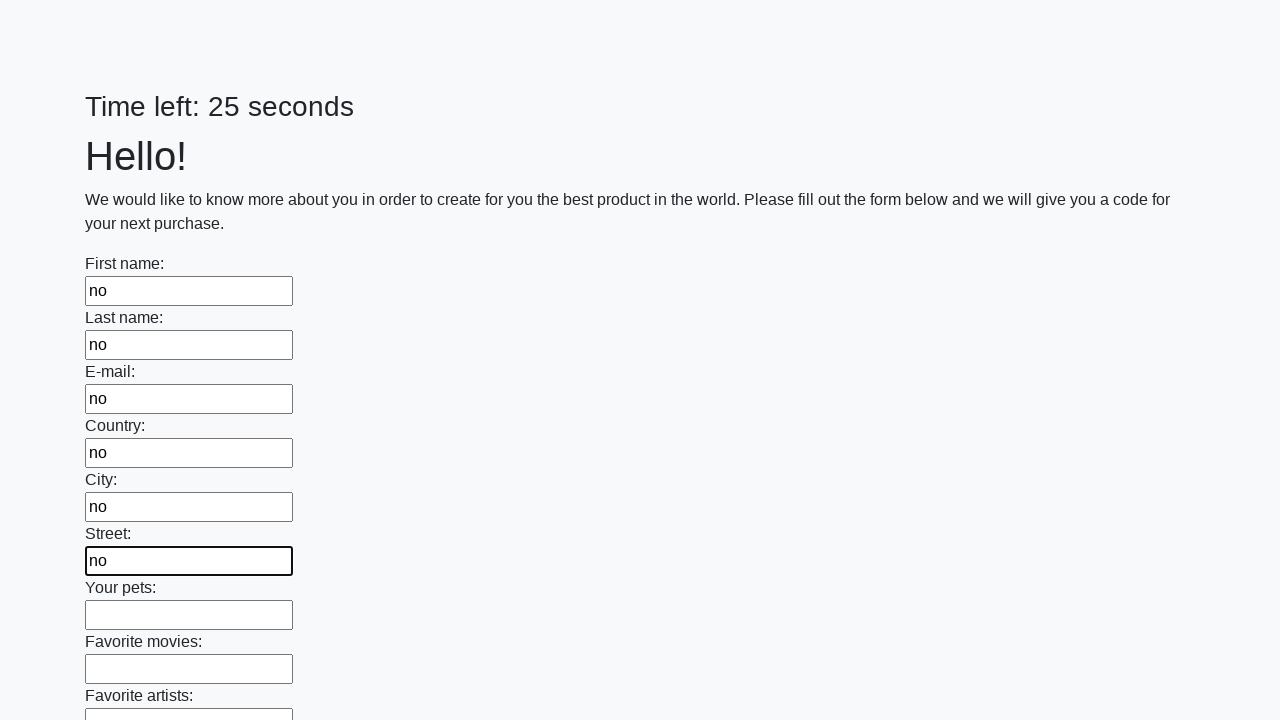

Filled an input field with 'no' on input >> nth=6
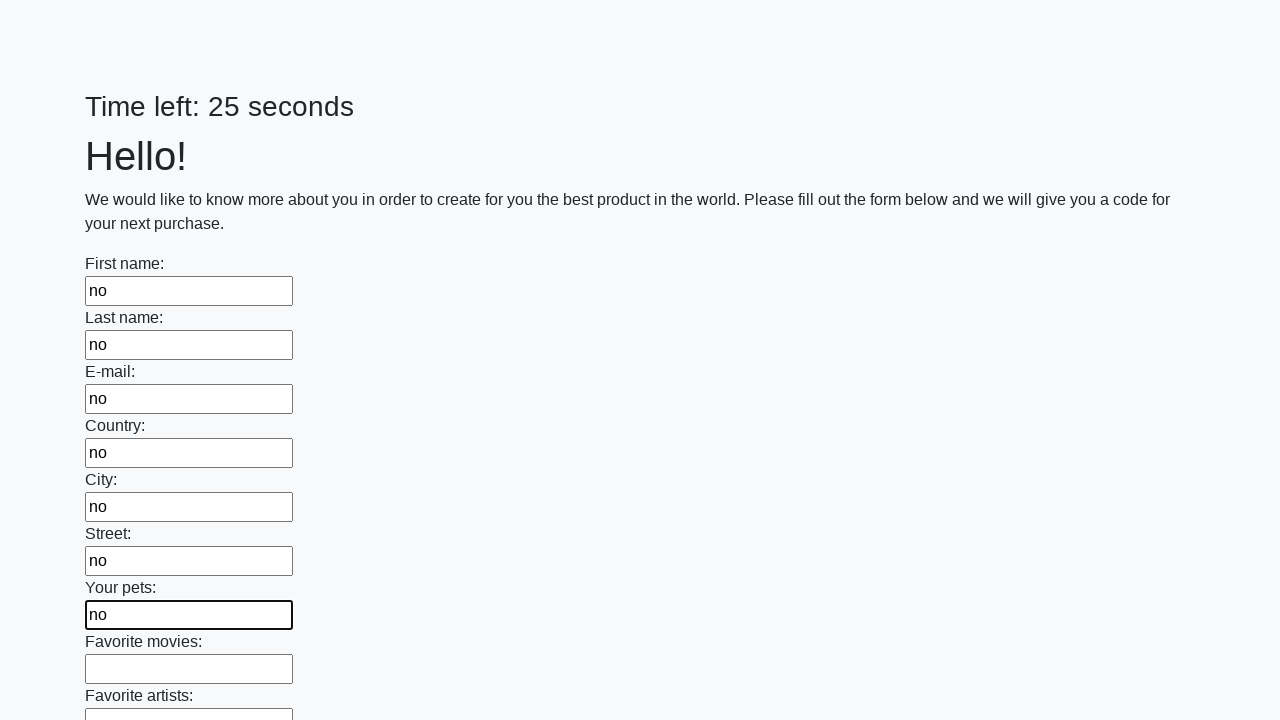

Filled an input field with 'no' on input >> nth=7
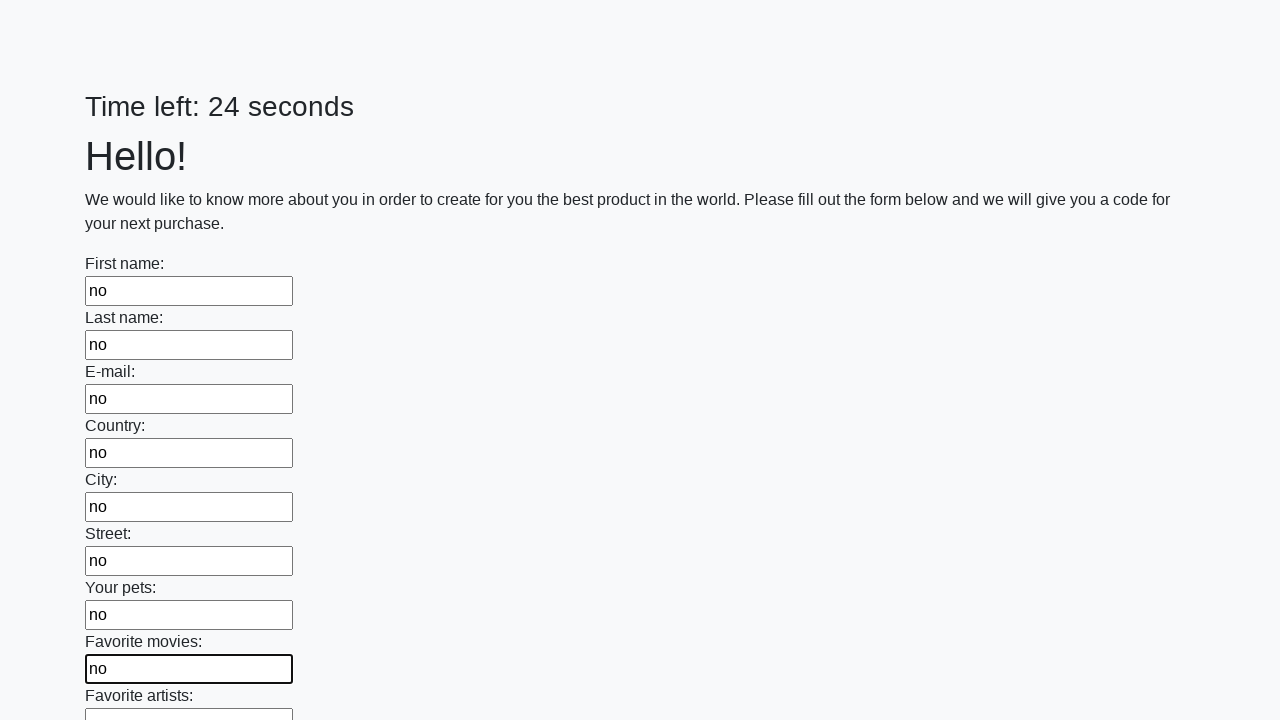

Filled an input field with 'no' on input >> nth=8
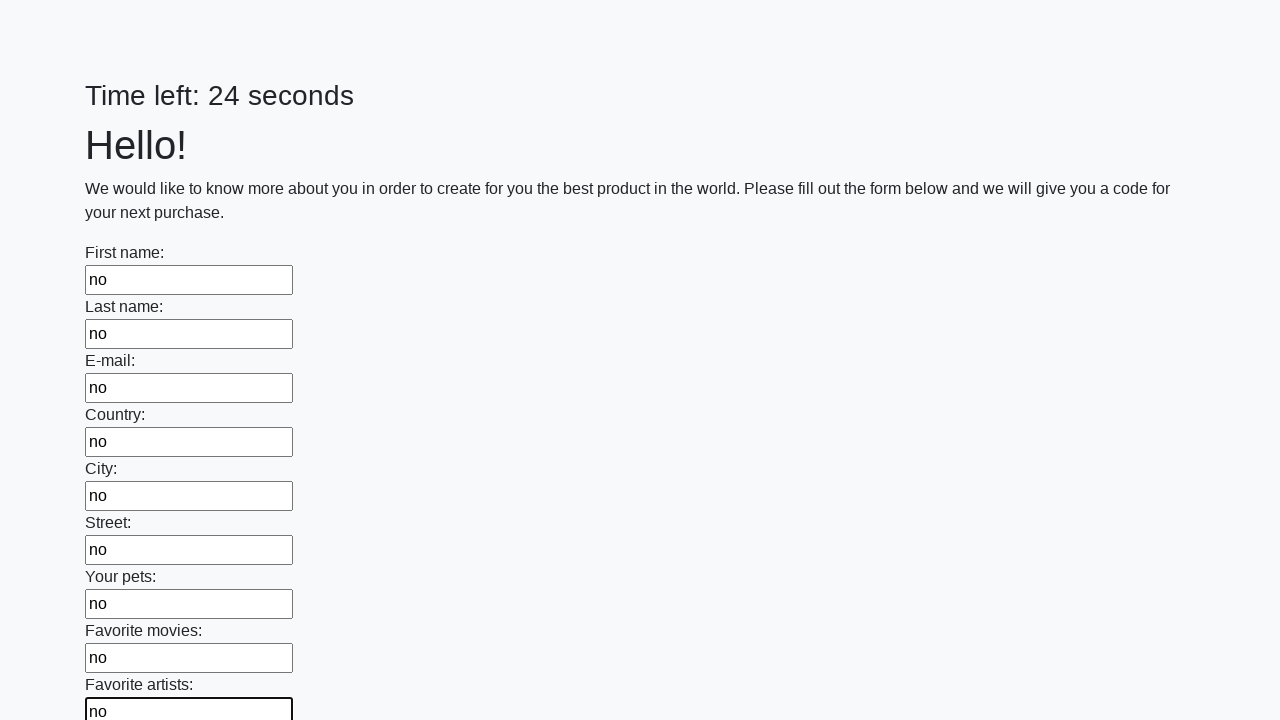

Filled an input field with 'no' on input >> nth=9
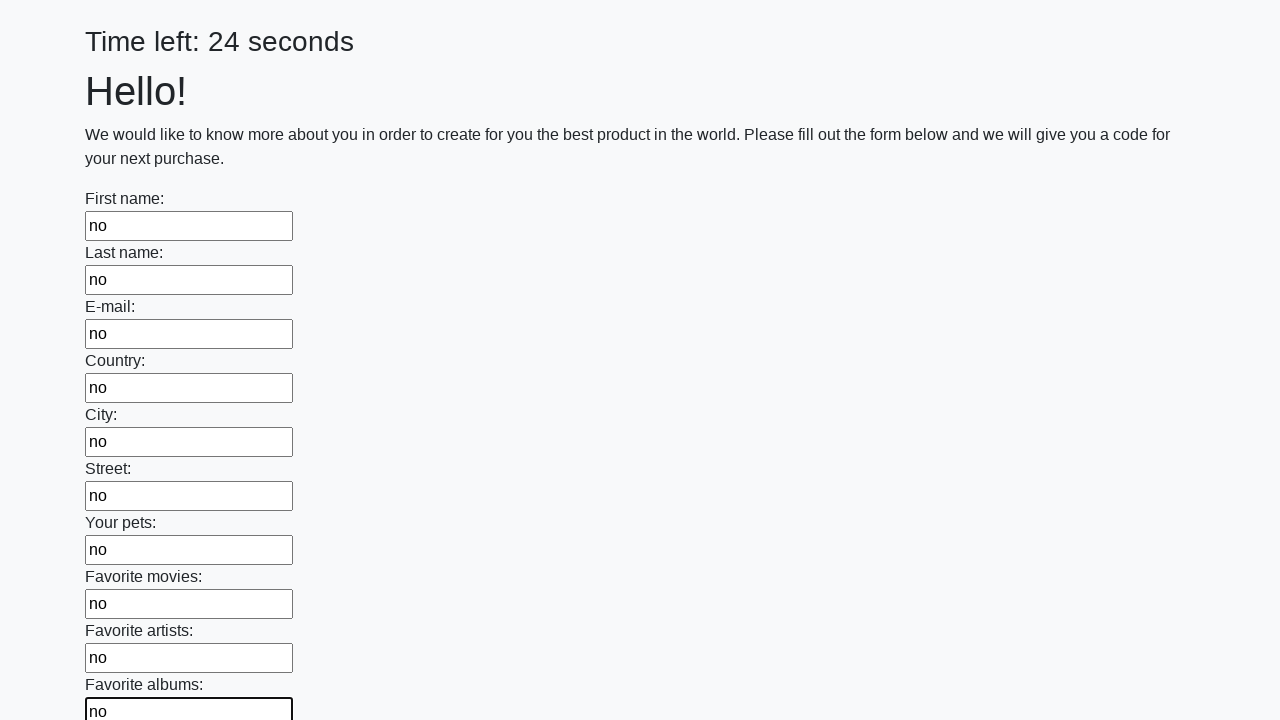

Filled an input field with 'no' on input >> nth=10
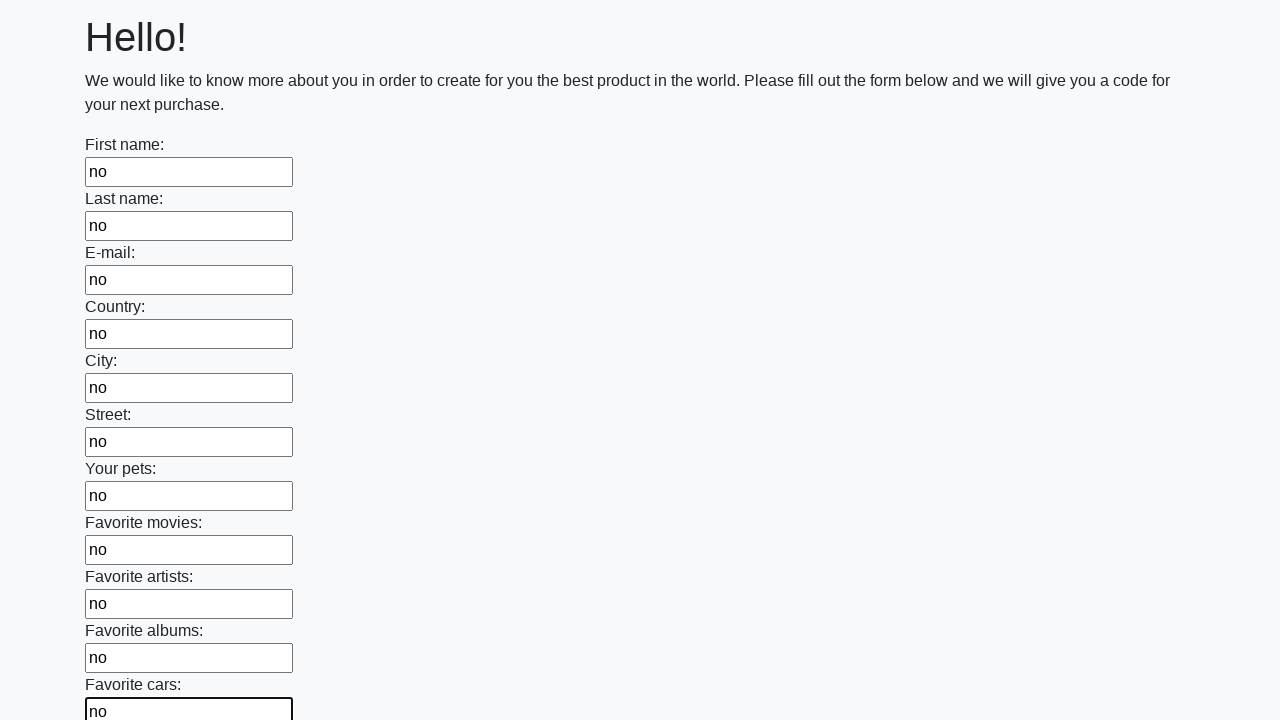

Filled an input field with 'no' on input >> nth=11
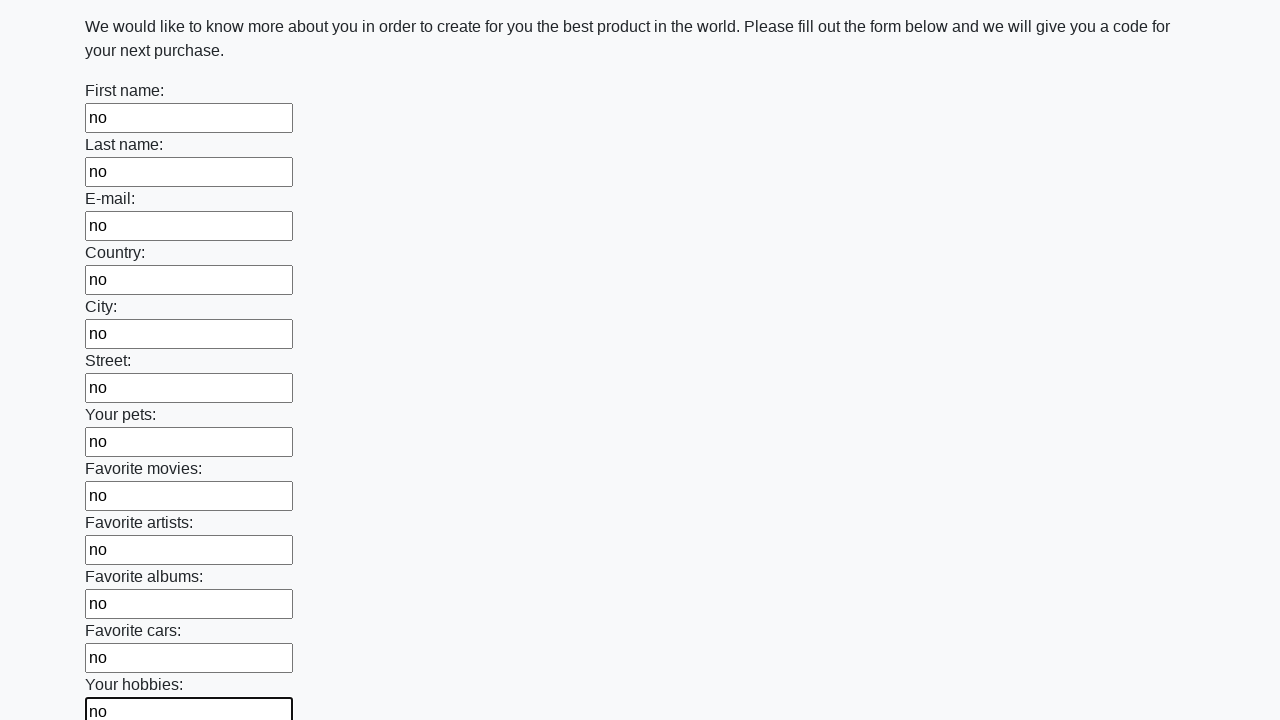

Filled an input field with 'no' on input >> nth=12
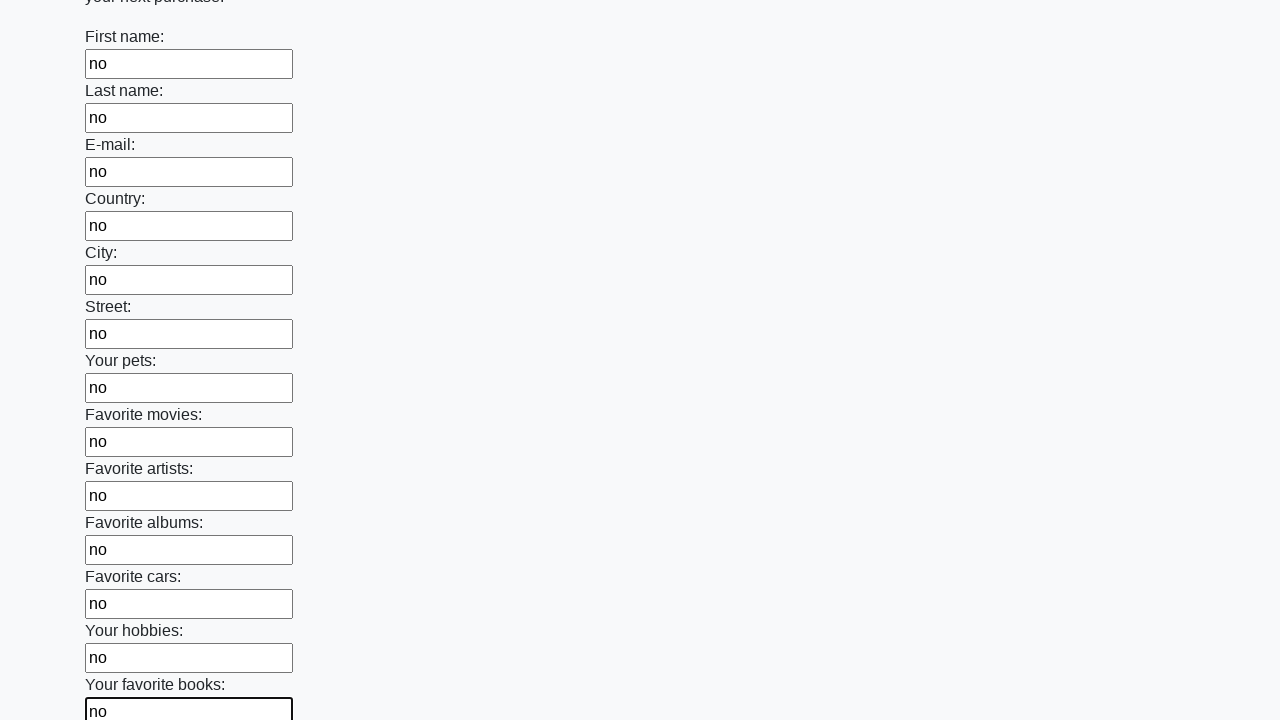

Filled an input field with 'no' on input >> nth=13
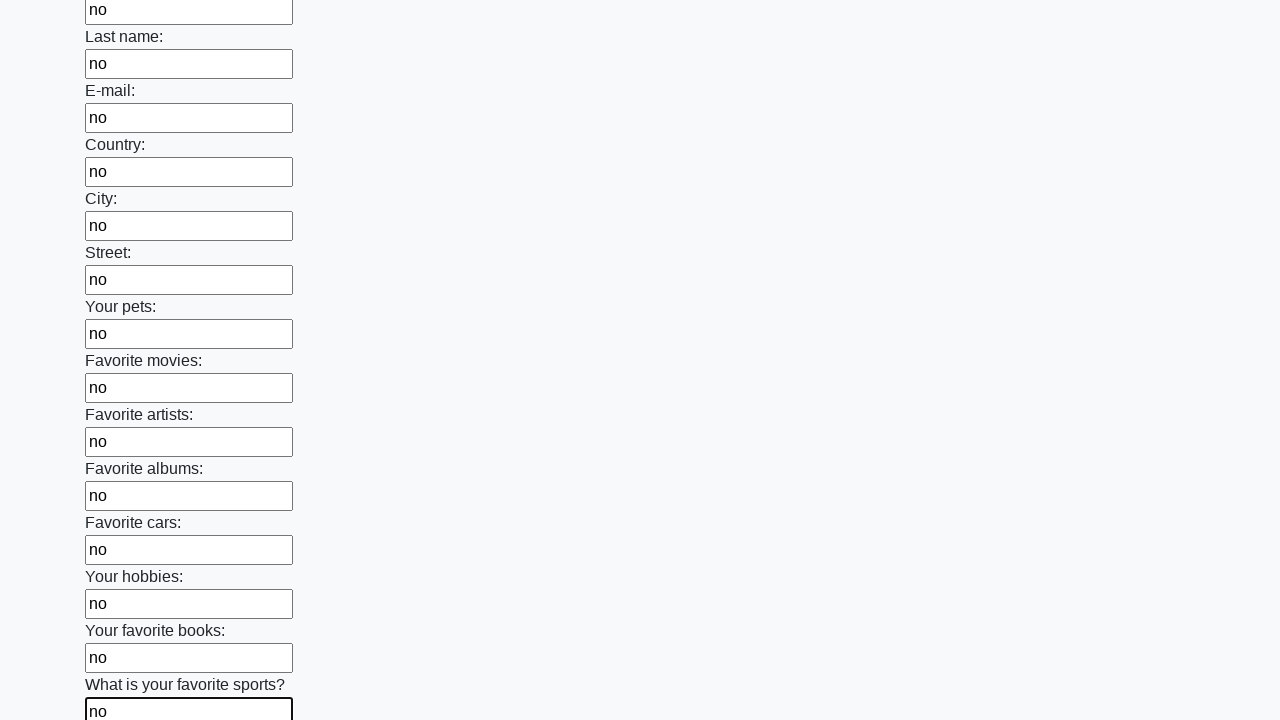

Filled an input field with 'no' on input >> nth=14
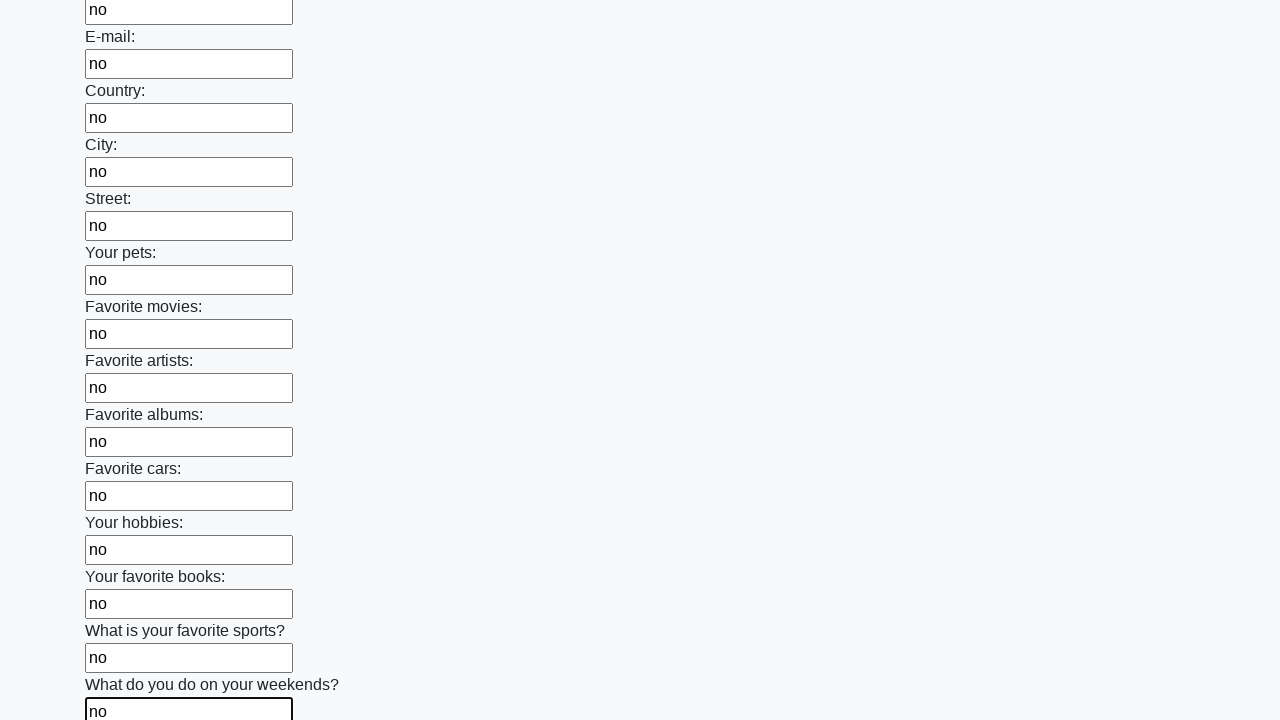

Filled an input field with 'no' on input >> nth=15
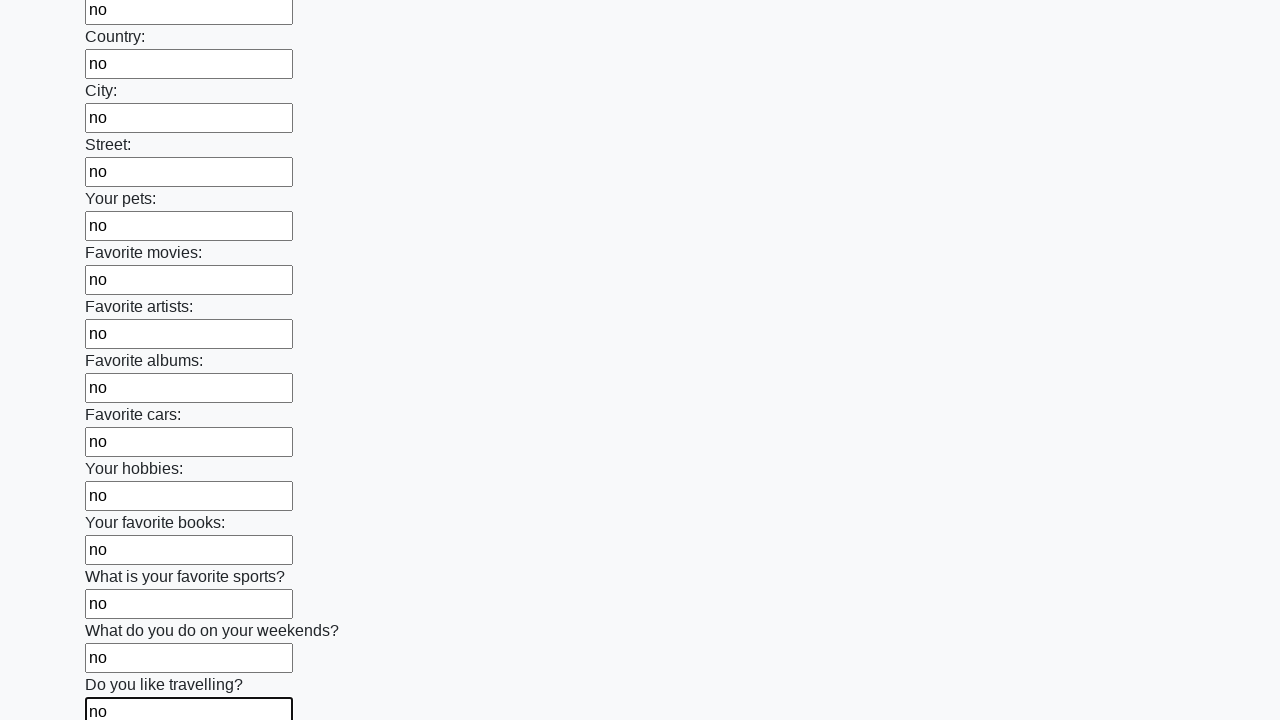

Filled an input field with 'no' on input >> nth=16
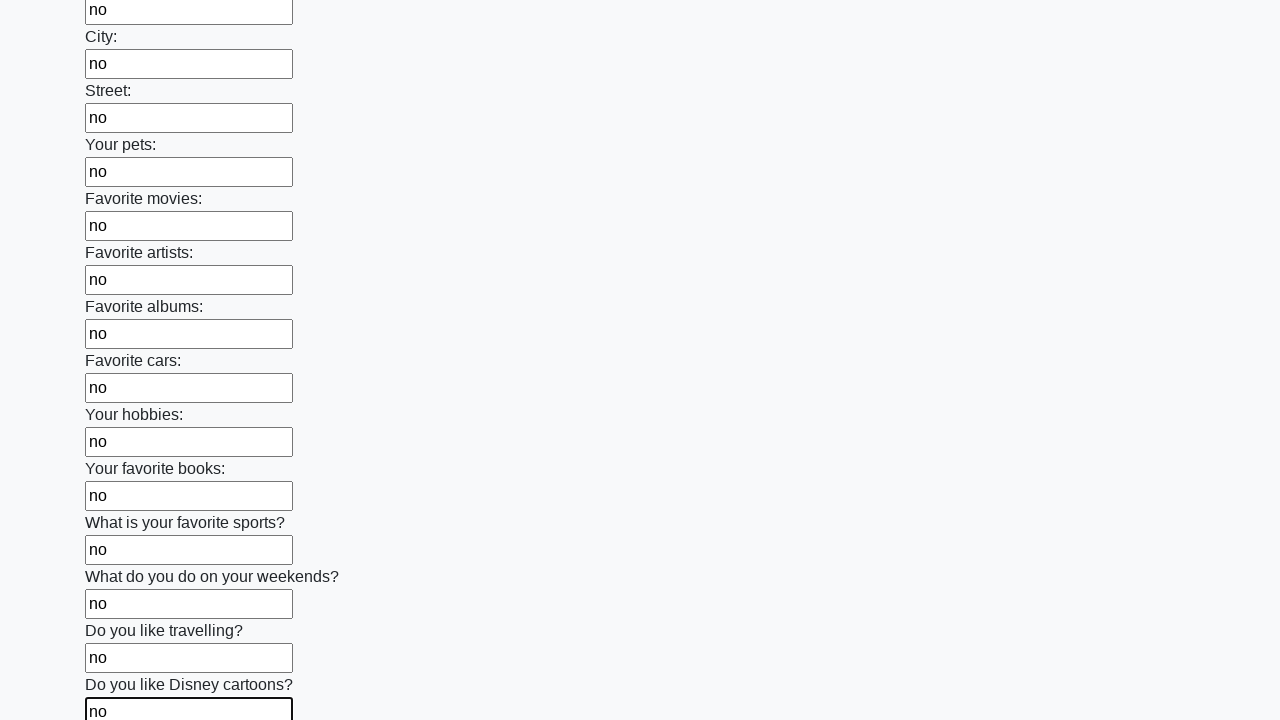

Filled an input field with 'no' on input >> nth=17
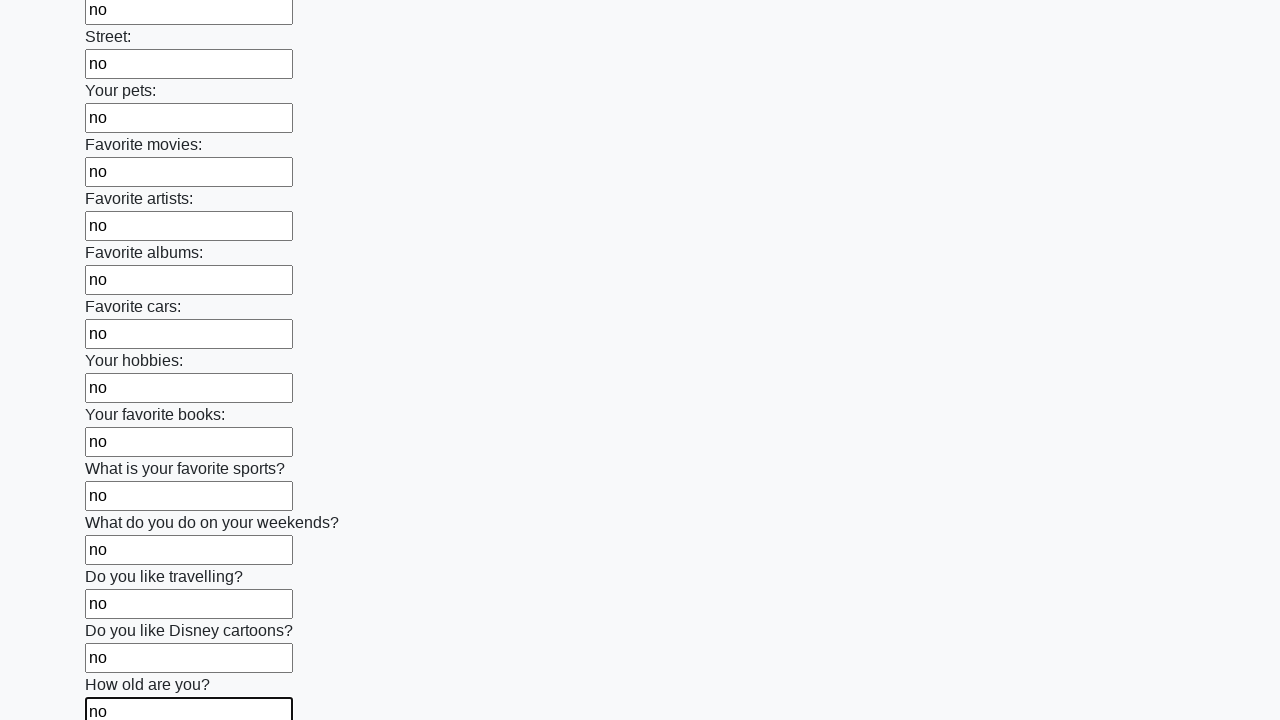

Filled an input field with 'no' on input >> nth=18
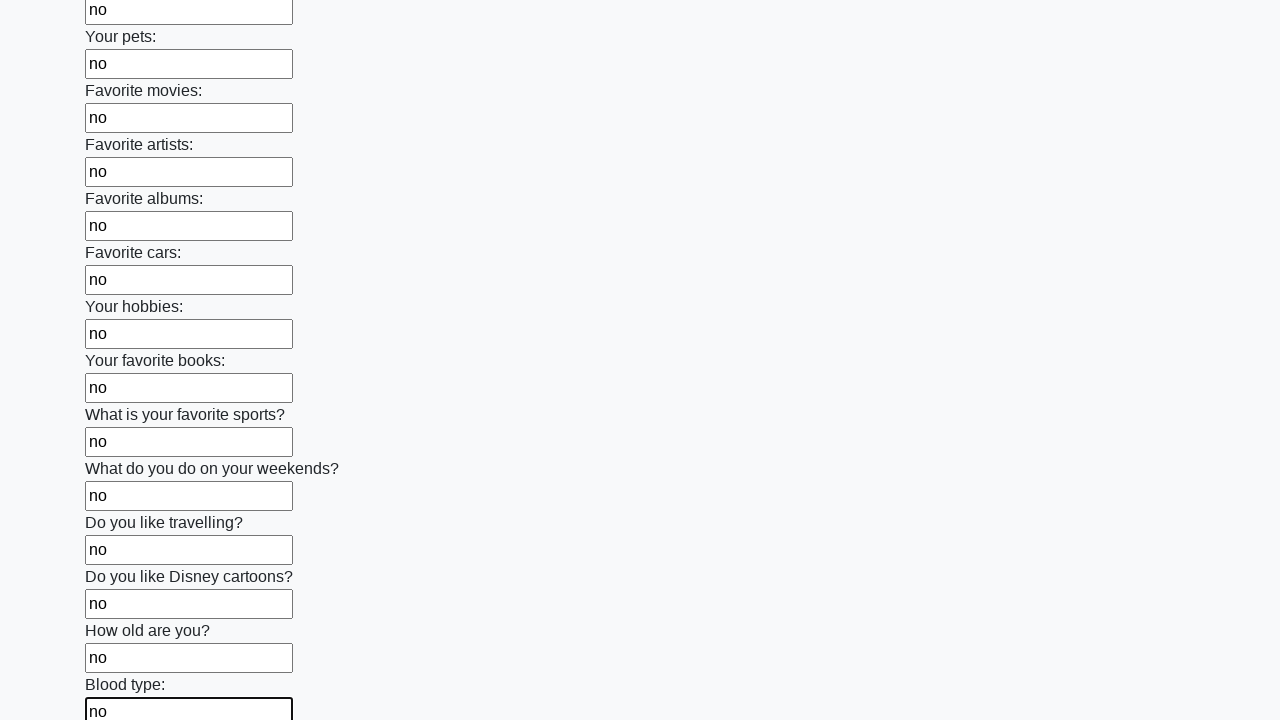

Filled an input field with 'no' on input >> nth=19
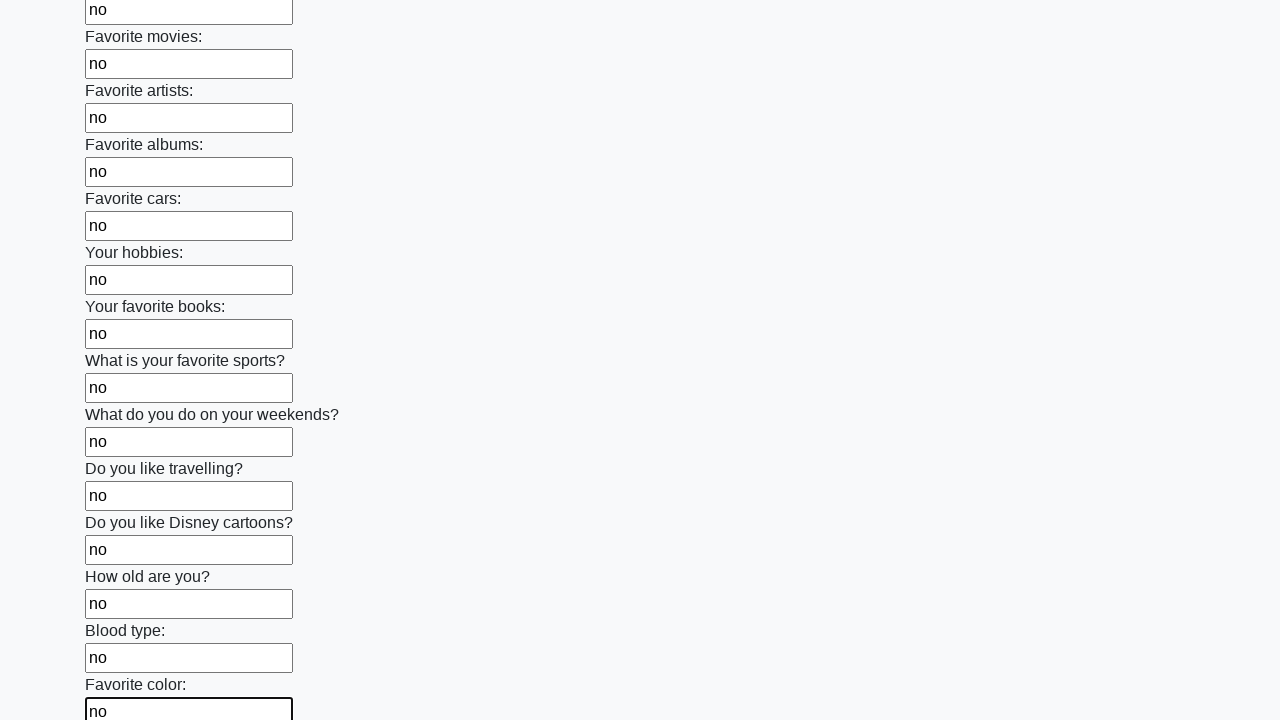

Filled an input field with 'no' on input >> nth=20
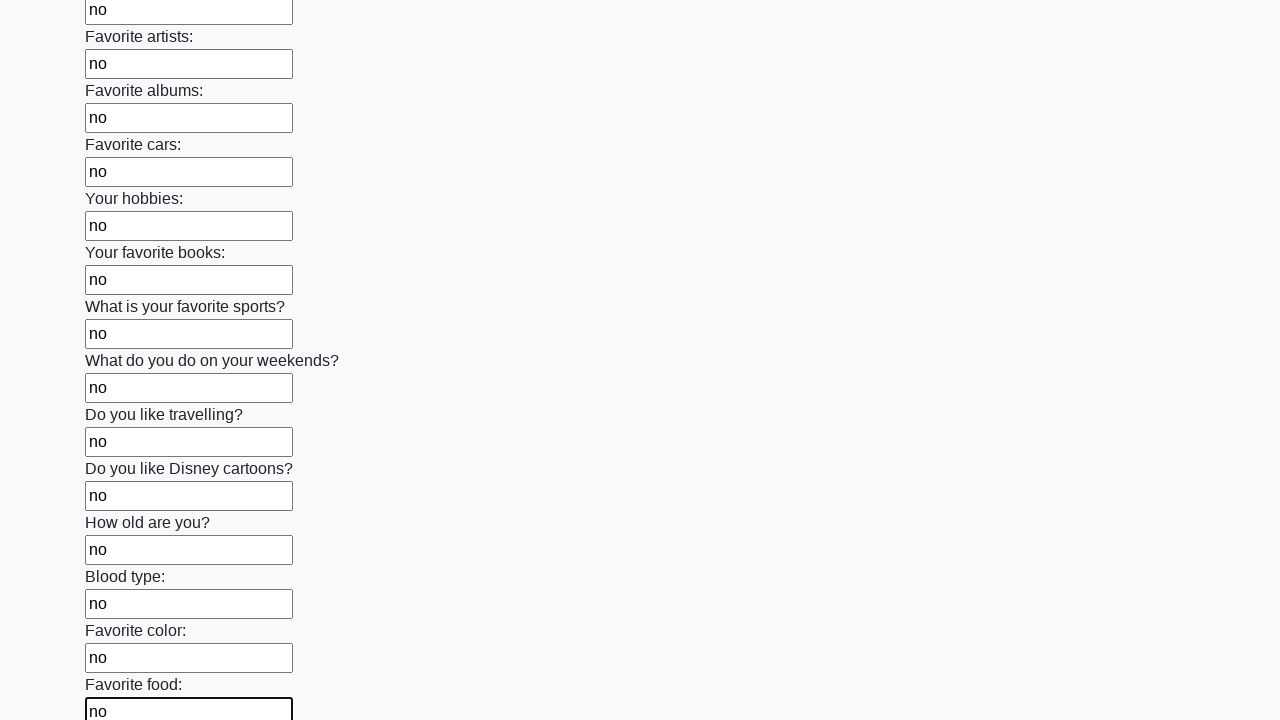

Filled an input field with 'no' on input >> nth=21
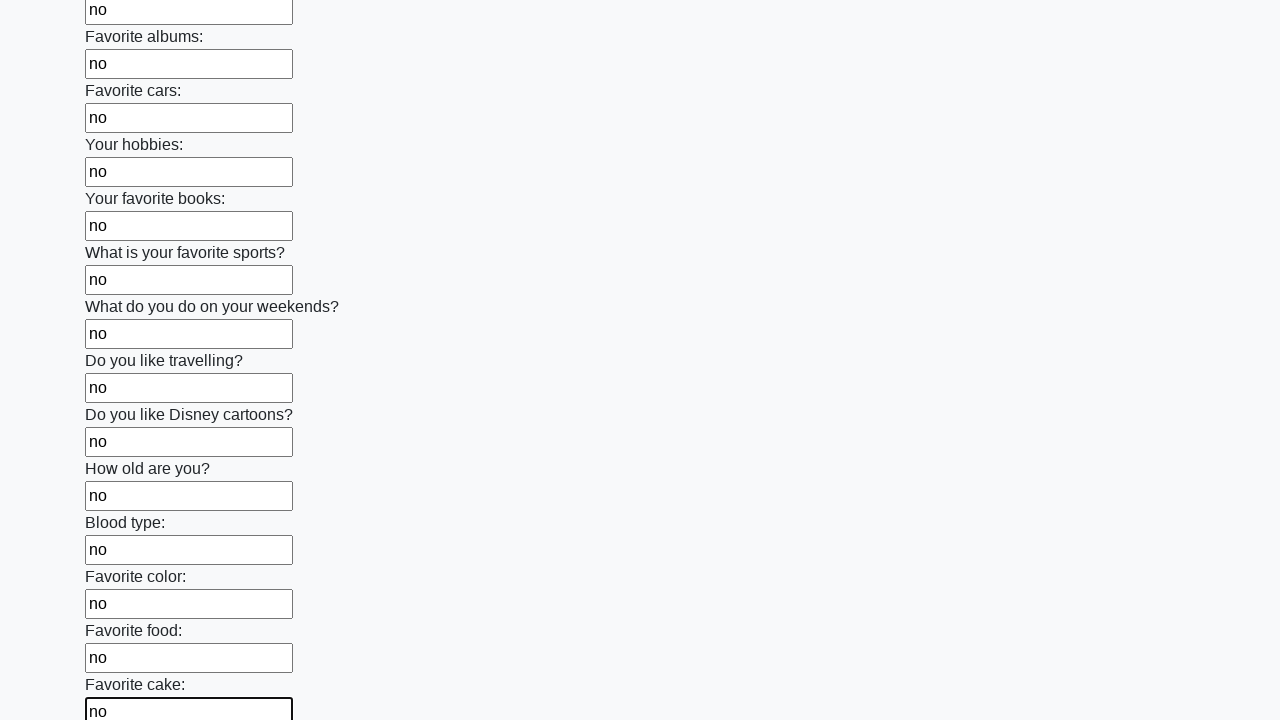

Filled an input field with 'no' on input >> nth=22
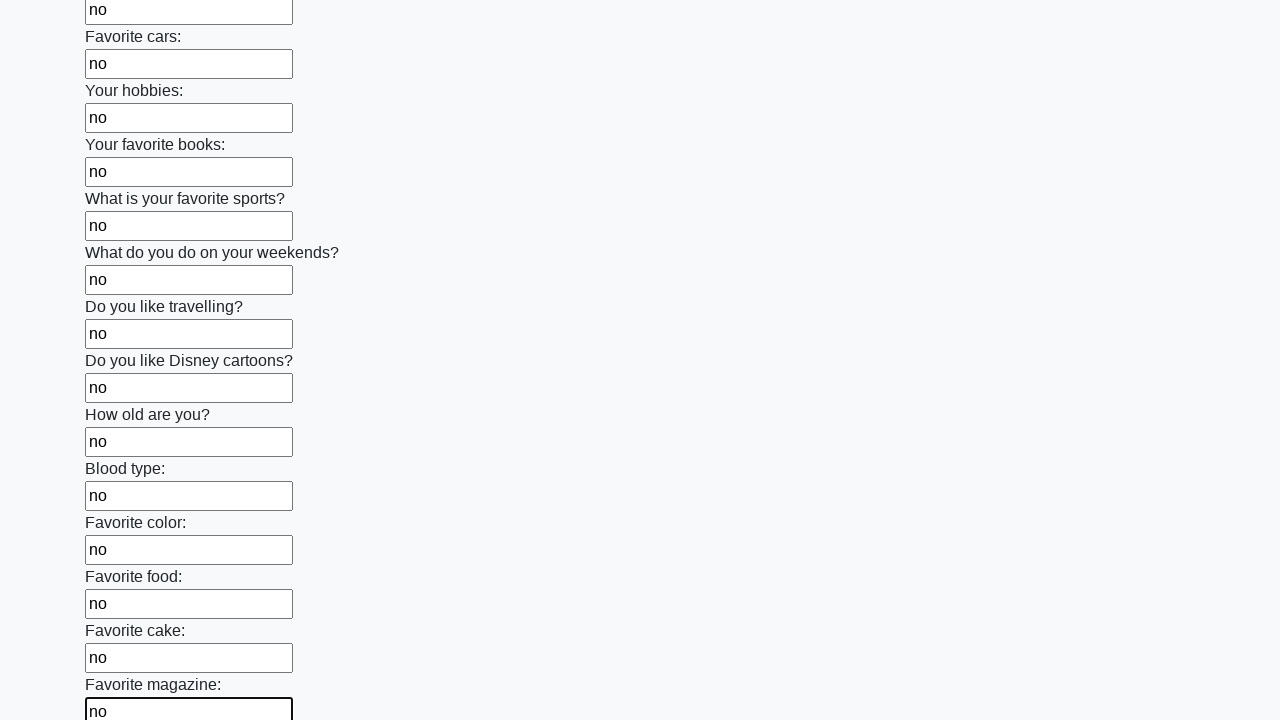

Filled an input field with 'no' on input >> nth=23
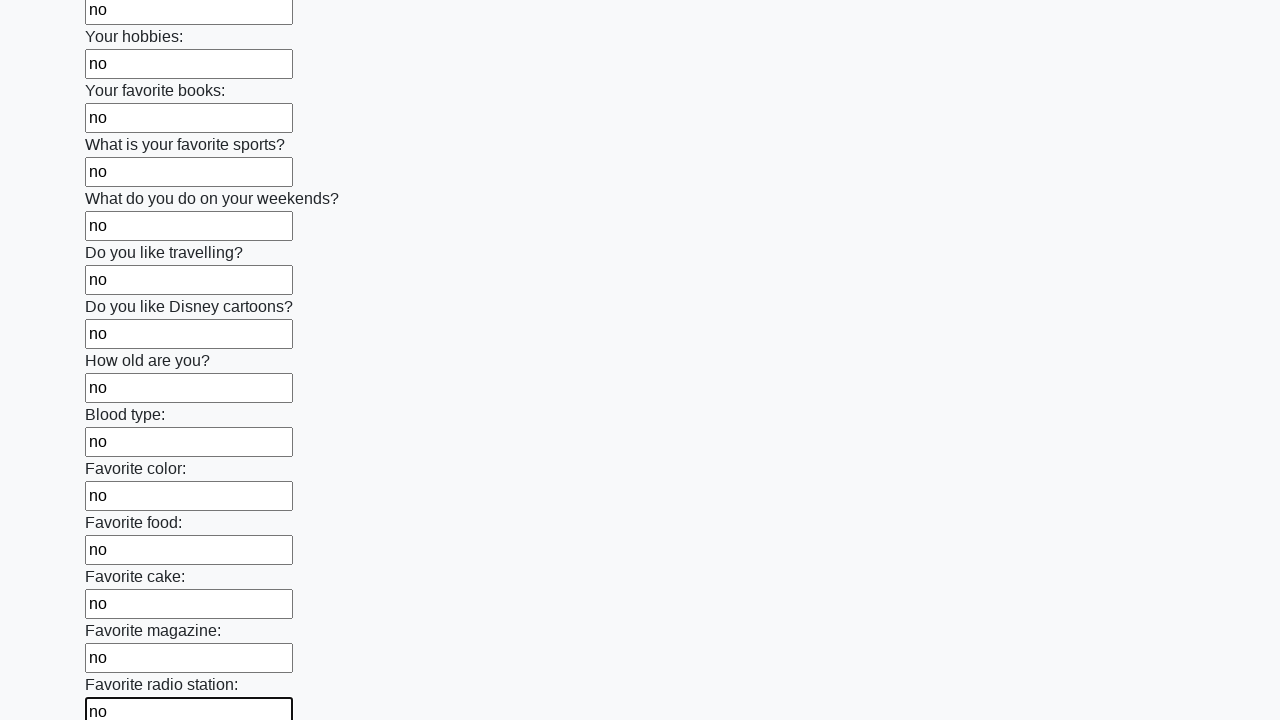

Filled an input field with 'no' on input >> nth=24
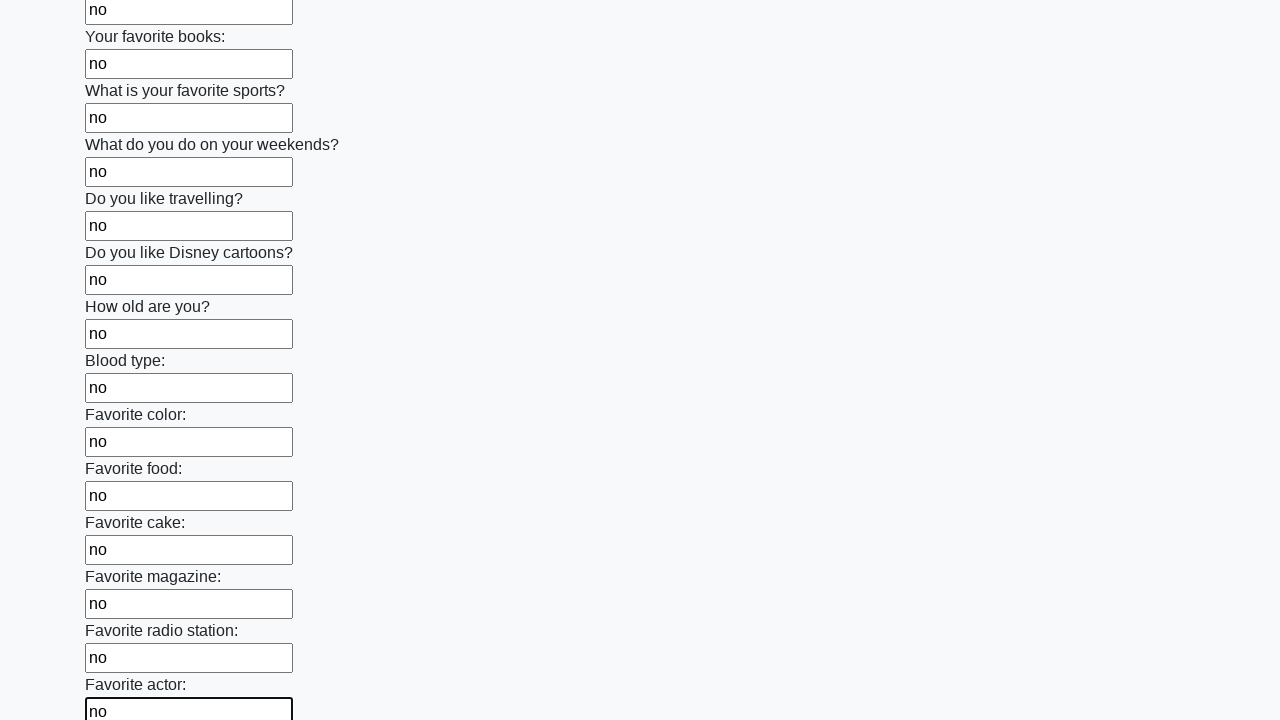

Filled an input field with 'no' on input >> nth=25
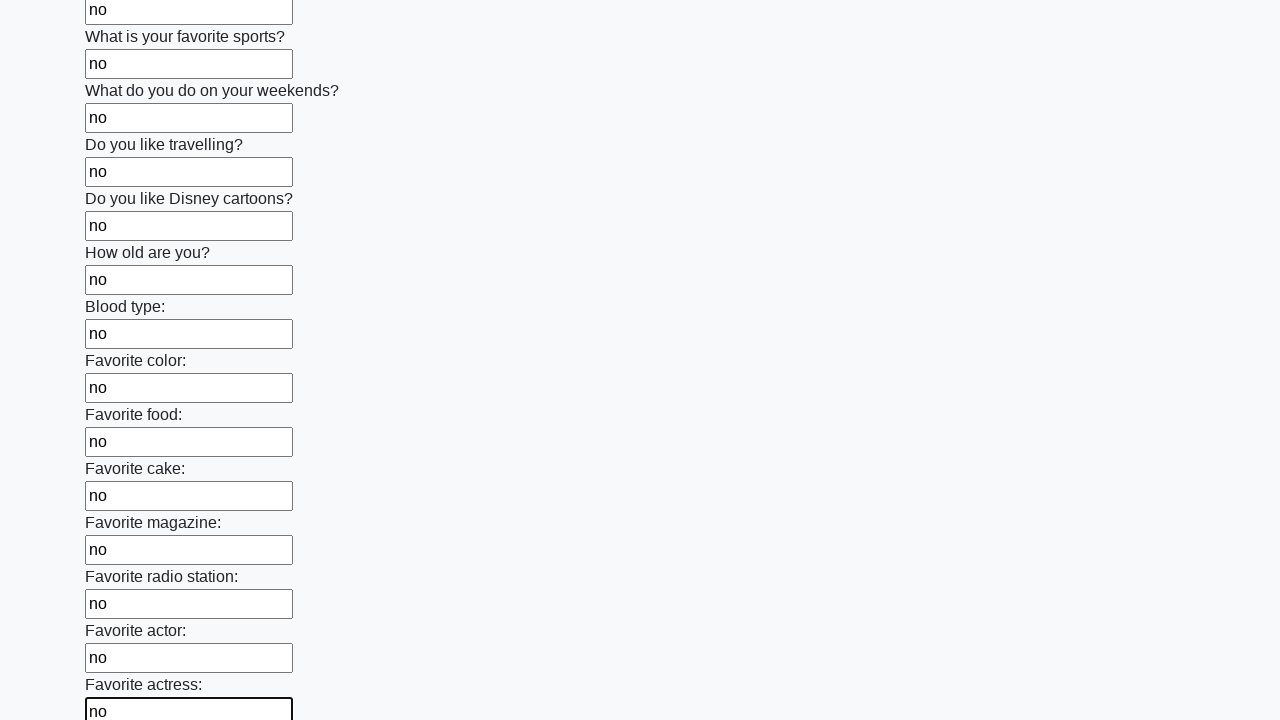

Filled an input field with 'no' on input >> nth=26
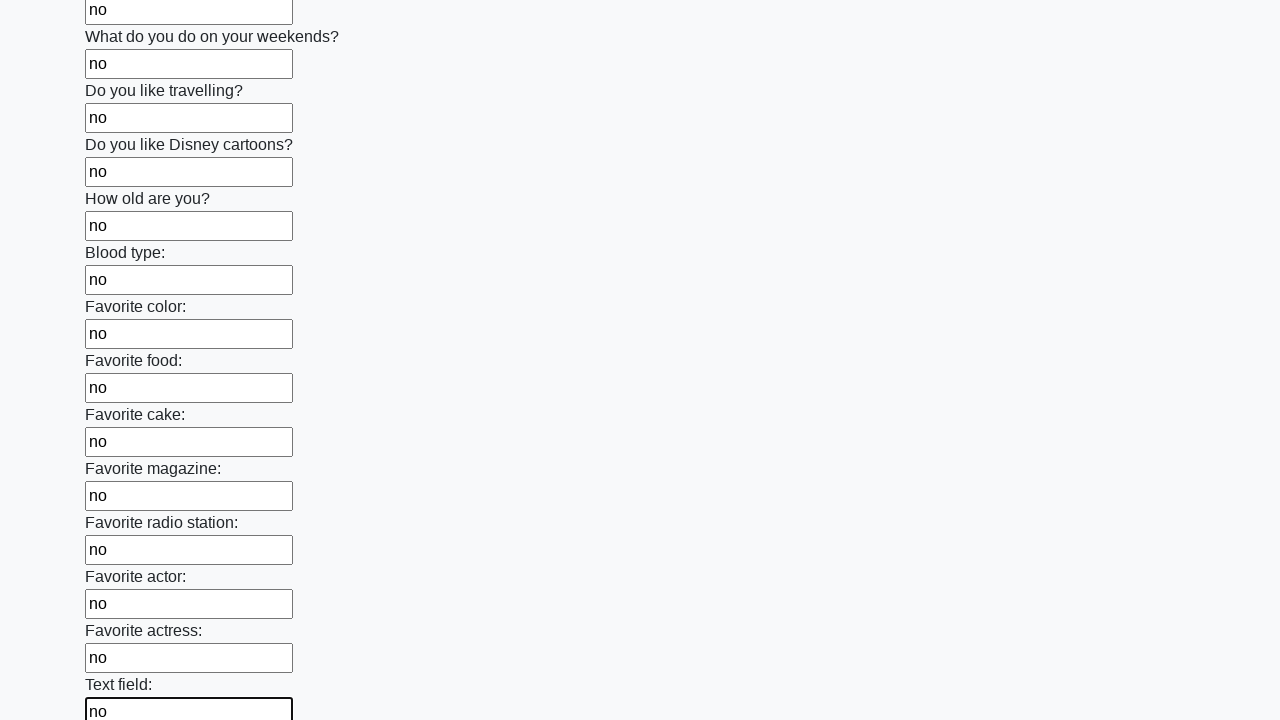

Filled an input field with 'no' on input >> nth=27
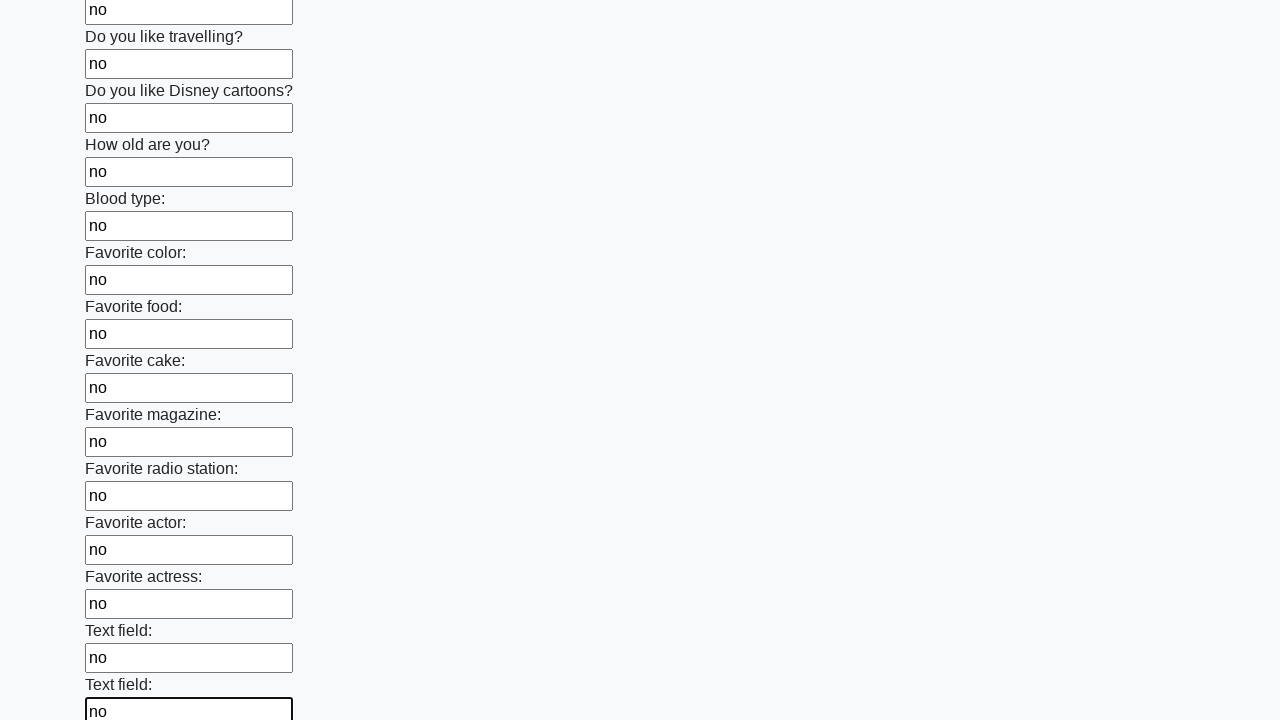

Filled an input field with 'no' on input >> nth=28
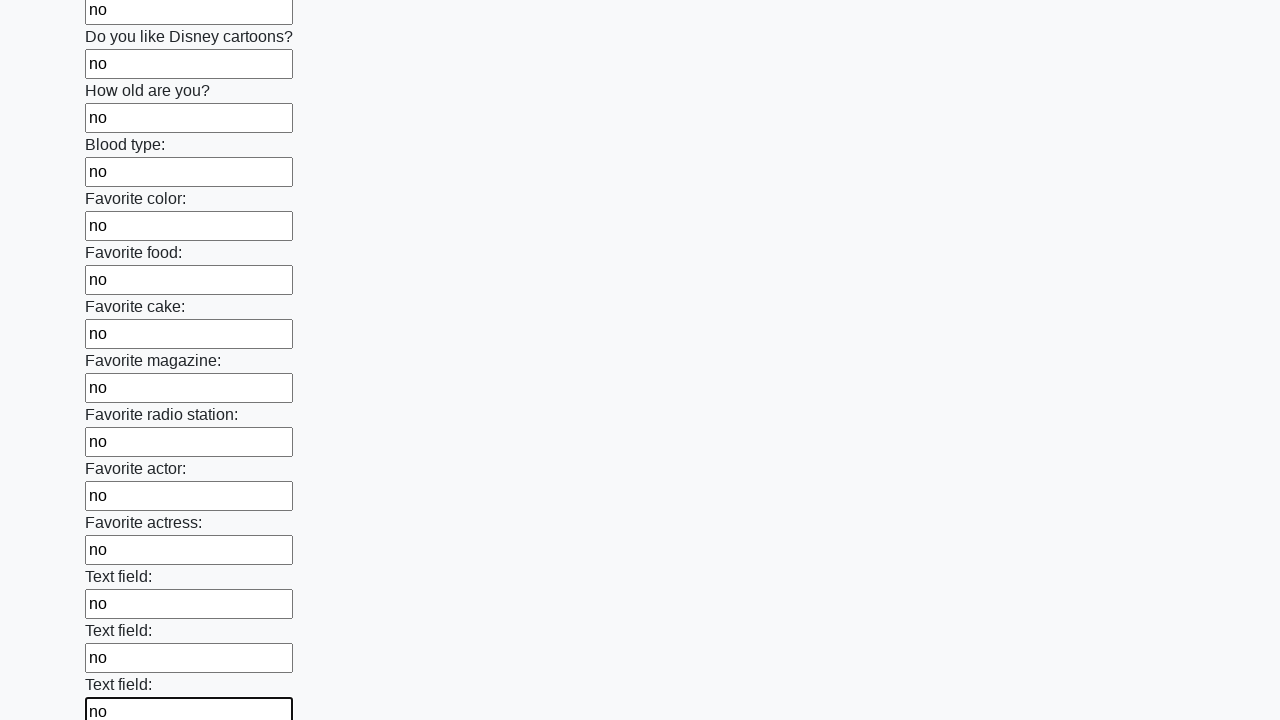

Filled an input field with 'no' on input >> nth=29
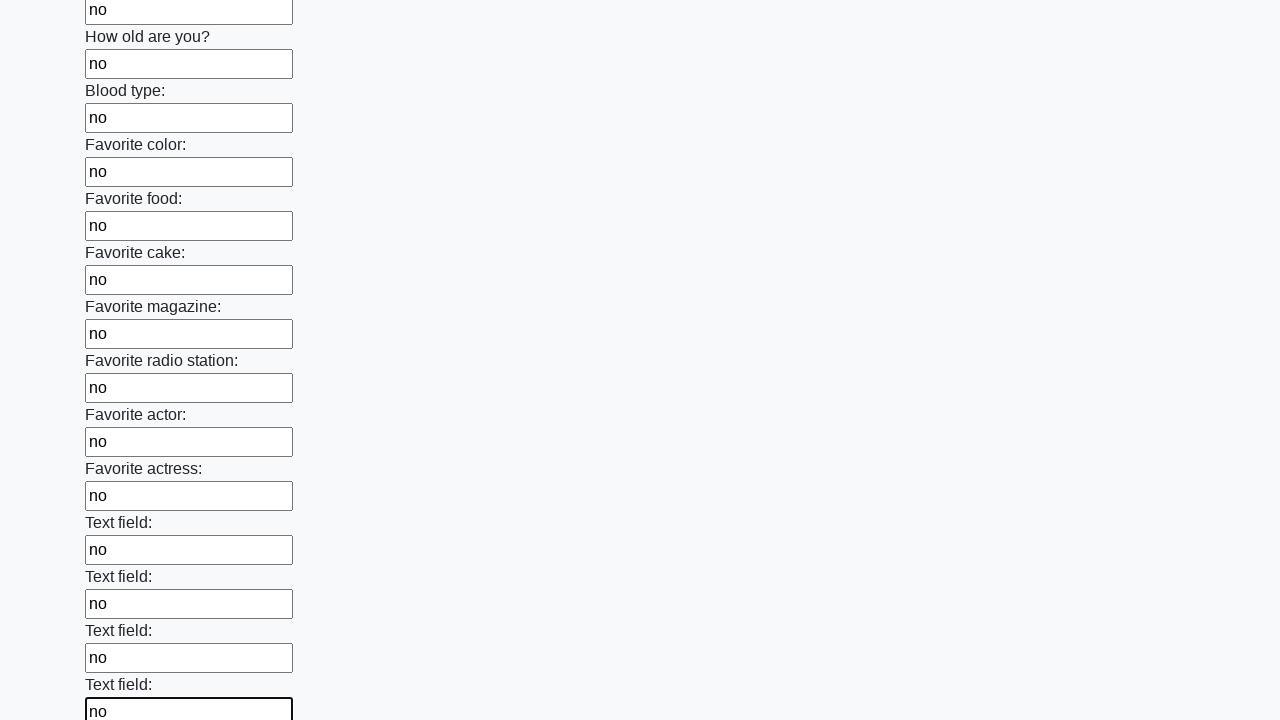

Filled an input field with 'no' on input >> nth=30
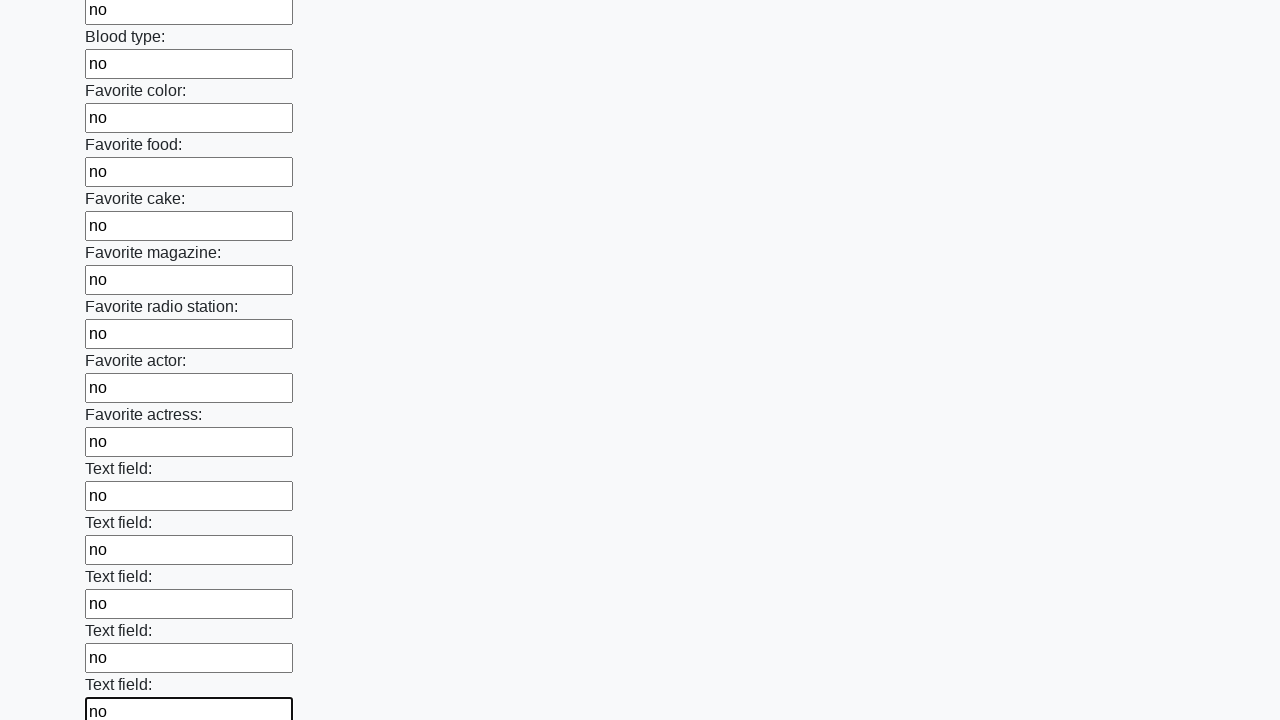

Filled an input field with 'no' on input >> nth=31
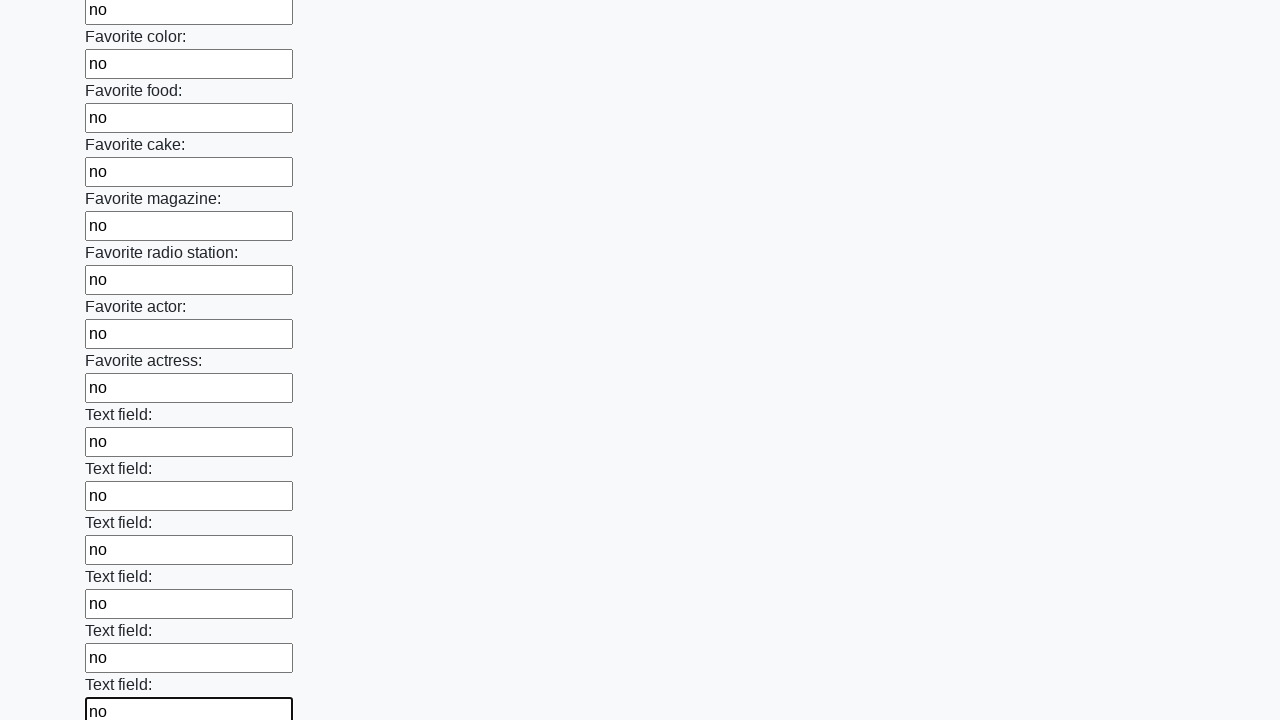

Filled an input field with 'no' on input >> nth=32
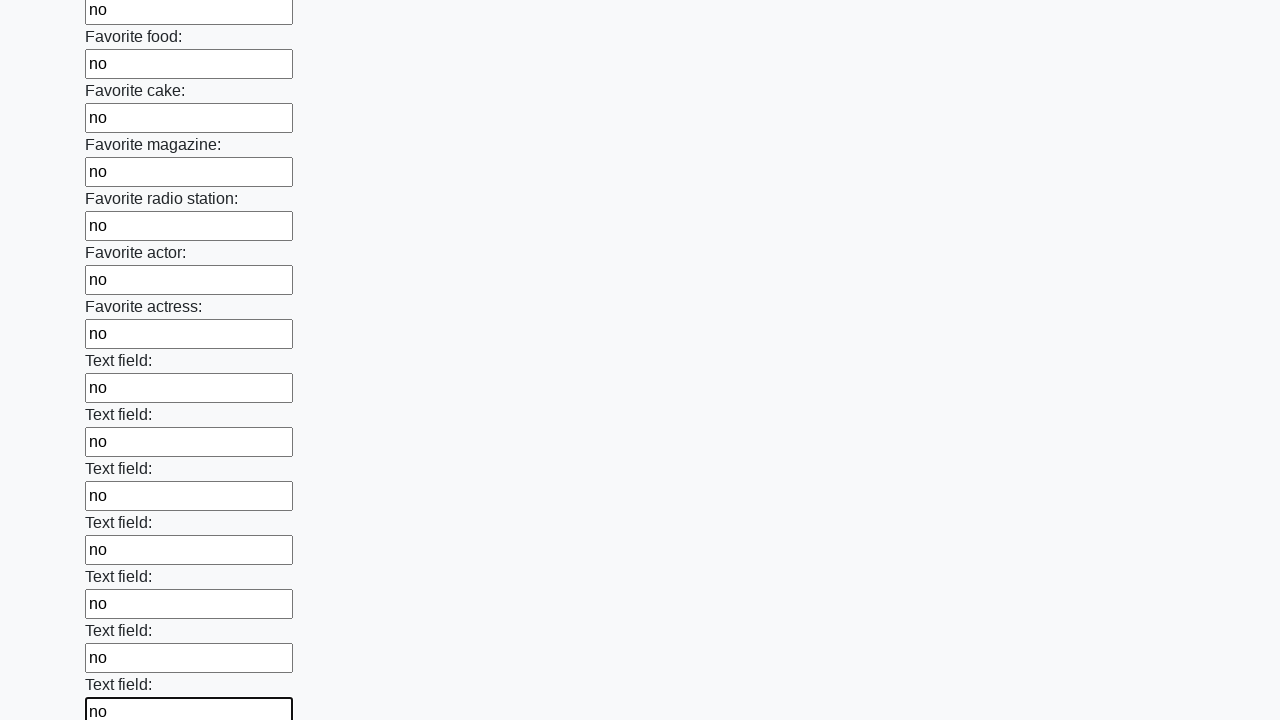

Filled an input field with 'no' on input >> nth=33
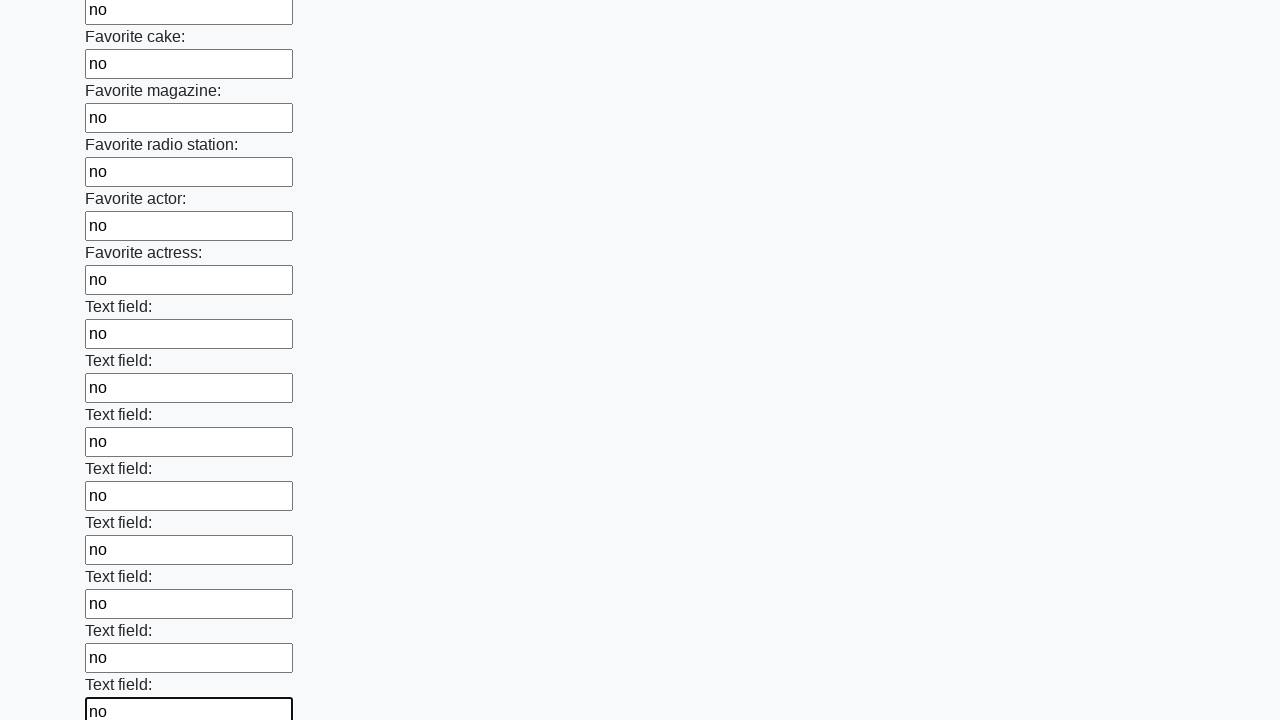

Filled an input field with 'no' on input >> nth=34
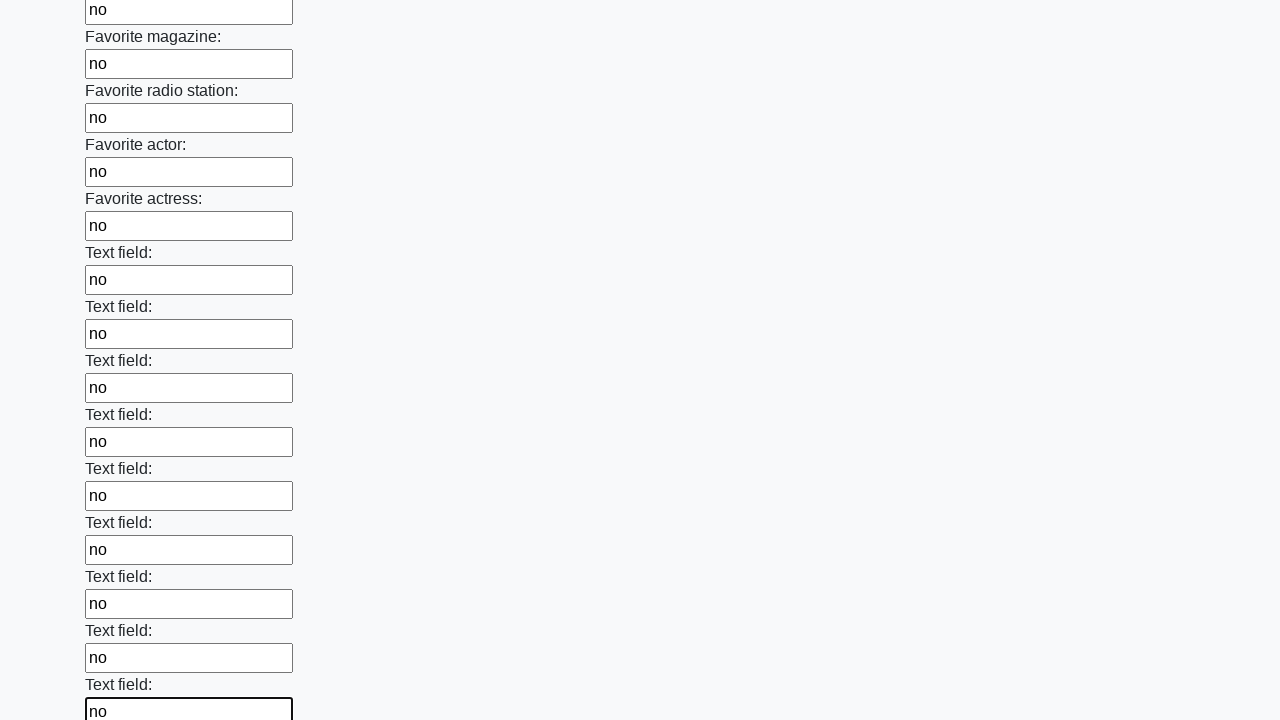

Filled an input field with 'no' on input >> nth=35
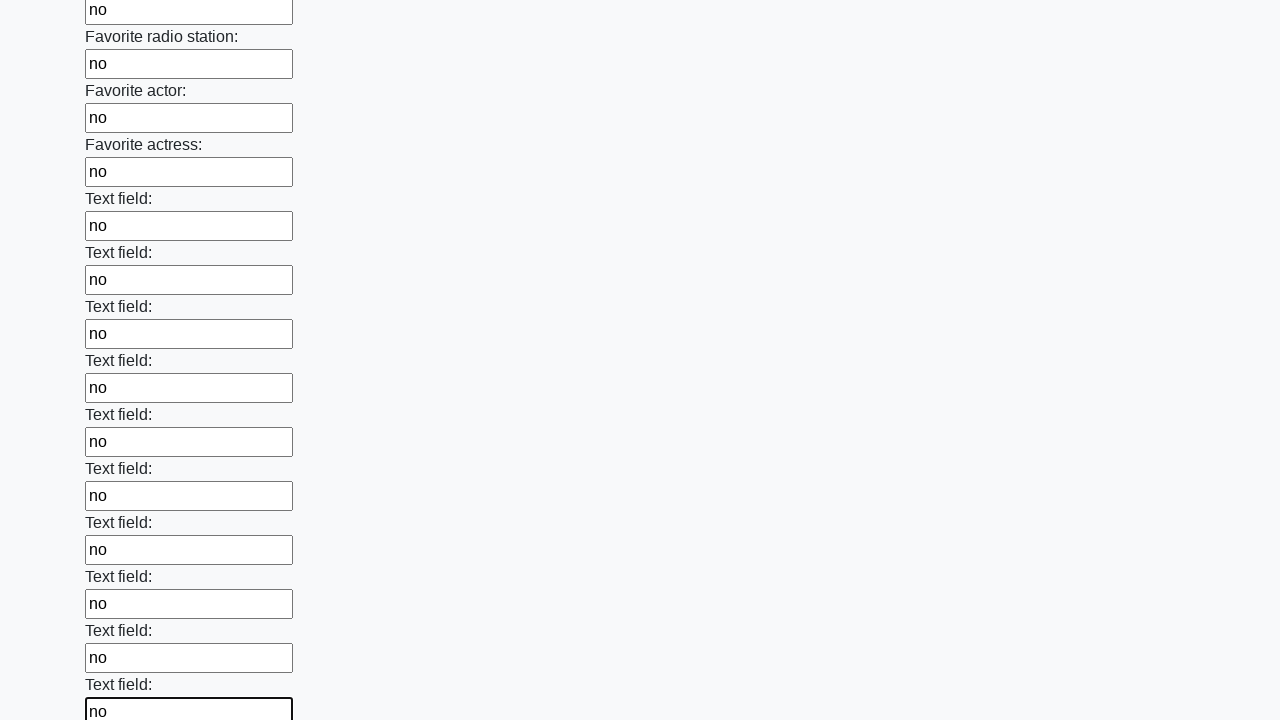

Filled an input field with 'no' on input >> nth=36
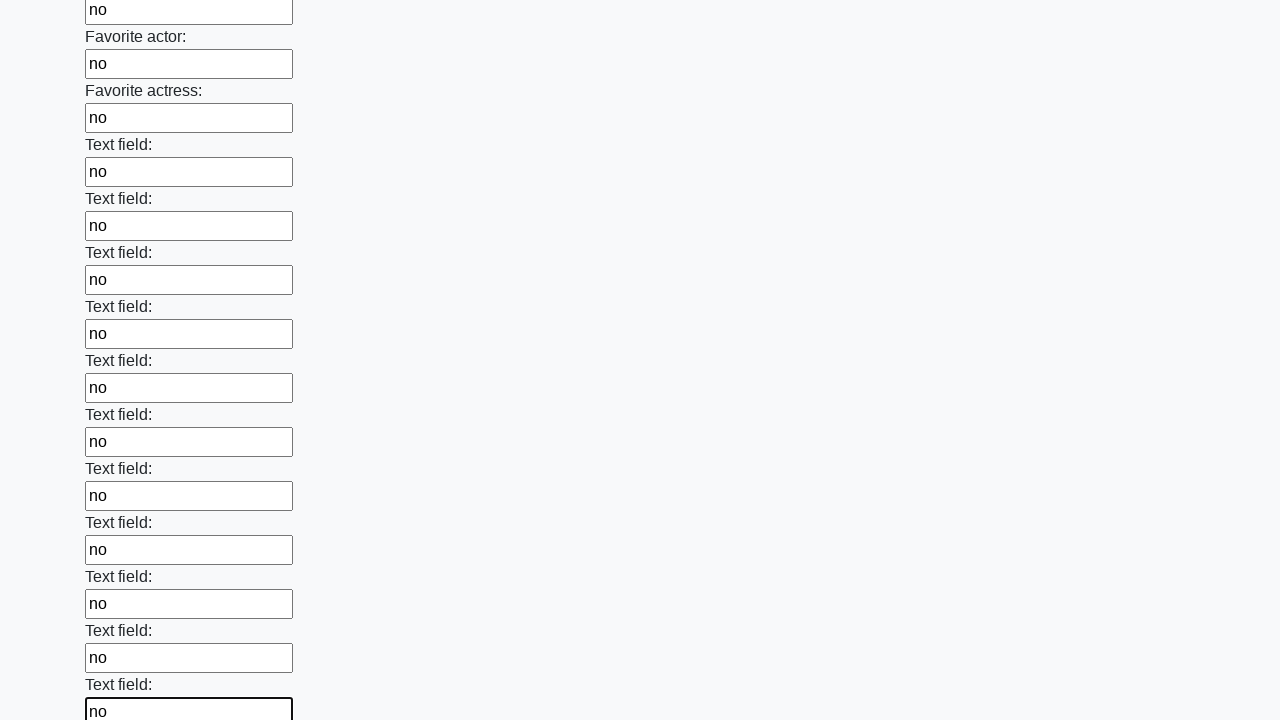

Filled an input field with 'no' on input >> nth=37
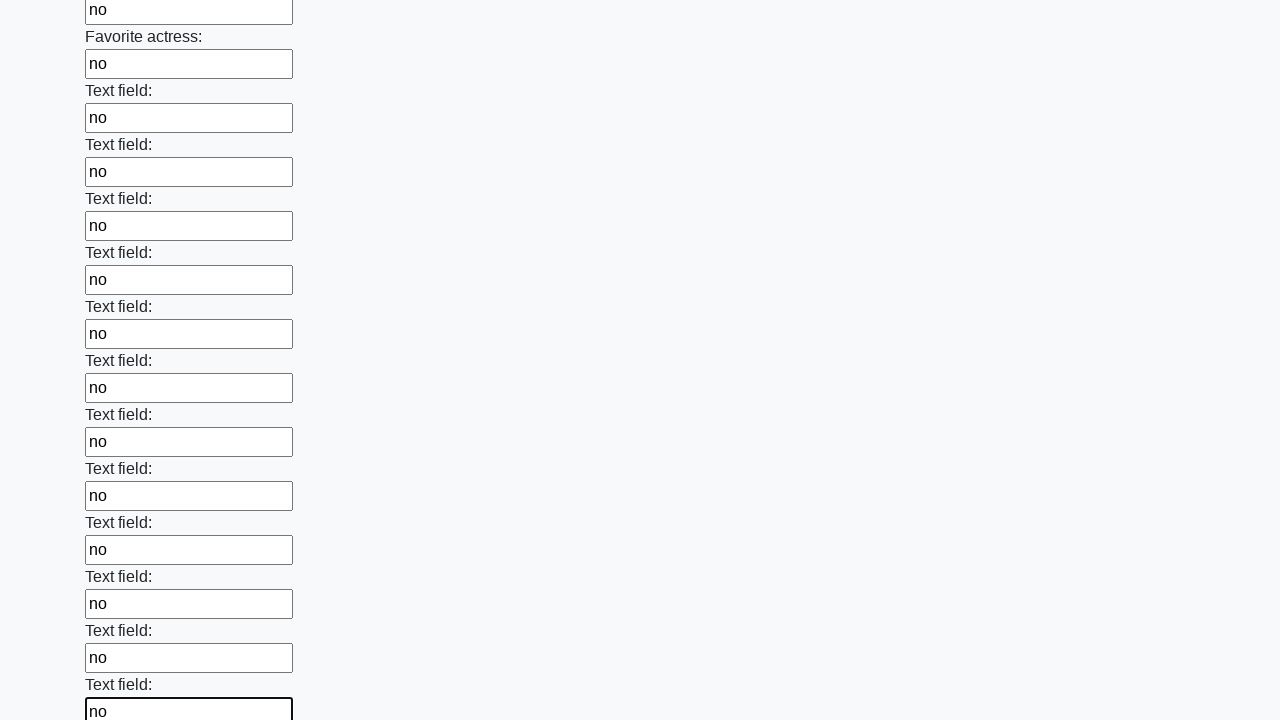

Filled an input field with 'no' on input >> nth=38
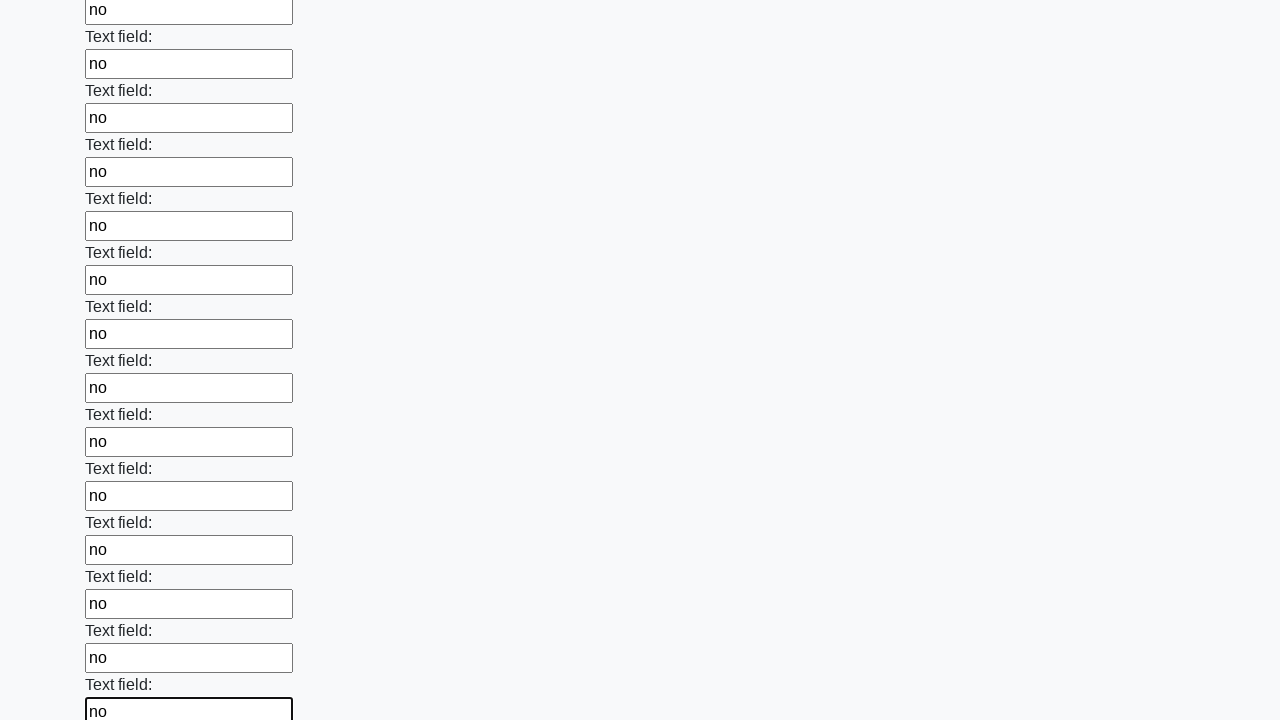

Filled an input field with 'no' on input >> nth=39
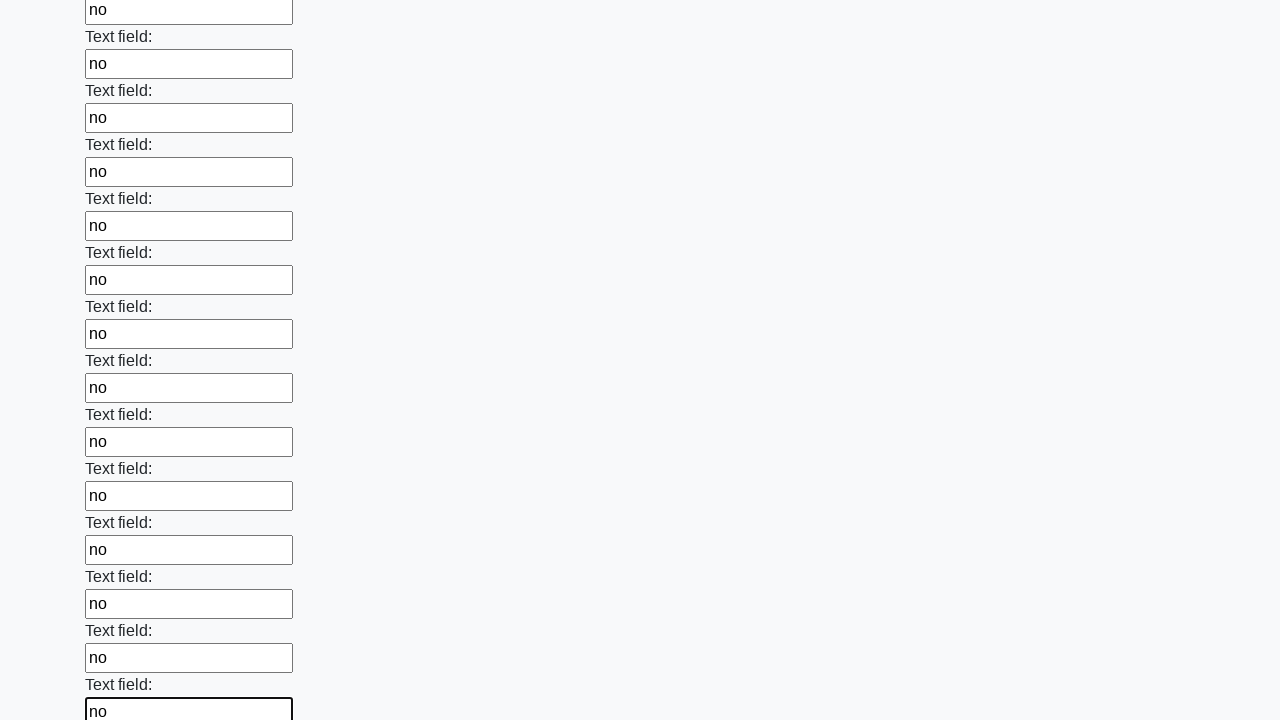

Filled an input field with 'no' on input >> nth=40
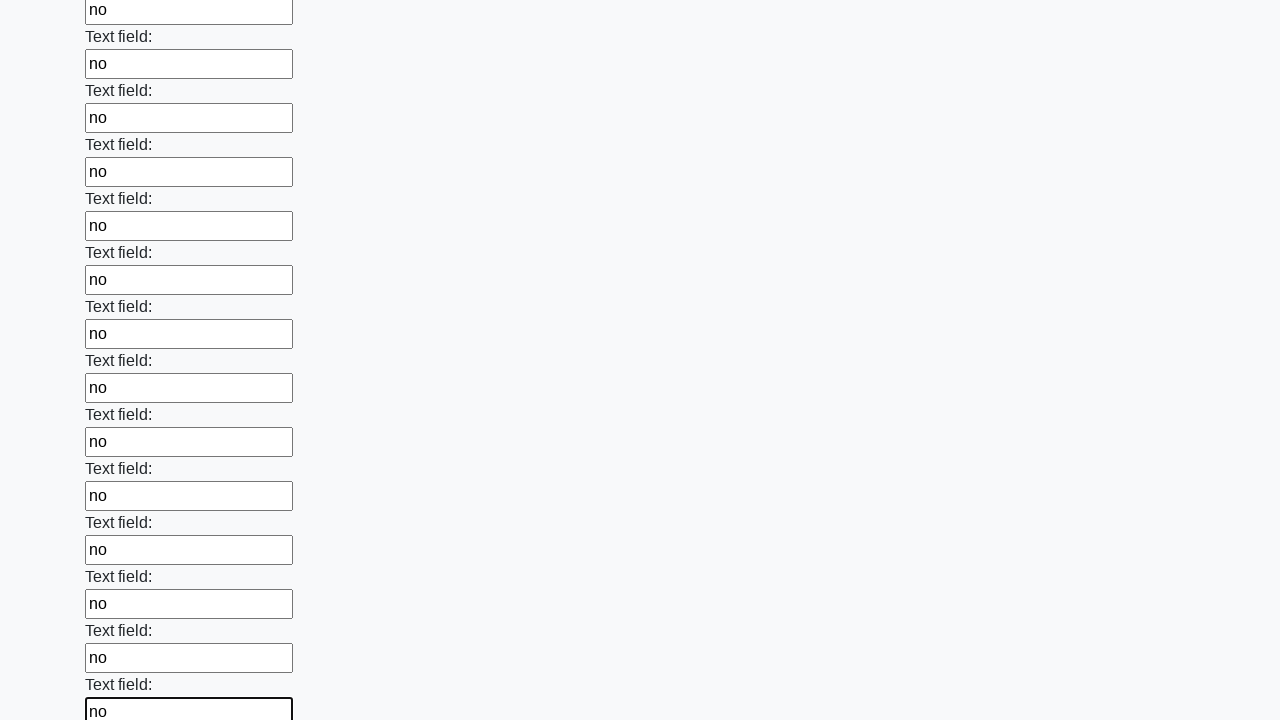

Filled an input field with 'no' on input >> nth=41
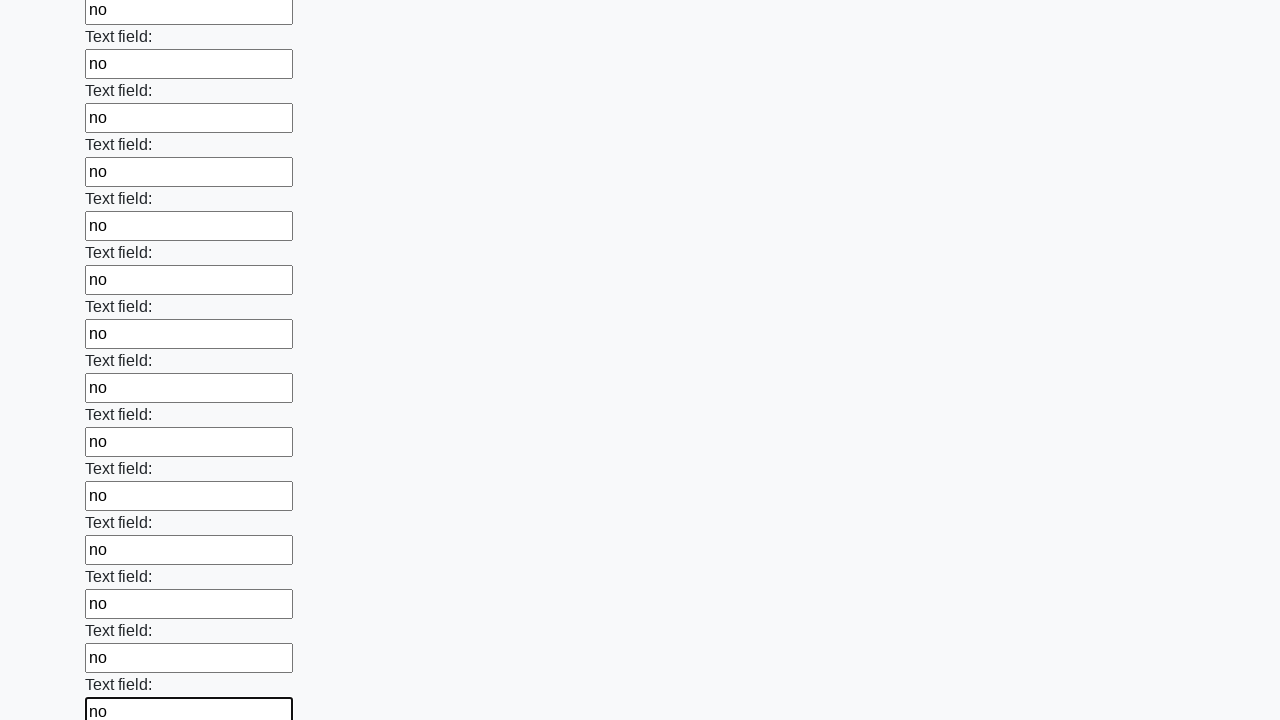

Filled an input field with 'no' on input >> nth=42
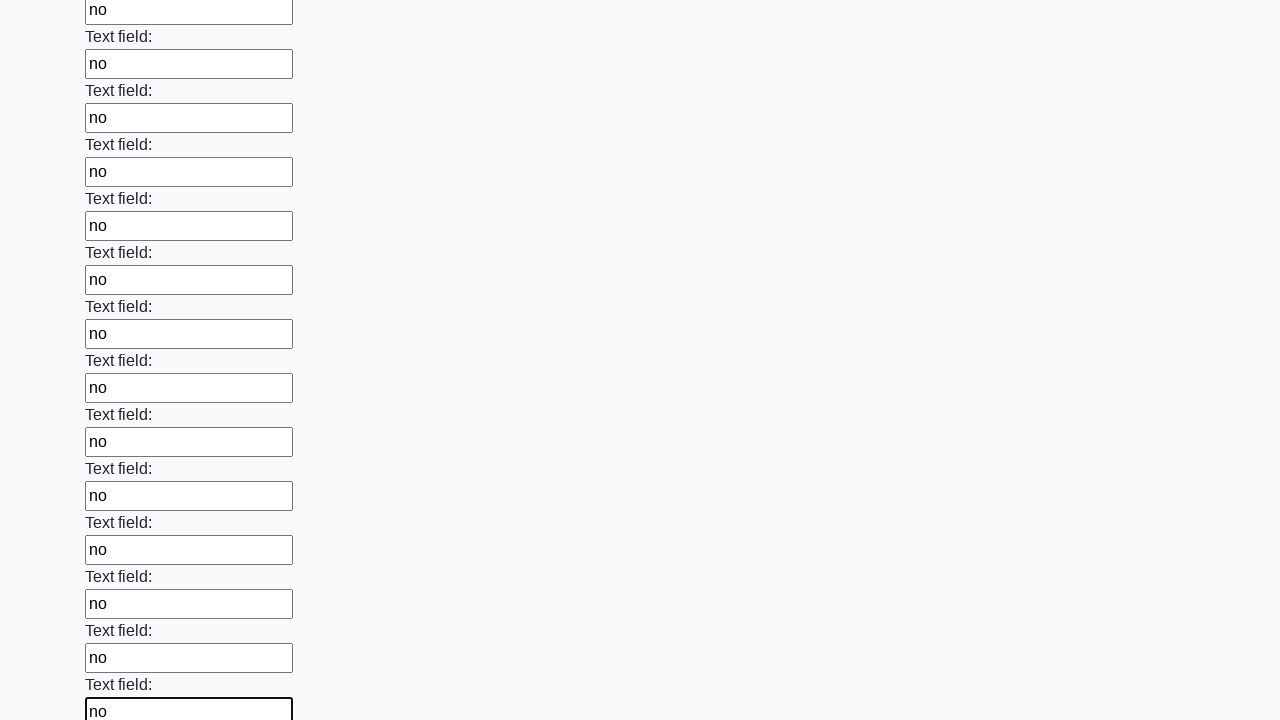

Filled an input field with 'no' on input >> nth=43
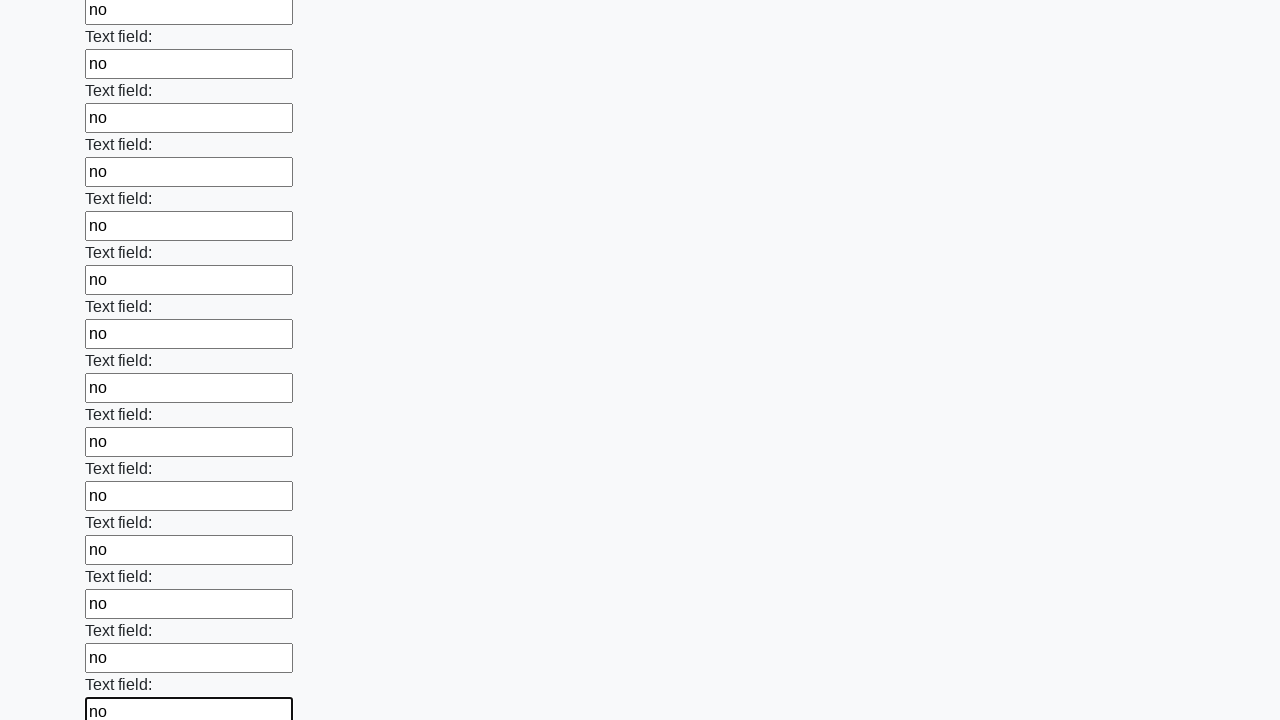

Filled an input field with 'no' on input >> nth=44
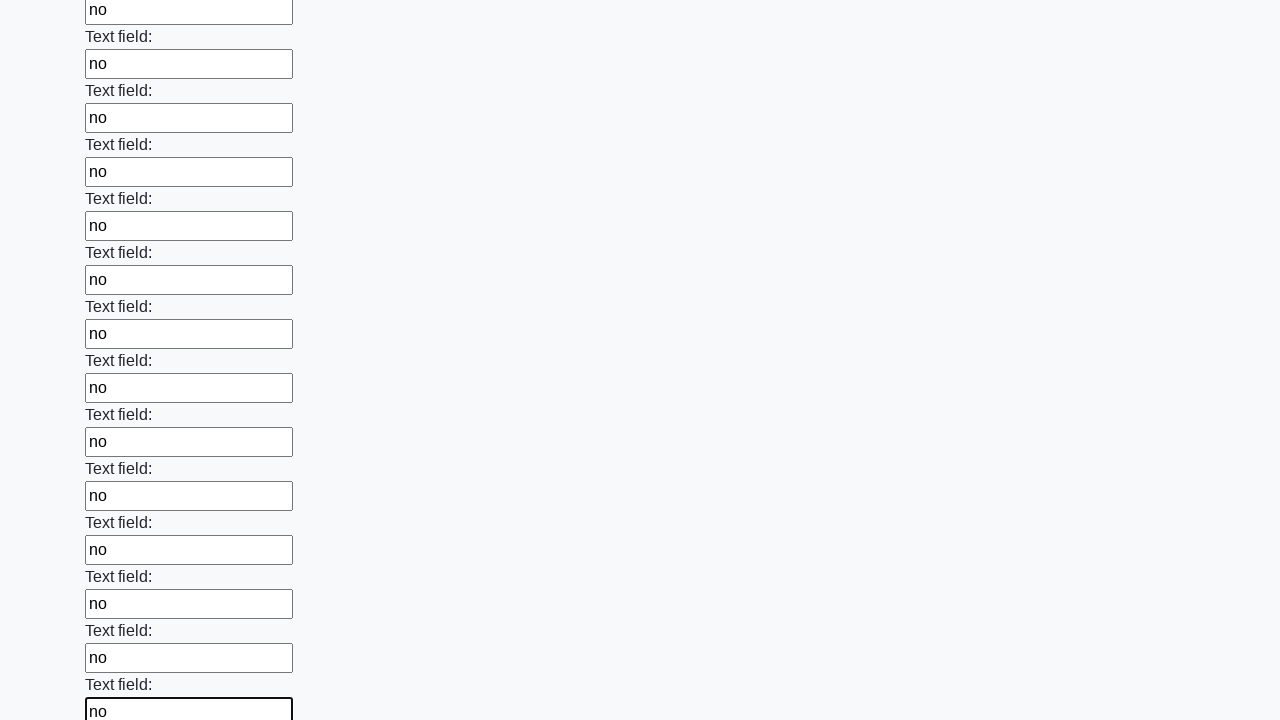

Filled an input field with 'no' on input >> nth=45
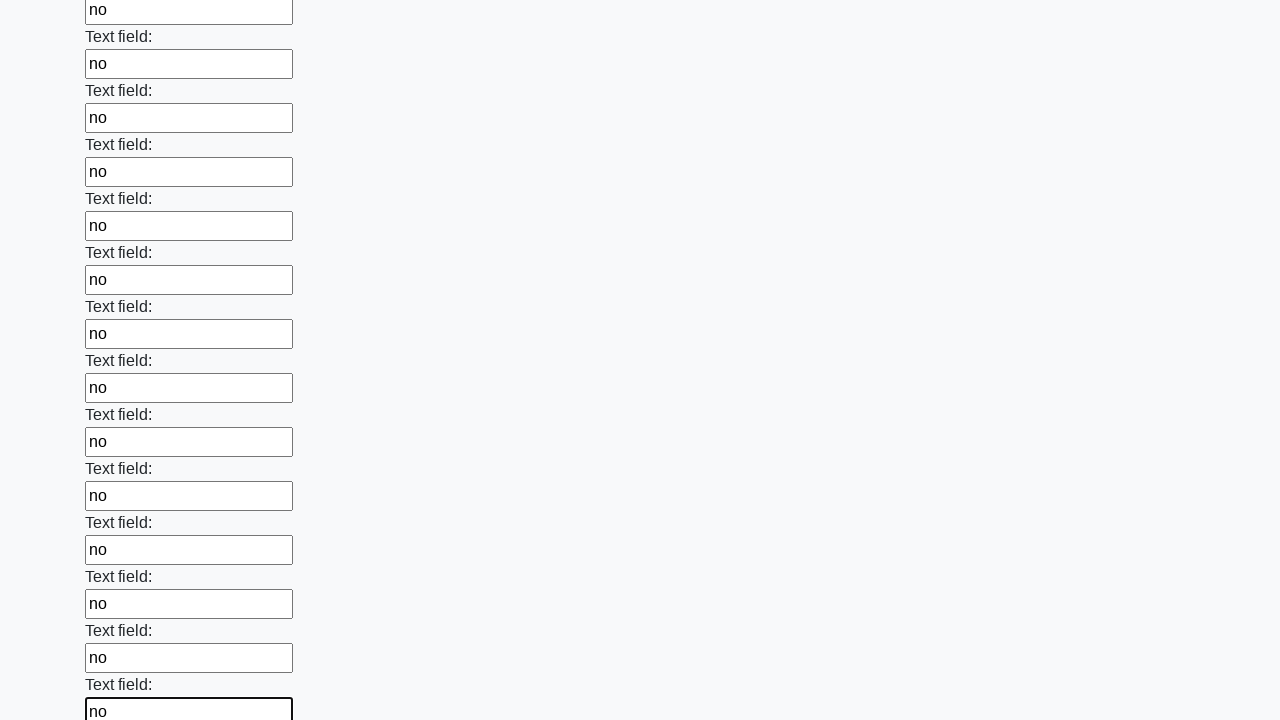

Filled an input field with 'no' on input >> nth=46
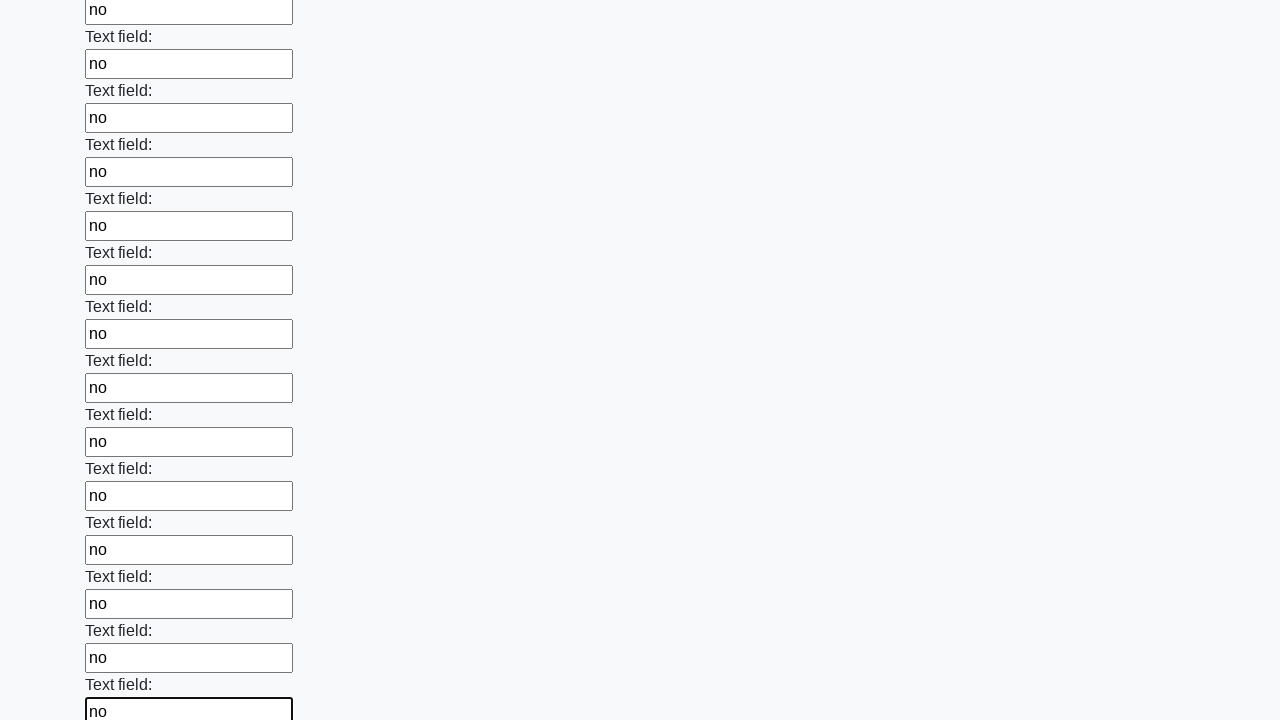

Filled an input field with 'no' on input >> nth=47
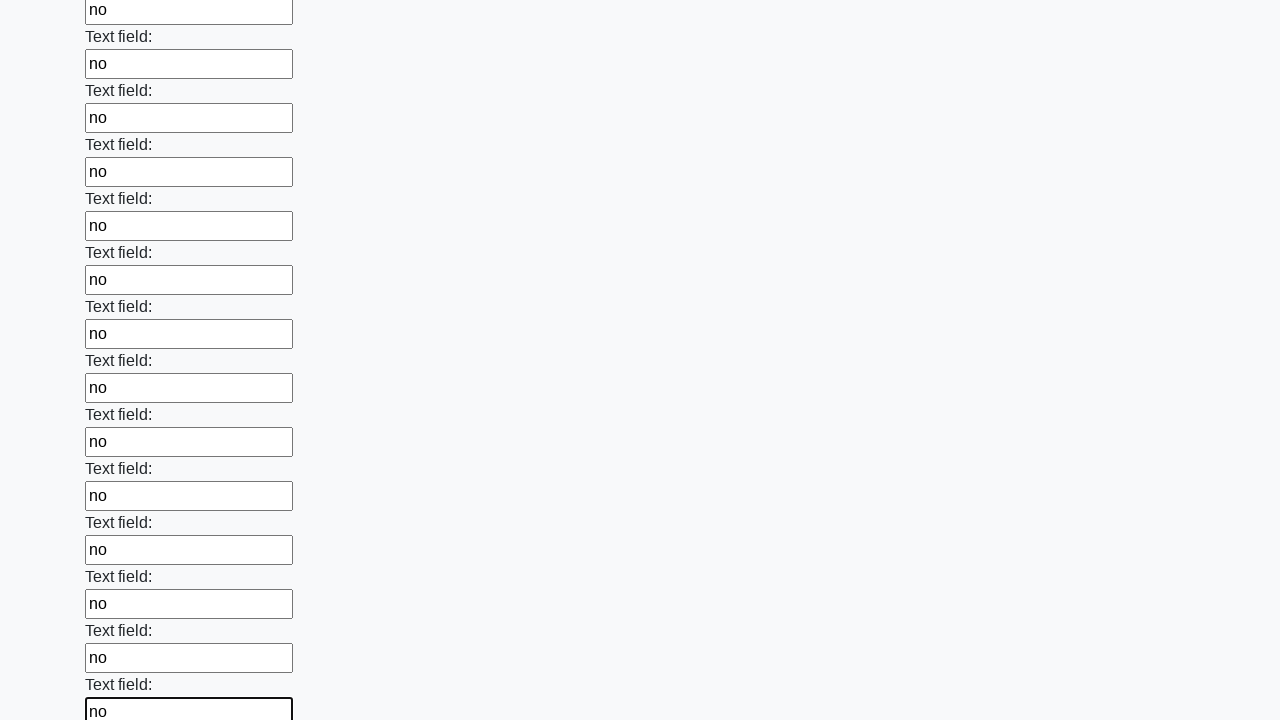

Filled an input field with 'no' on input >> nth=48
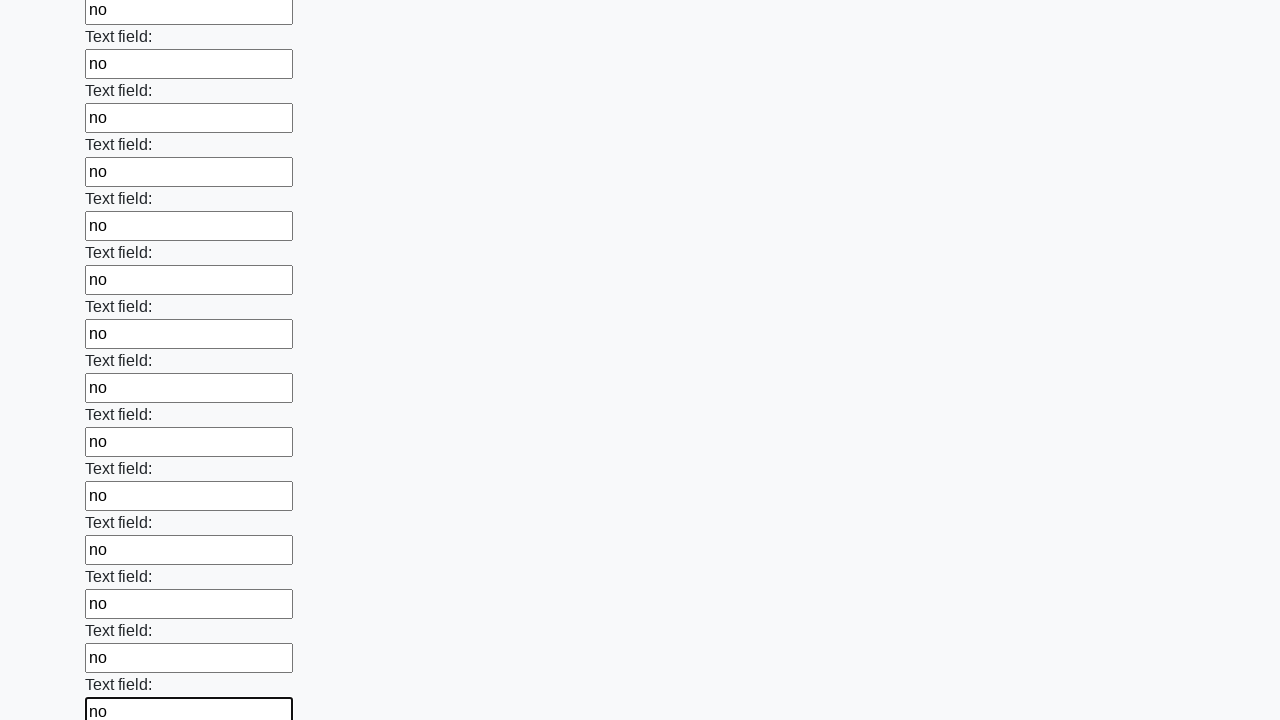

Filled an input field with 'no' on input >> nth=49
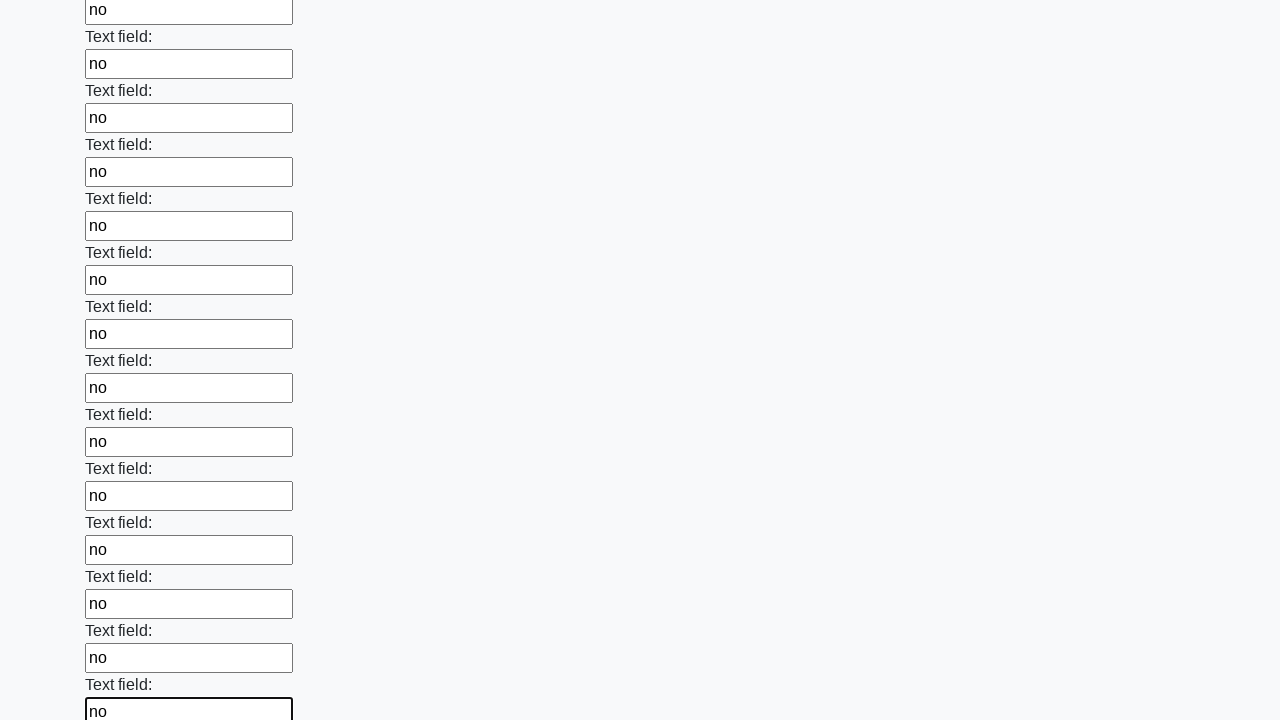

Filled an input field with 'no' on input >> nth=50
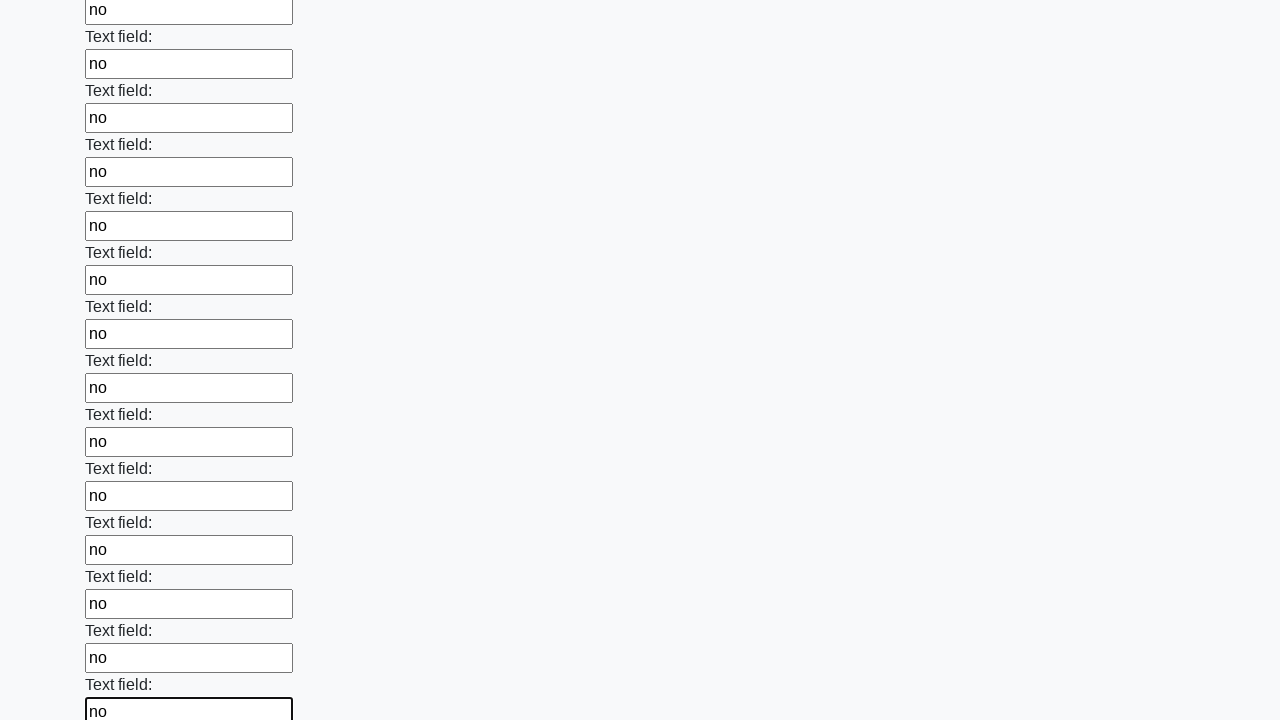

Filled an input field with 'no' on input >> nth=51
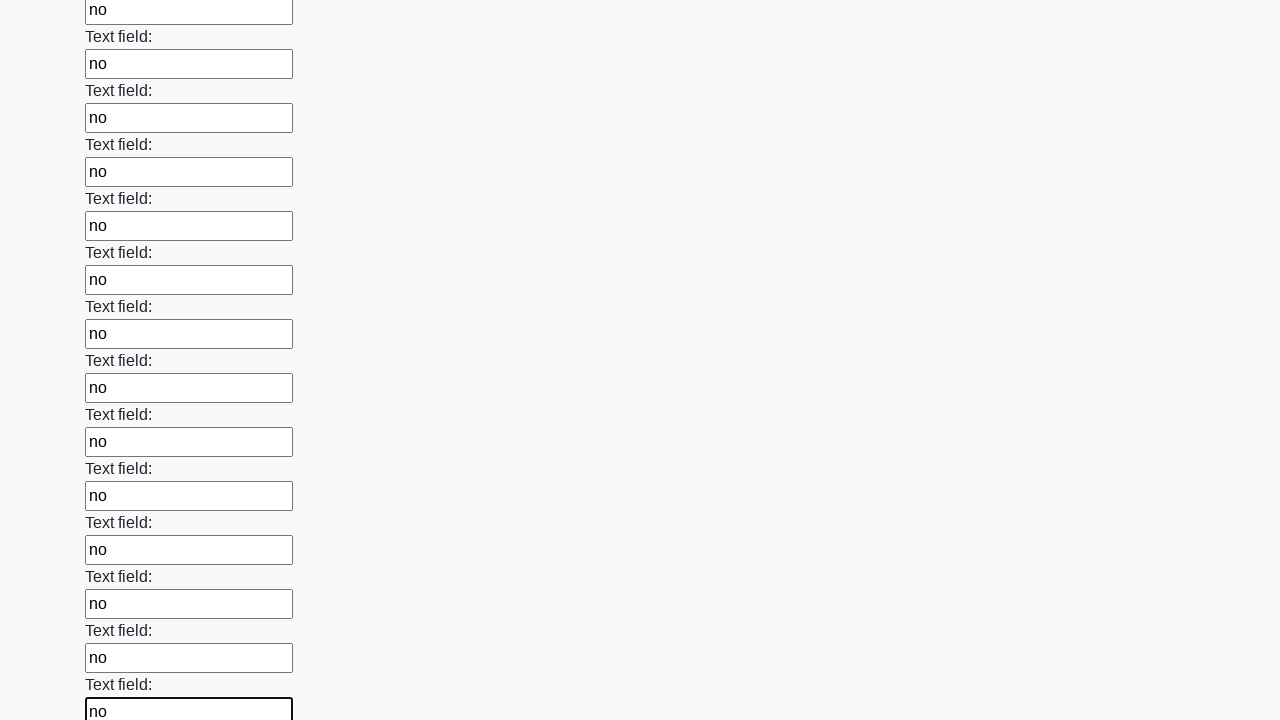

Filled an input field with 'no' on input >> nth=52
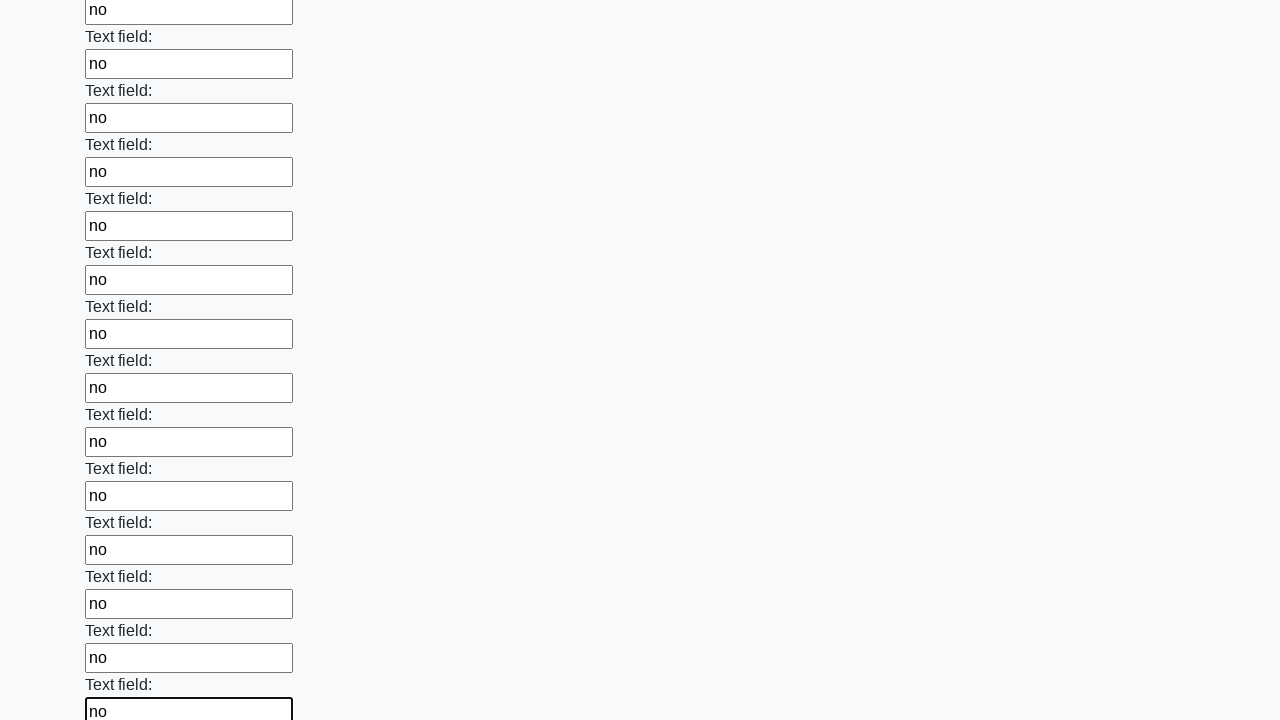

Filled an input field with 'no' on input >> nth=53
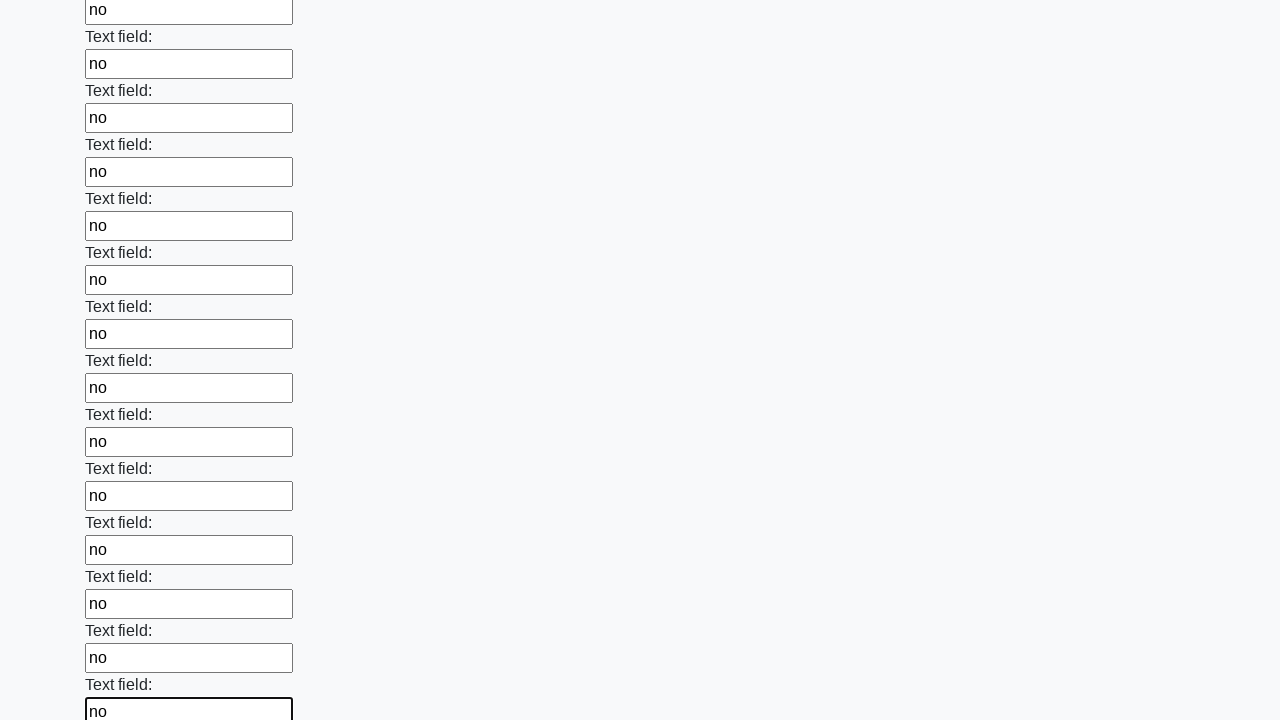

Filled an input field with 'no' on input >> nth=54
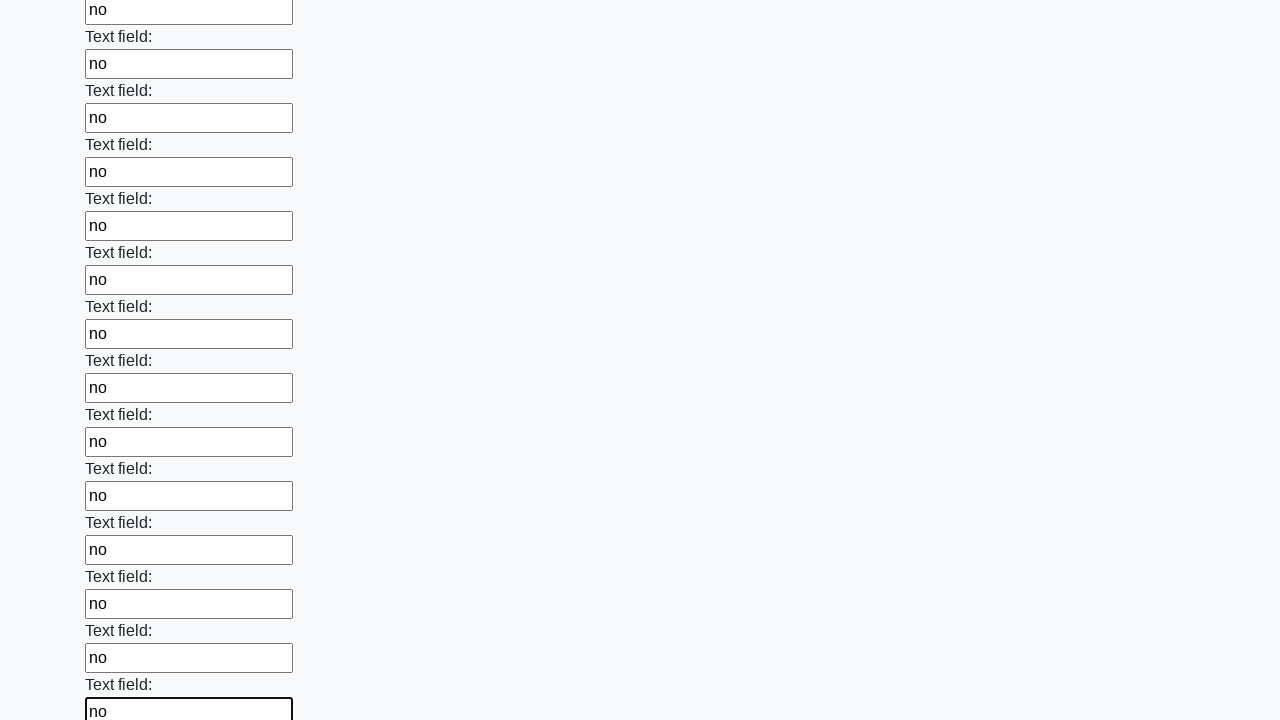

Filled an input field with 'no' on input >> nth=55
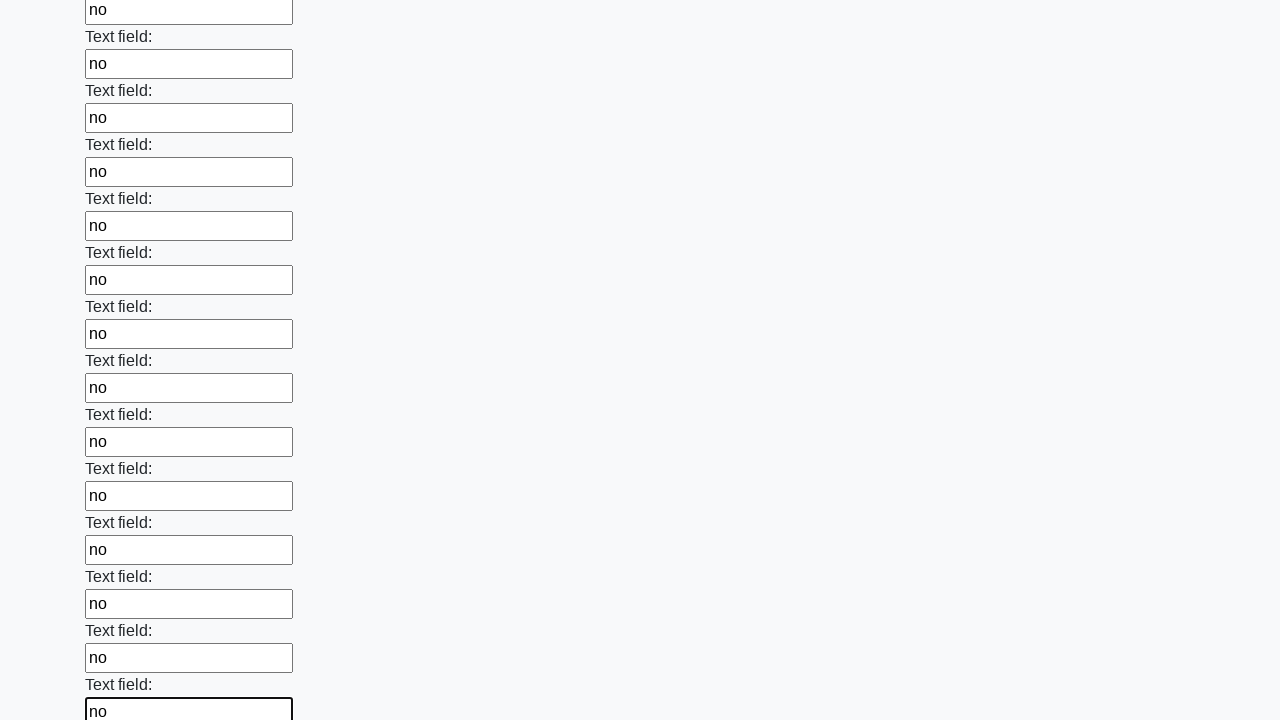

Filled an input field with 'no' on input >> nth=56
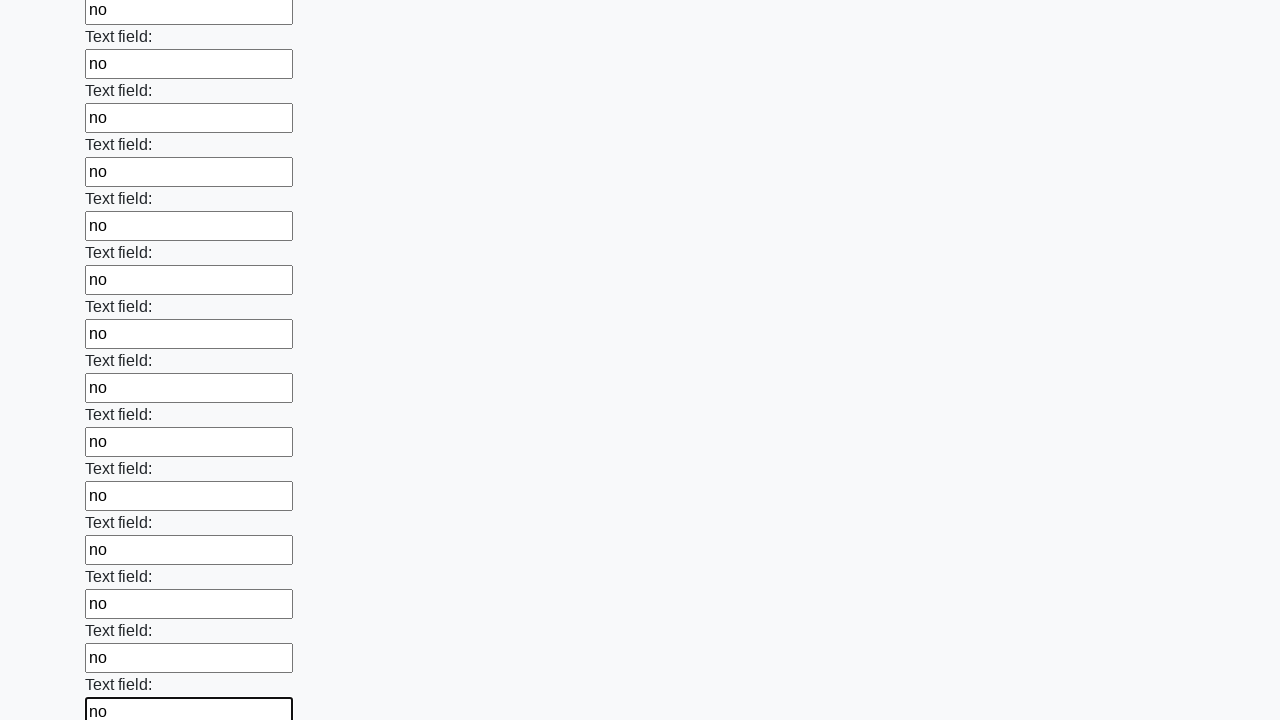

Filled an input field with 'no' on input >> nth=57
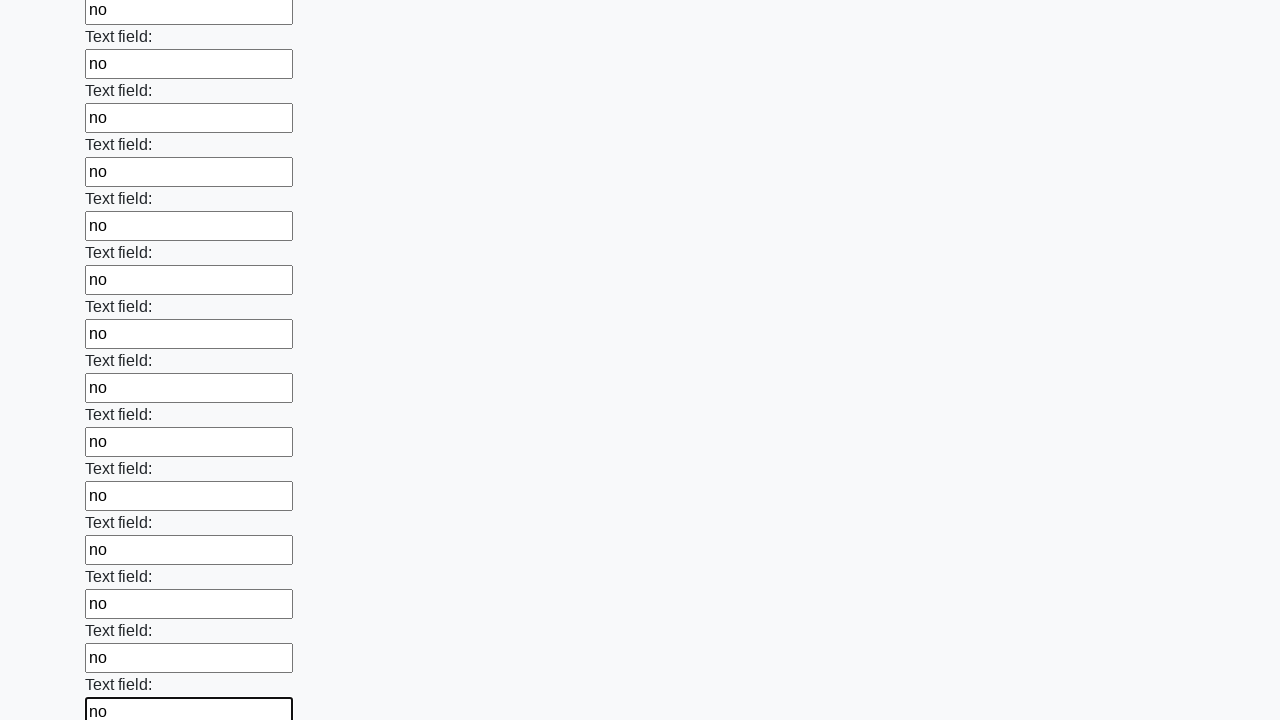

Filled an input field with 'no' on input >> nth=58
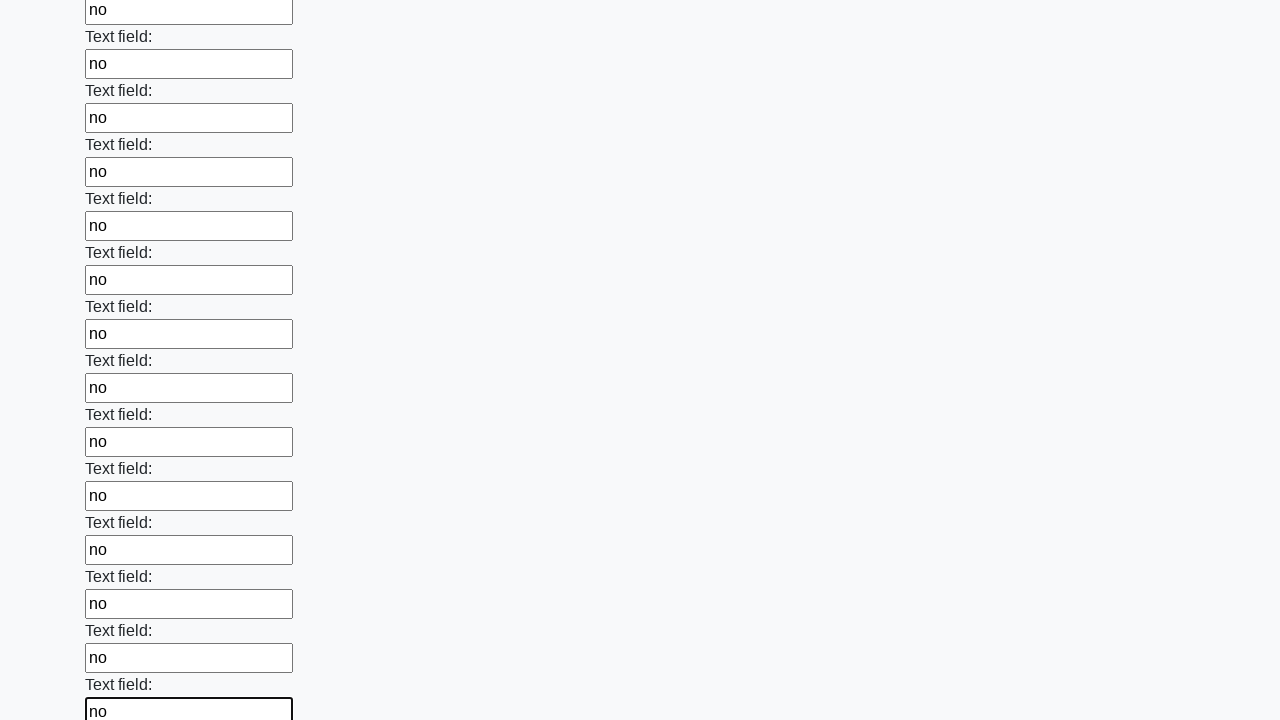

Filled an input field with 'no' on input >> nth=59
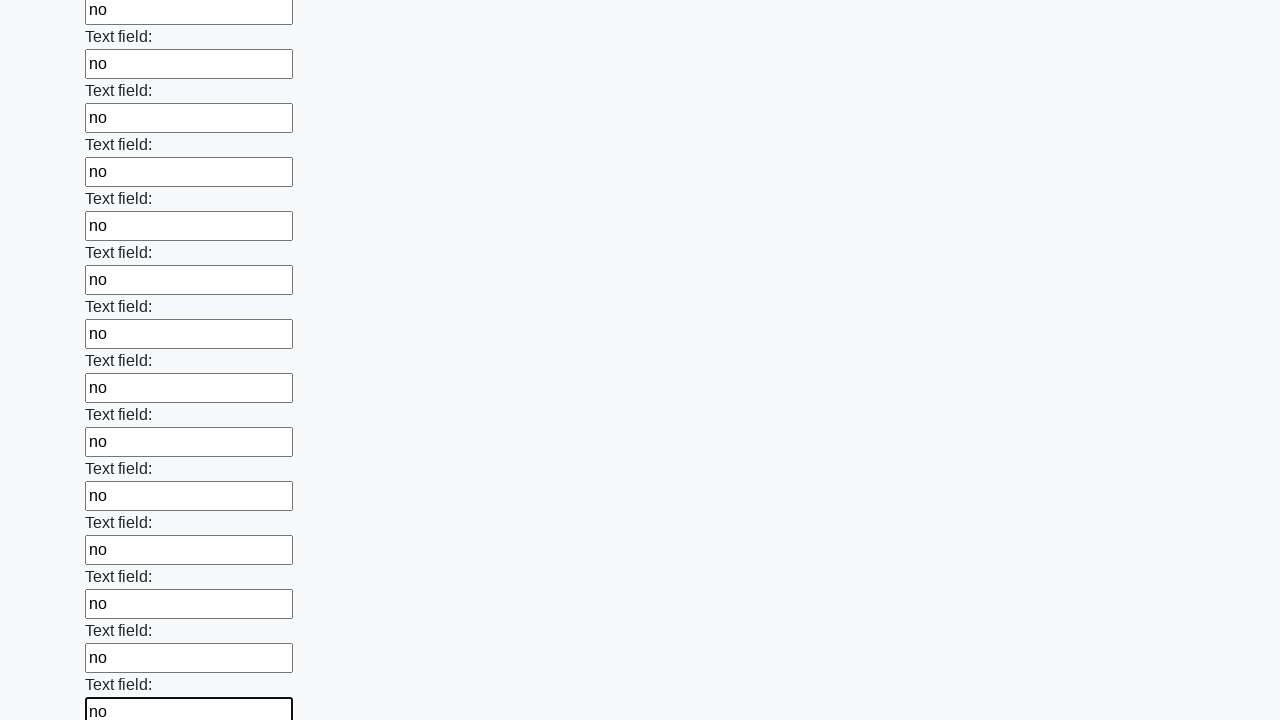

Filled an input field with 'no' on input >> nth=60
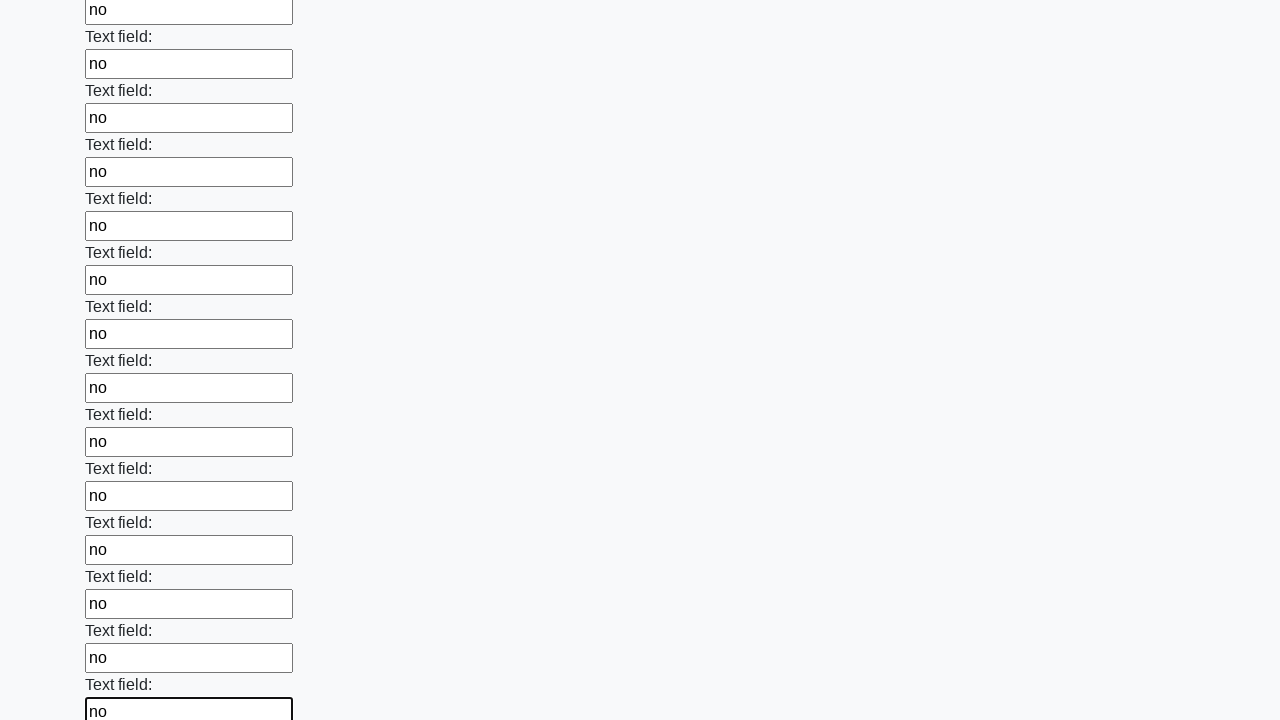

Filled an input field with 'no' on input >> nth=61
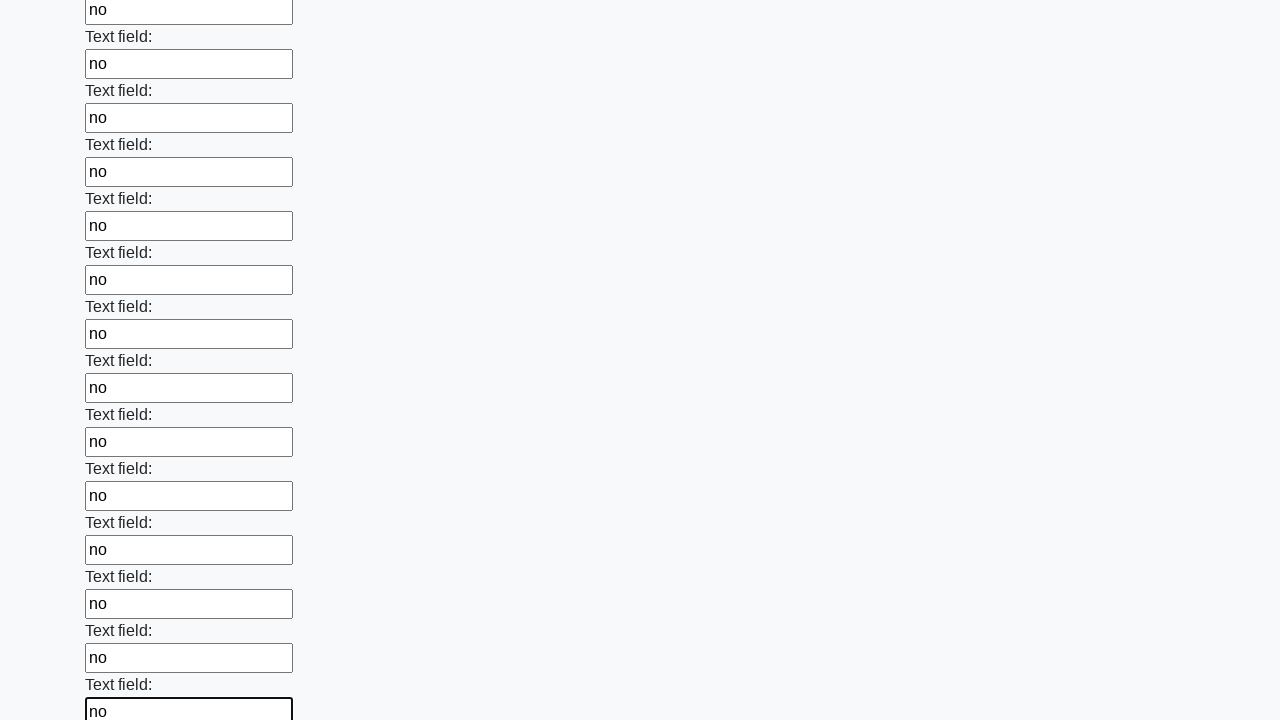

Filled an input field with 'no' on input >> nth=62
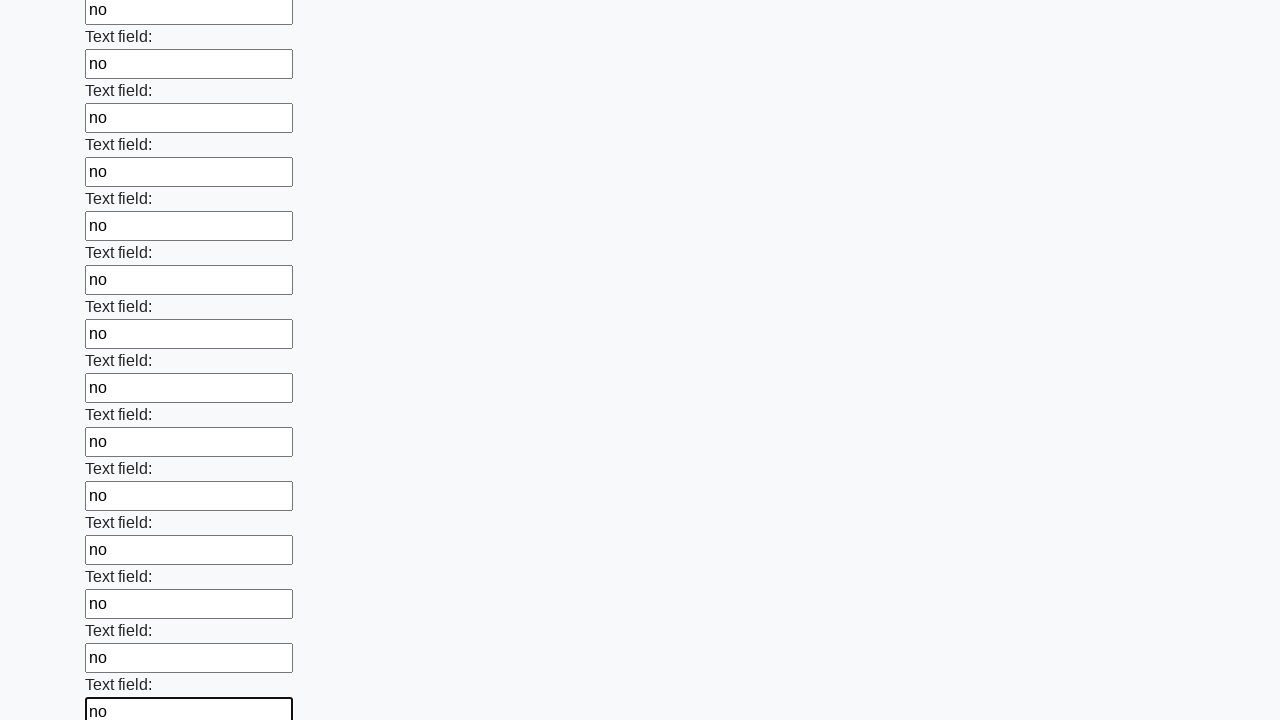

Filled an input field with 'no' on input >> nth=63
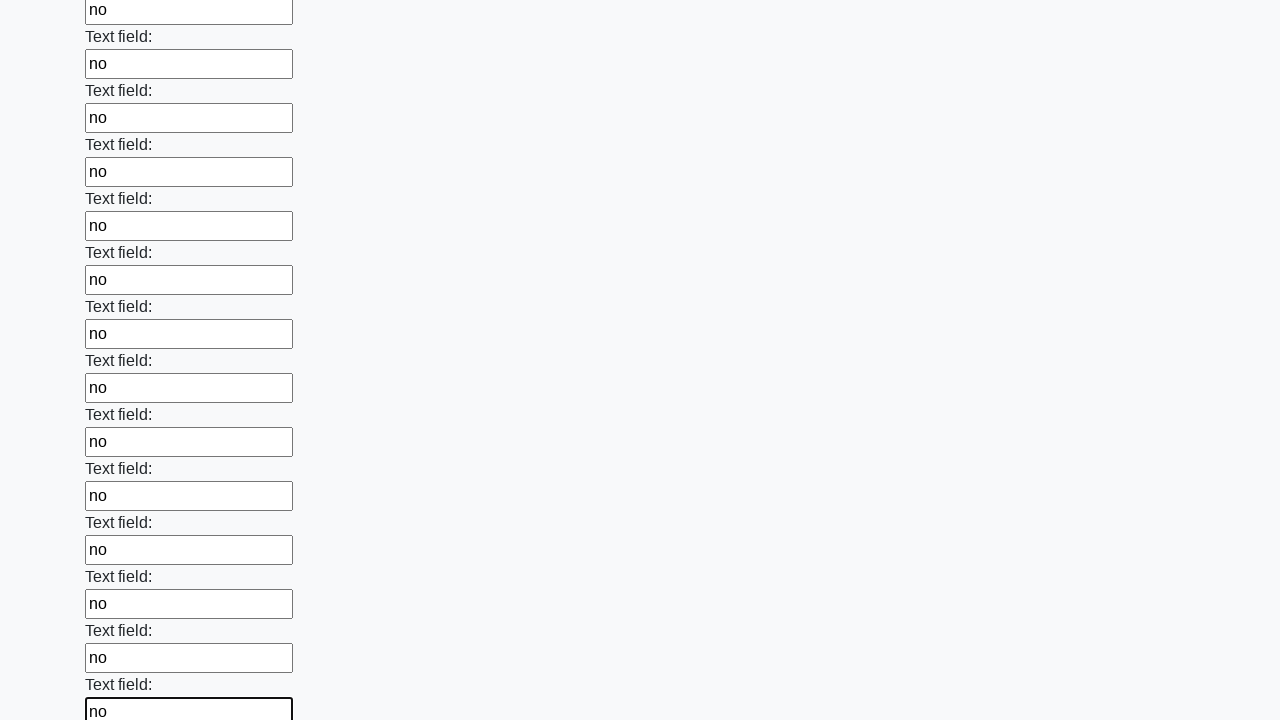

Filled an input field with 'no' on input >> nth=64
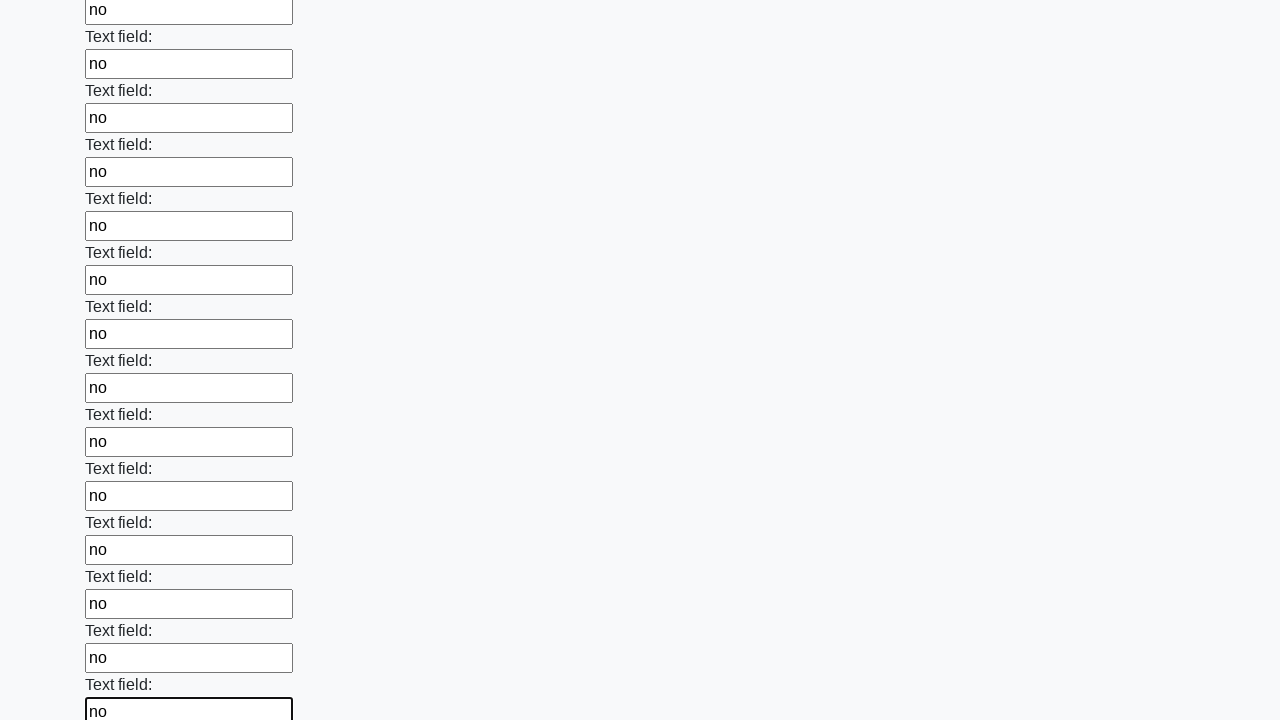

Filled an input field with 'no' on input >> nth=65
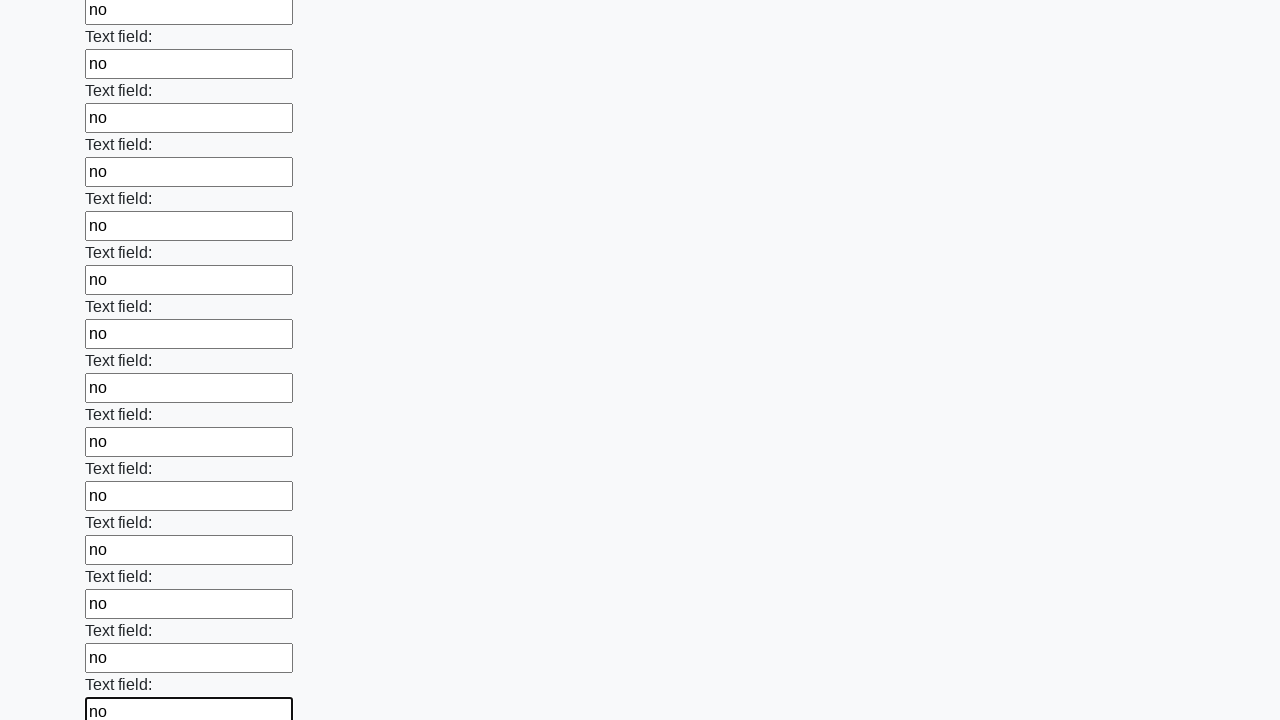

Filled an input field with 'no' on input >> nth=66
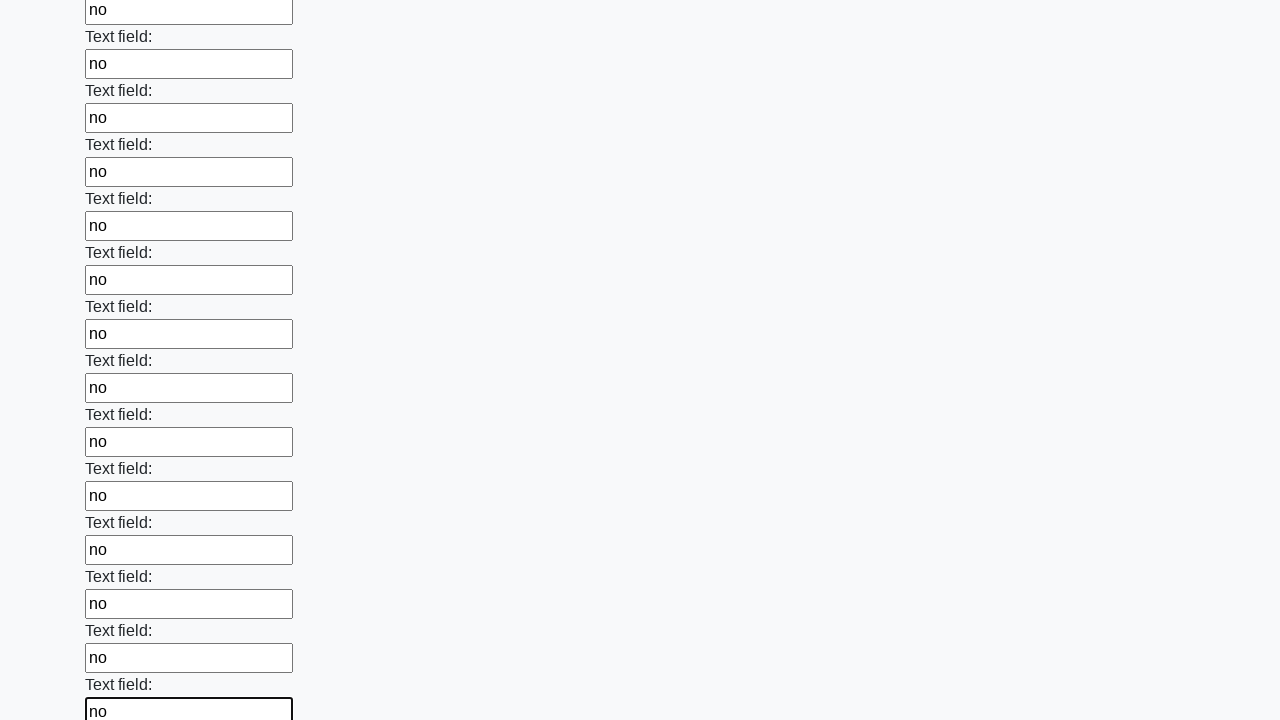

Filled an input field with 'no' on input >> nth=67
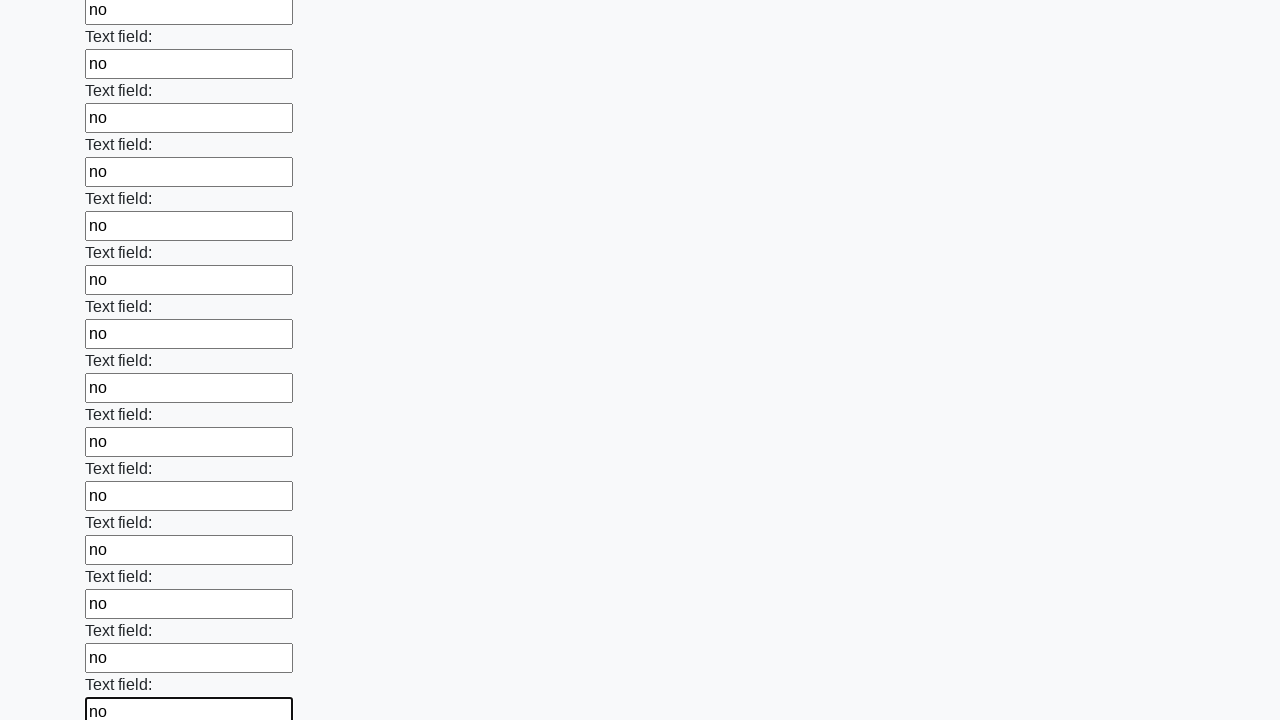

Filled an input field with 'no' on input >> nth=68
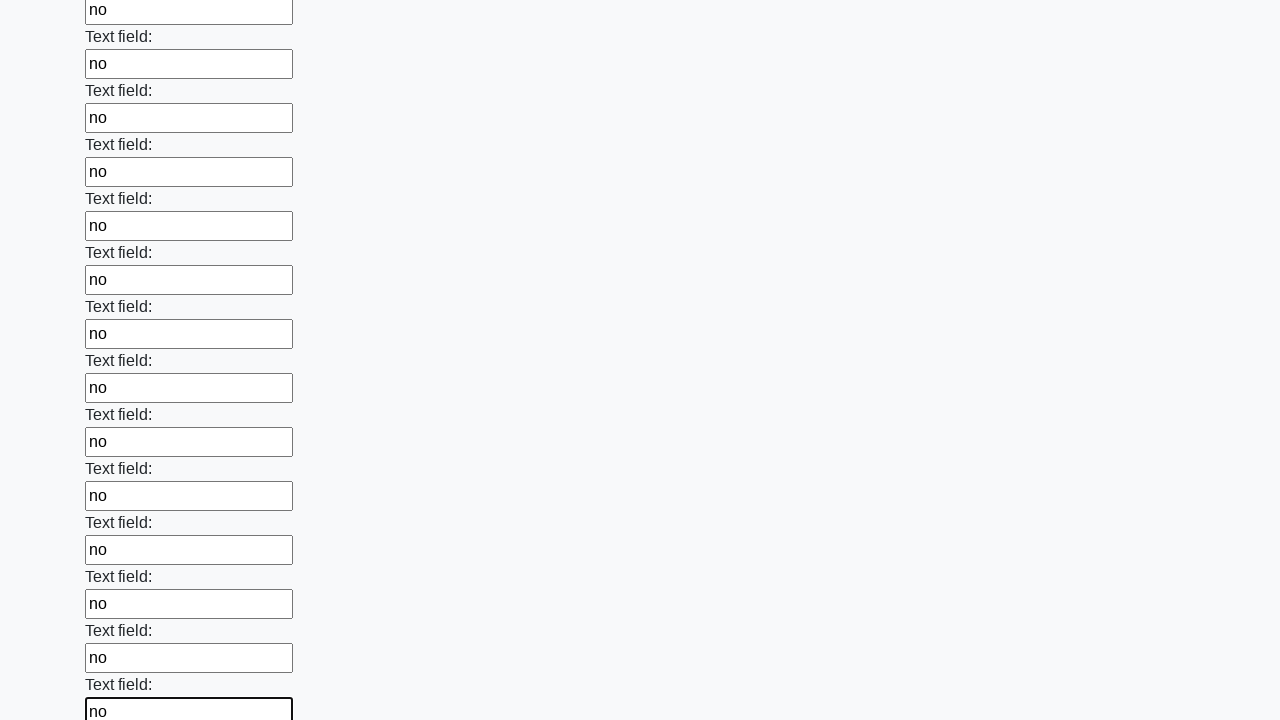

Filled an input field with 'no' on input >> nth=69
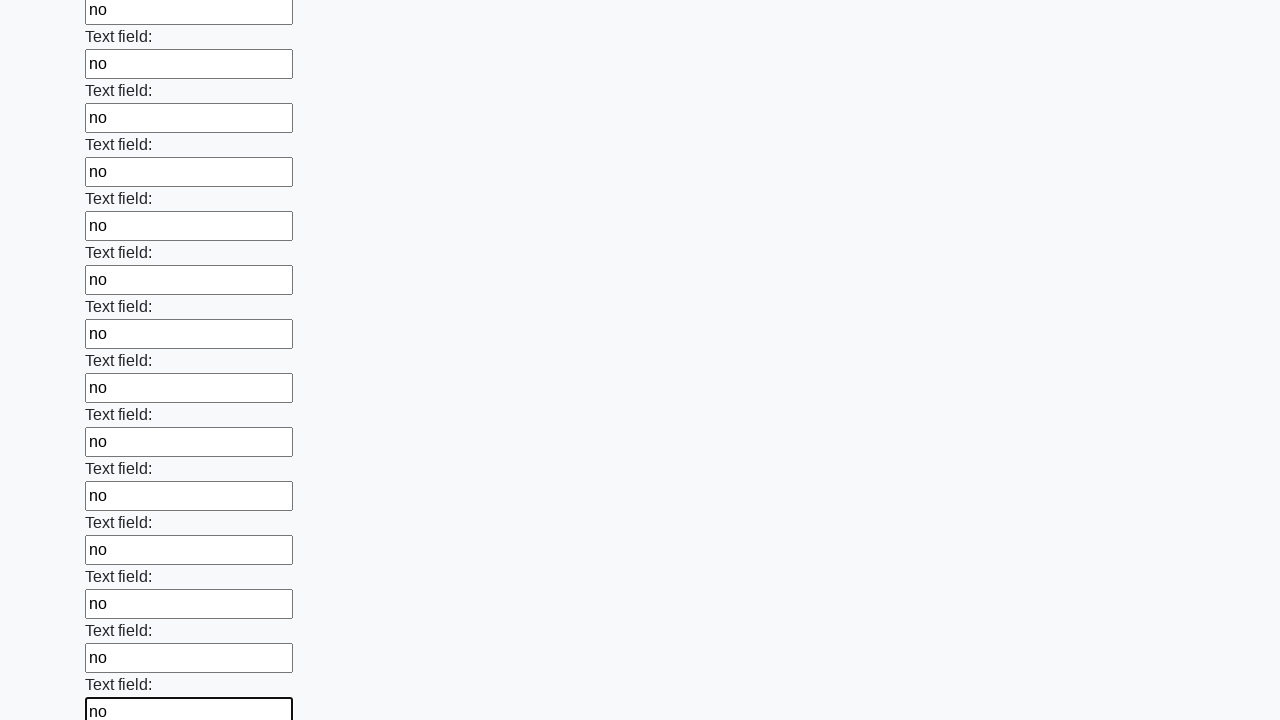

Filled an input field with 'no' on input >> nth=70
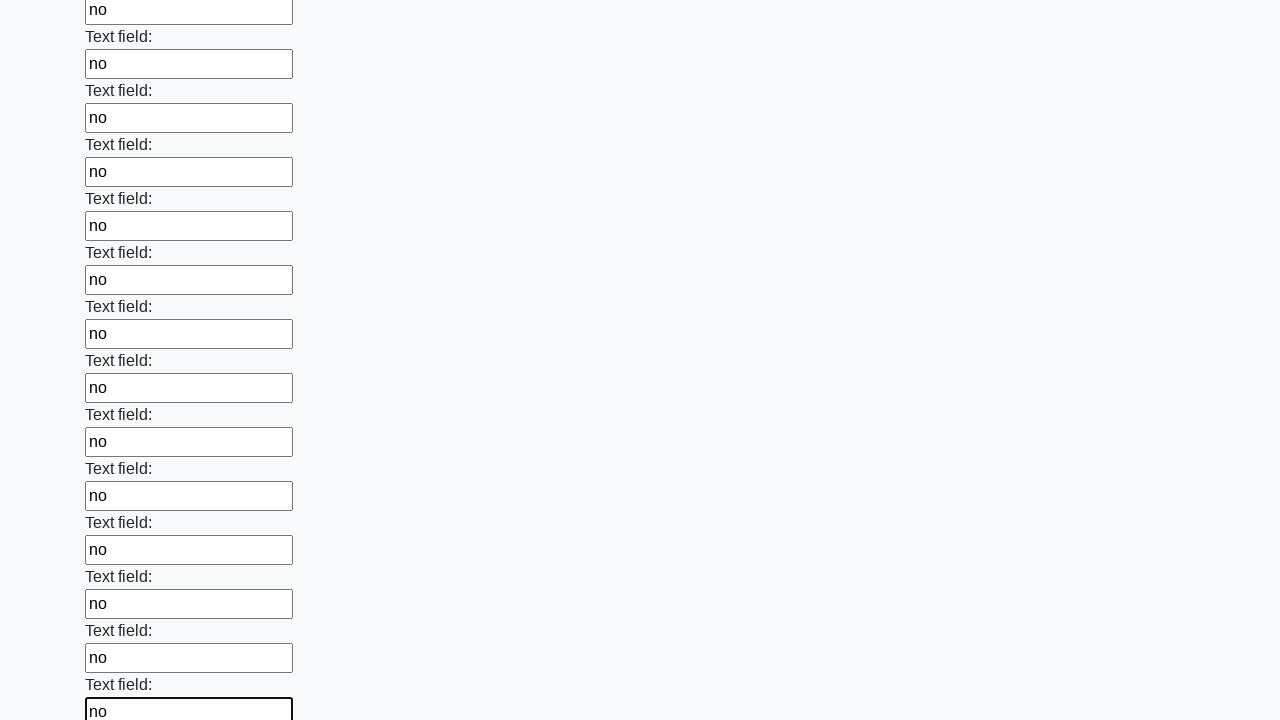

Filled an input field with 'no' on input >> nth=71
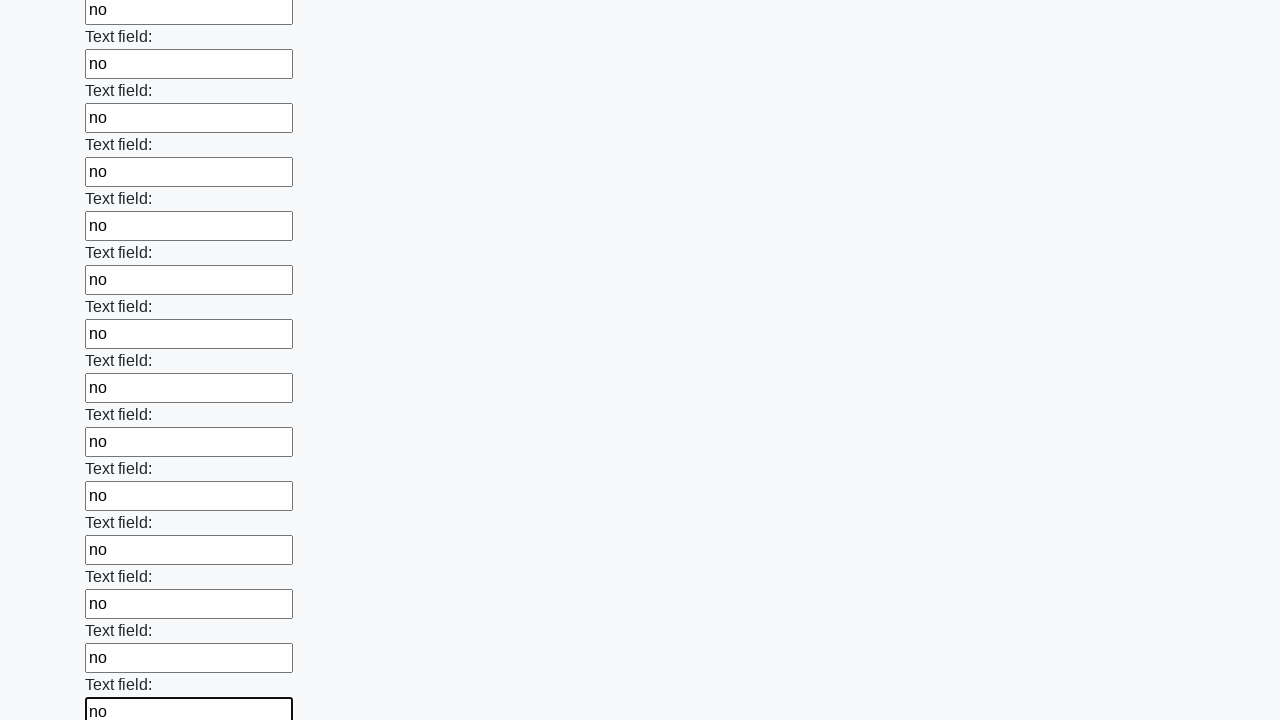

Filled an input field with 'no' on input >> nth=72
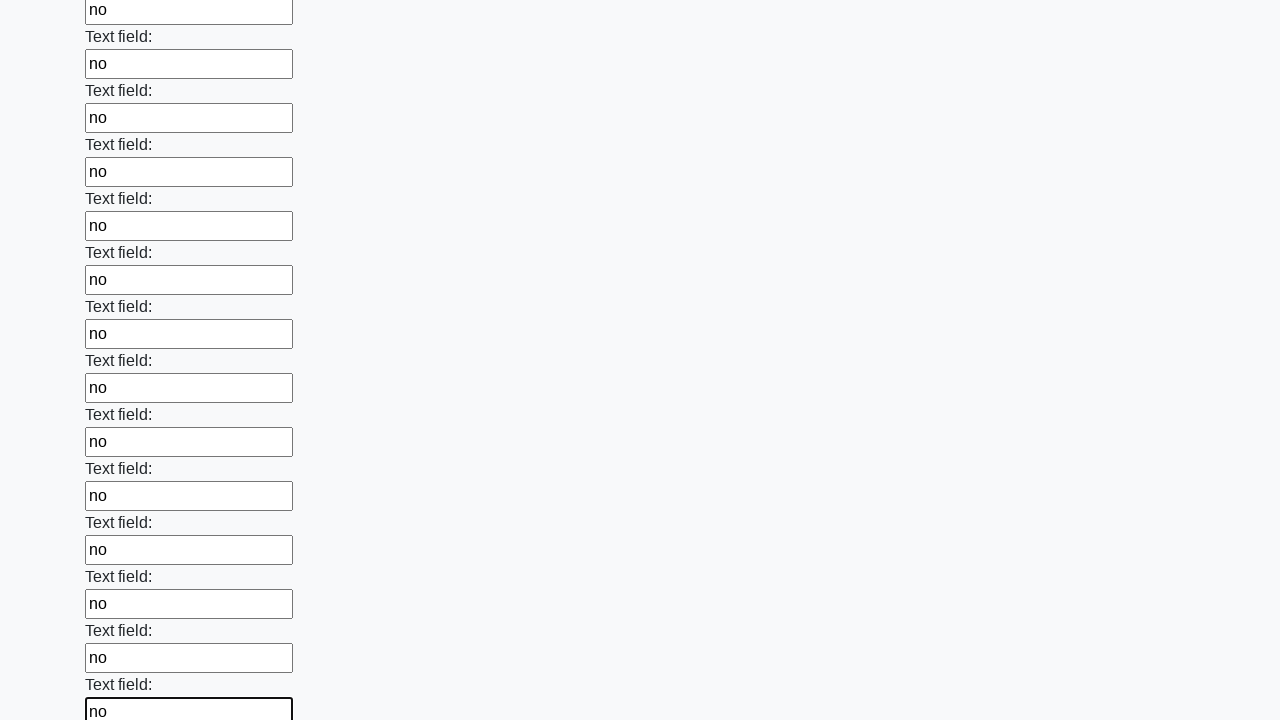

Filled an input field with 'no' on input >> nth=73
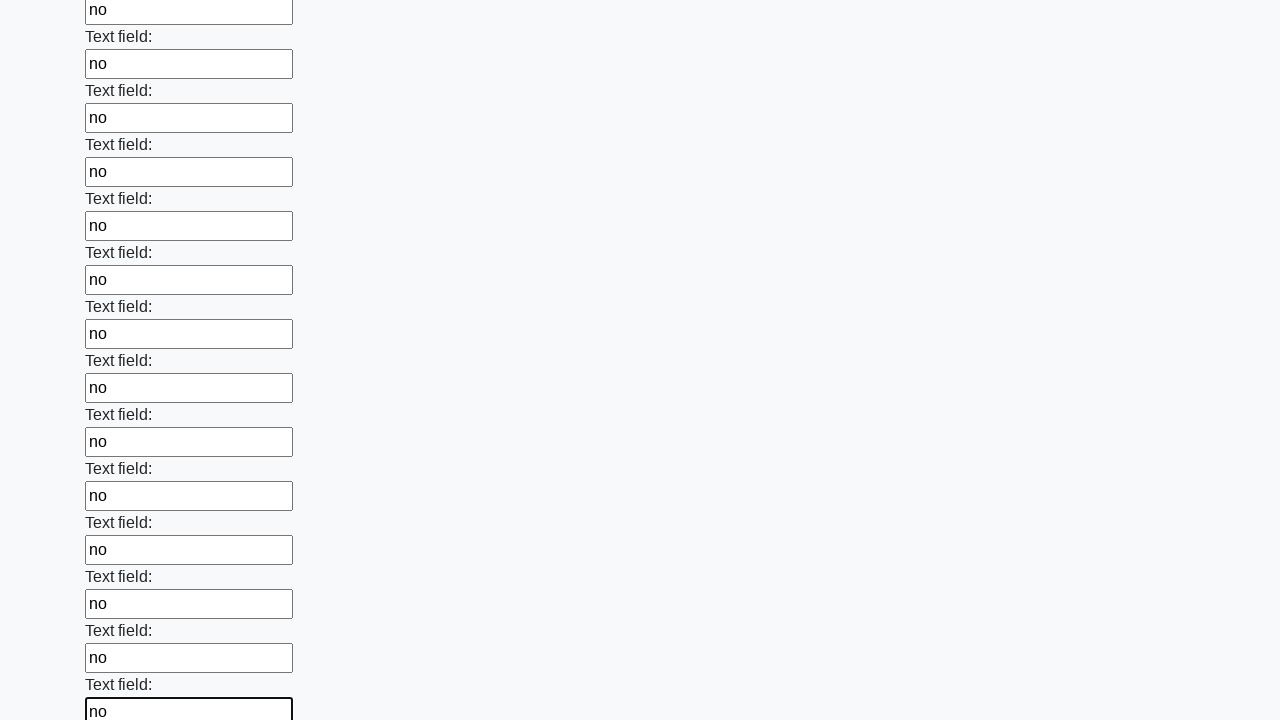

Filled an input field with 'no' on input >> nth=74
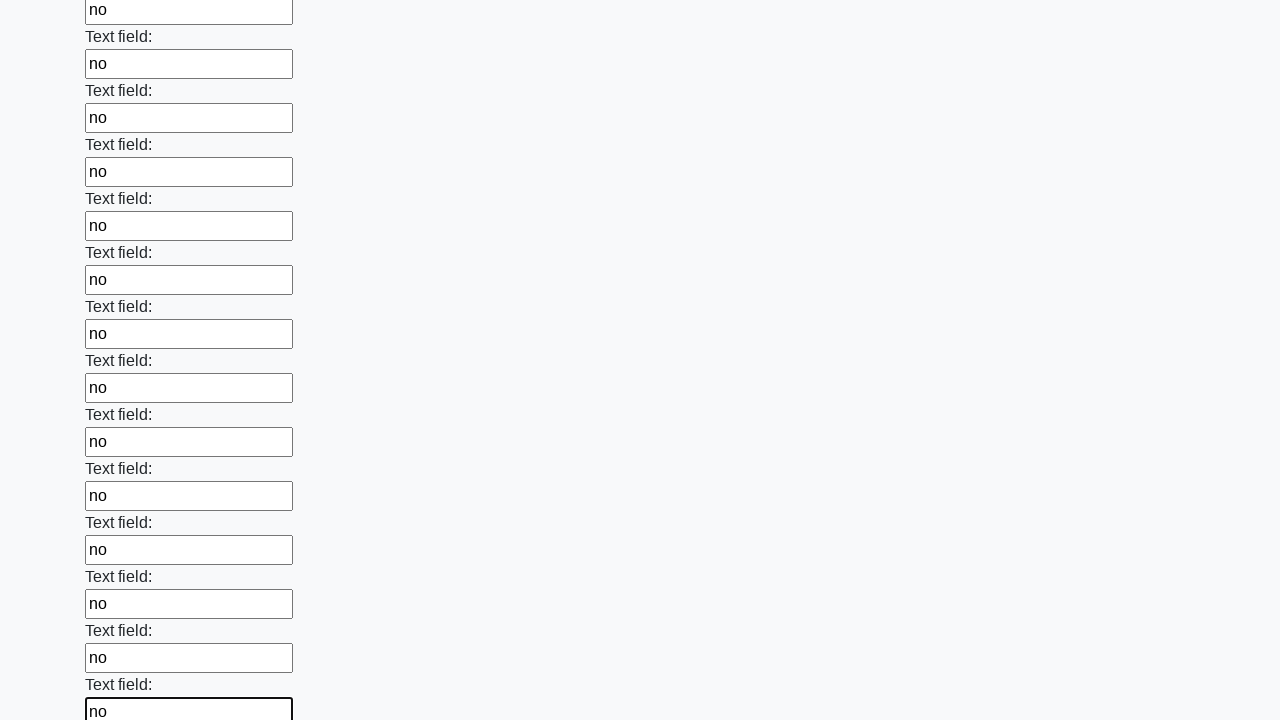

Filled an input field with 'no' on input >> nth=75
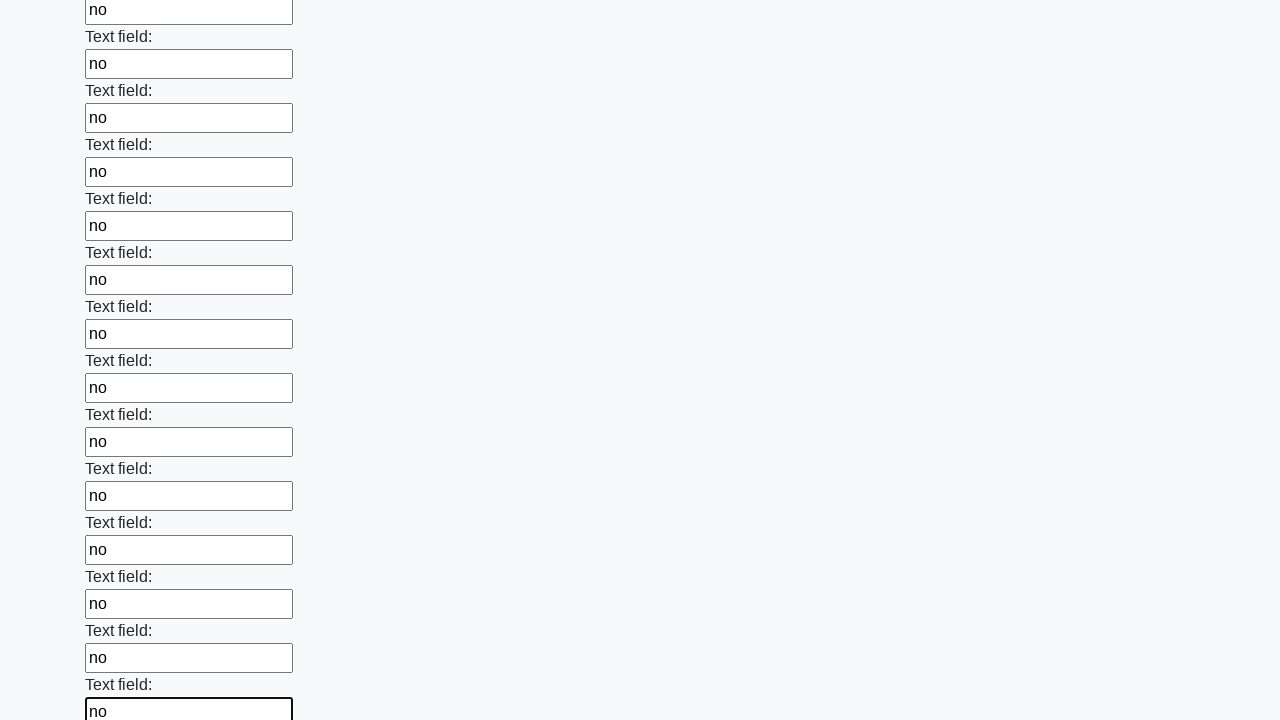

Filled an input field with 'no' on input >> nth=76
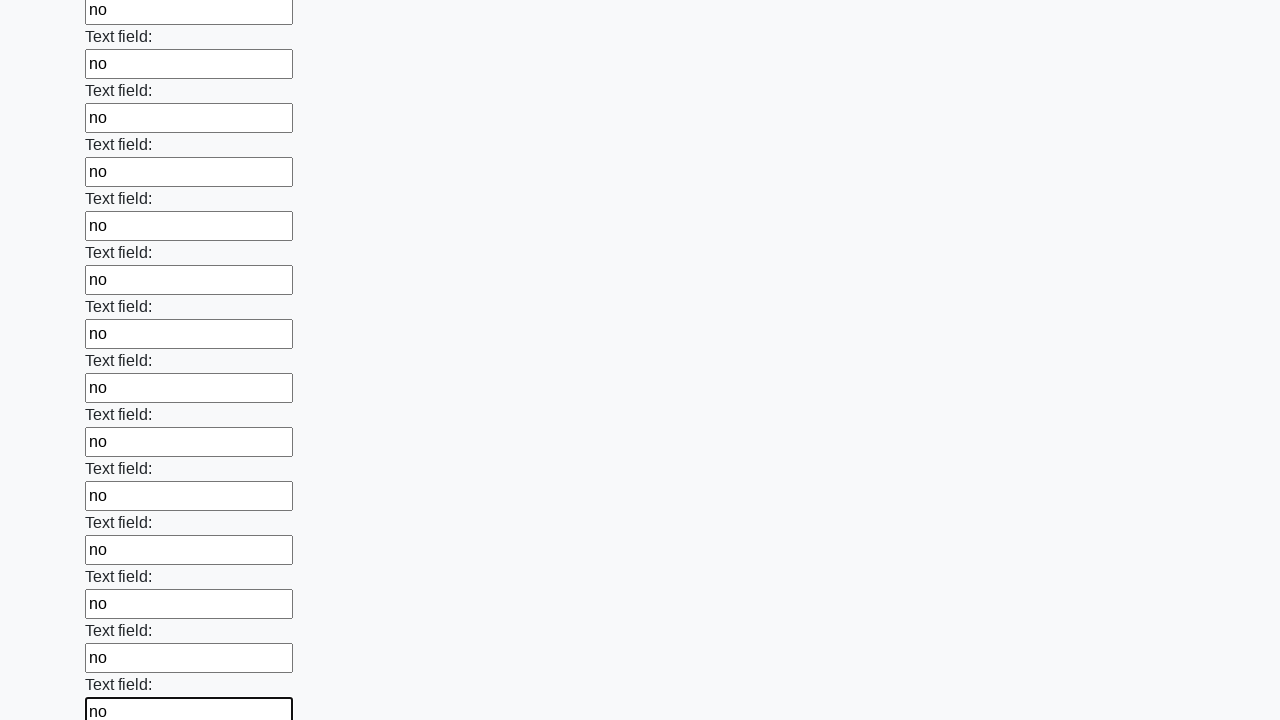

Filled an input field with 'no' on input >> nth=77
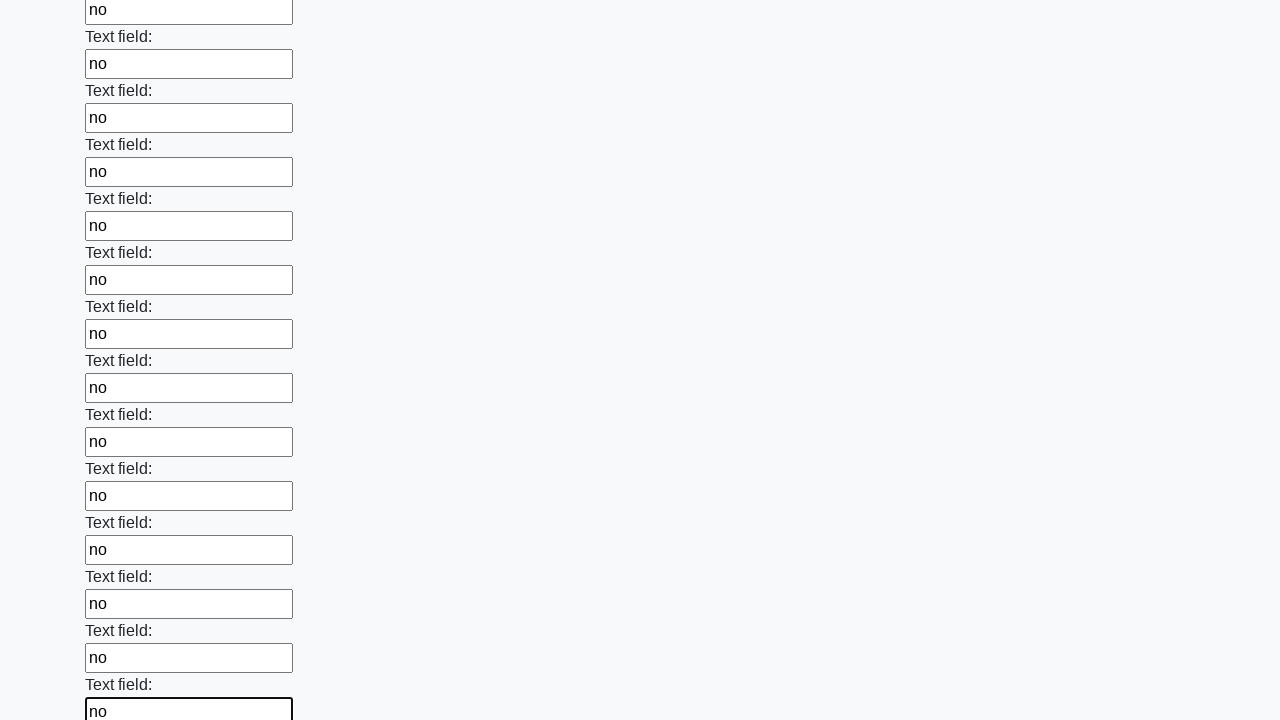

Filled an input field with 'no' on input >> nth=78
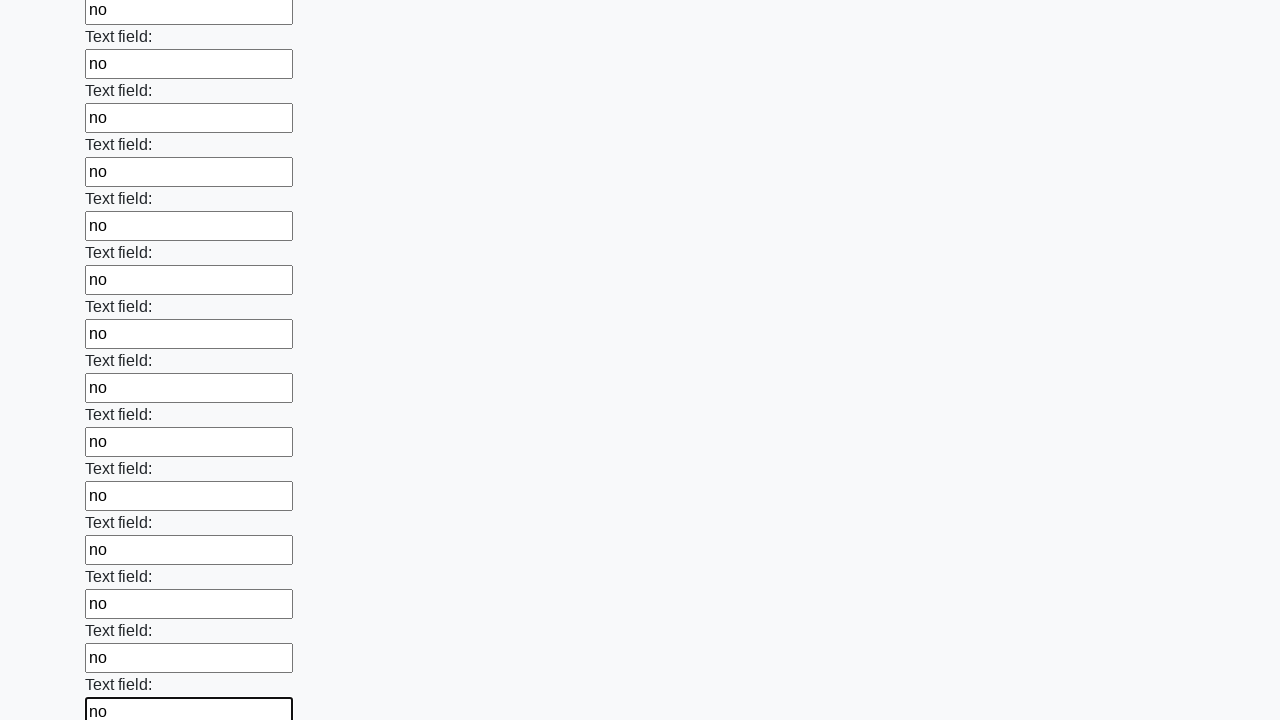

Filled an input field with 'no' on input >> nth=79
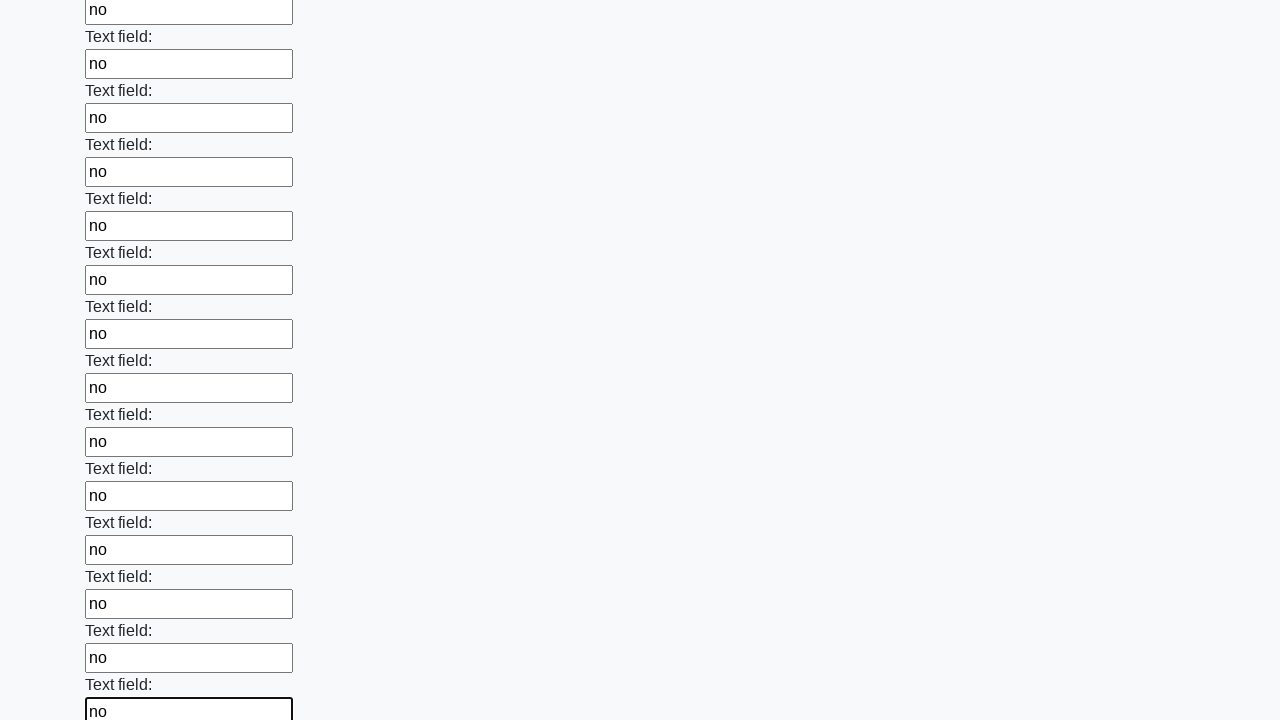

Filled an input field with 'no' on input >> nth=80
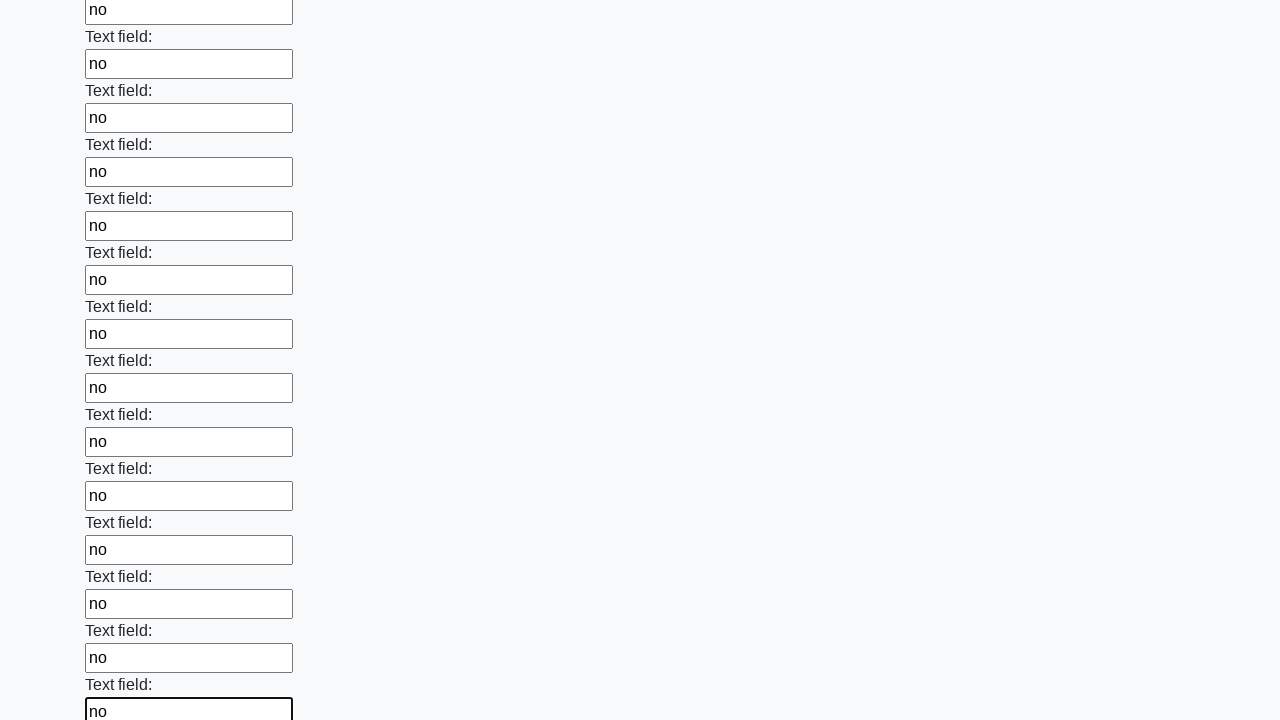

Filled an input field with 'no' on input >> nth=81
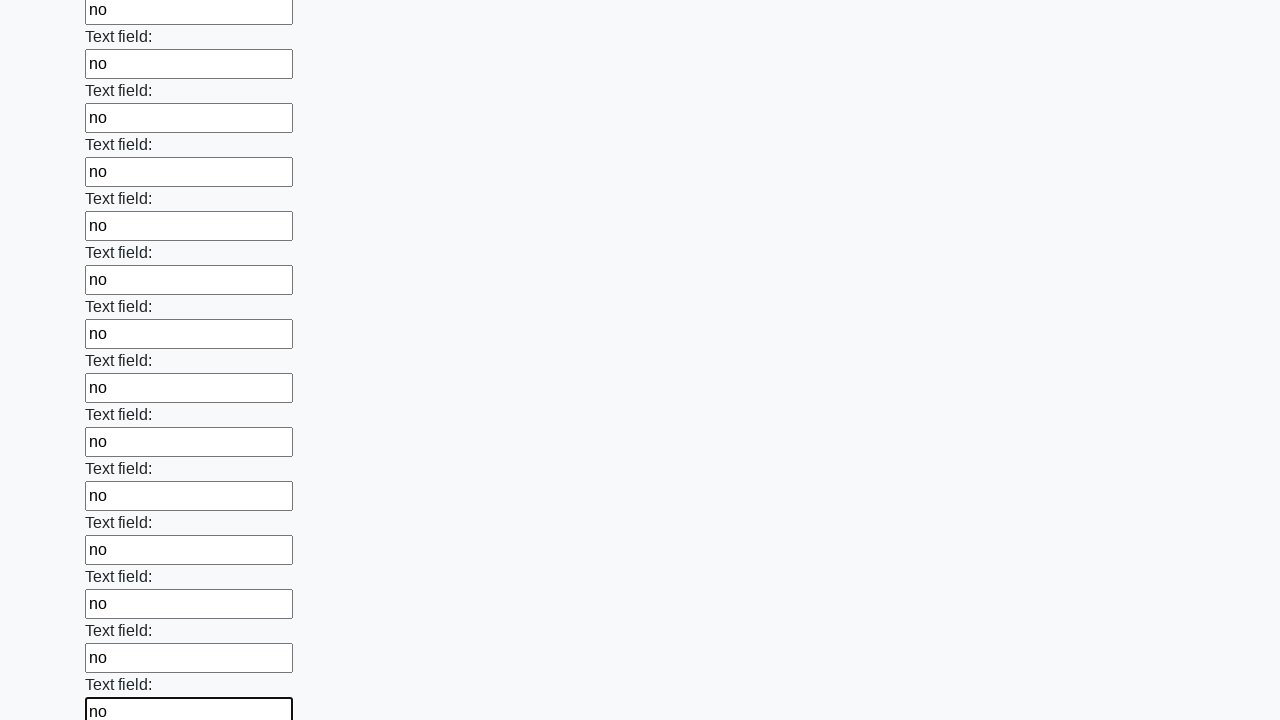

Filled an input field with 'no' on input >> nth=82
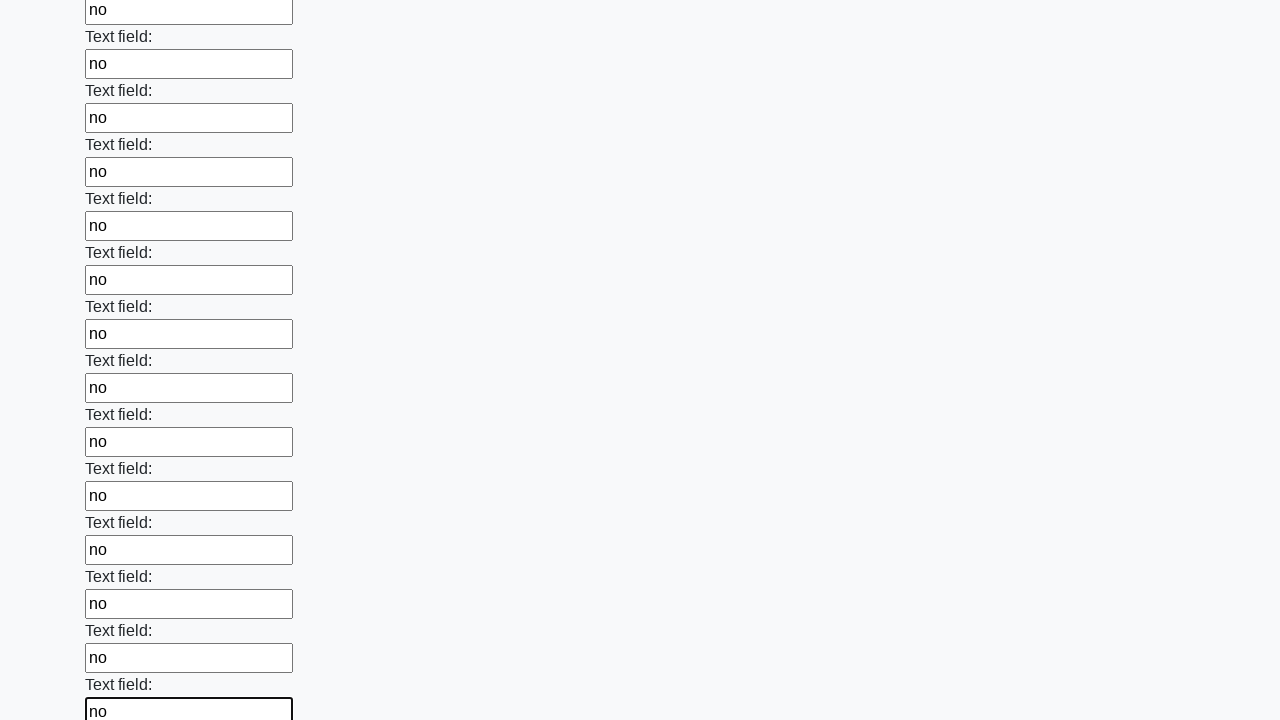

Filled an input field with 'no' on input >> nth=83
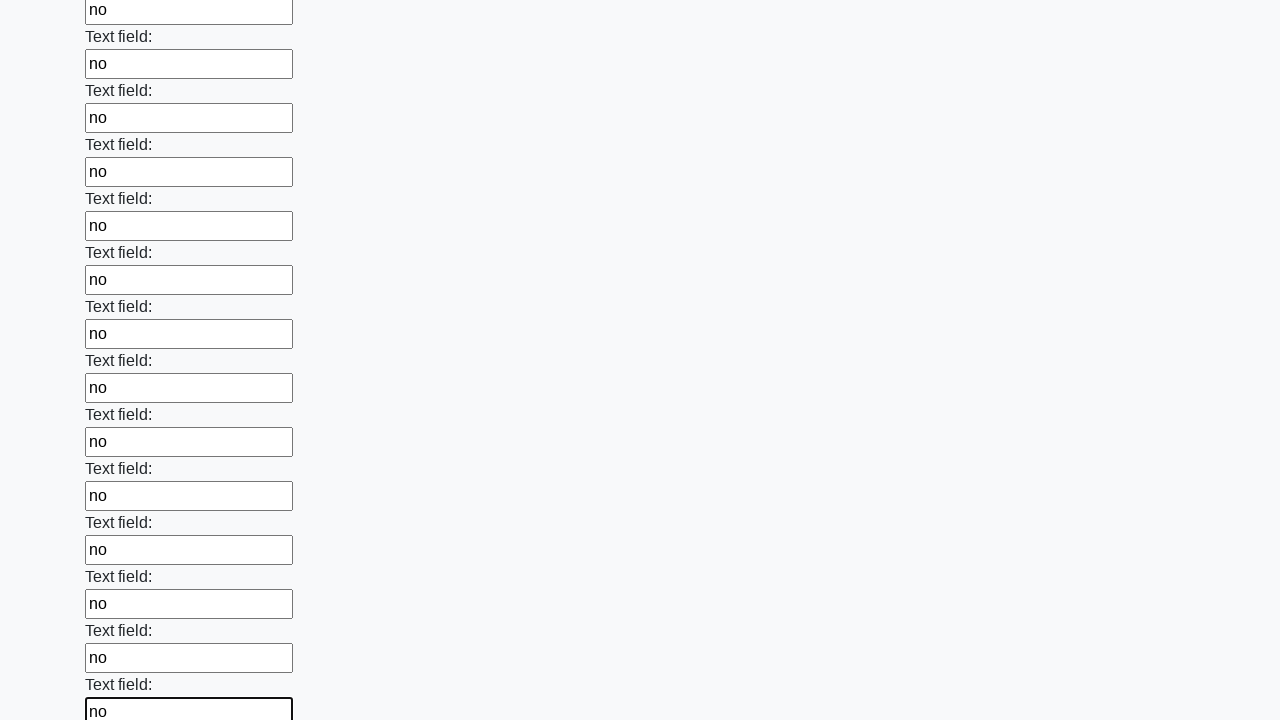

Filled an input field with 'no' on input >> nth=84
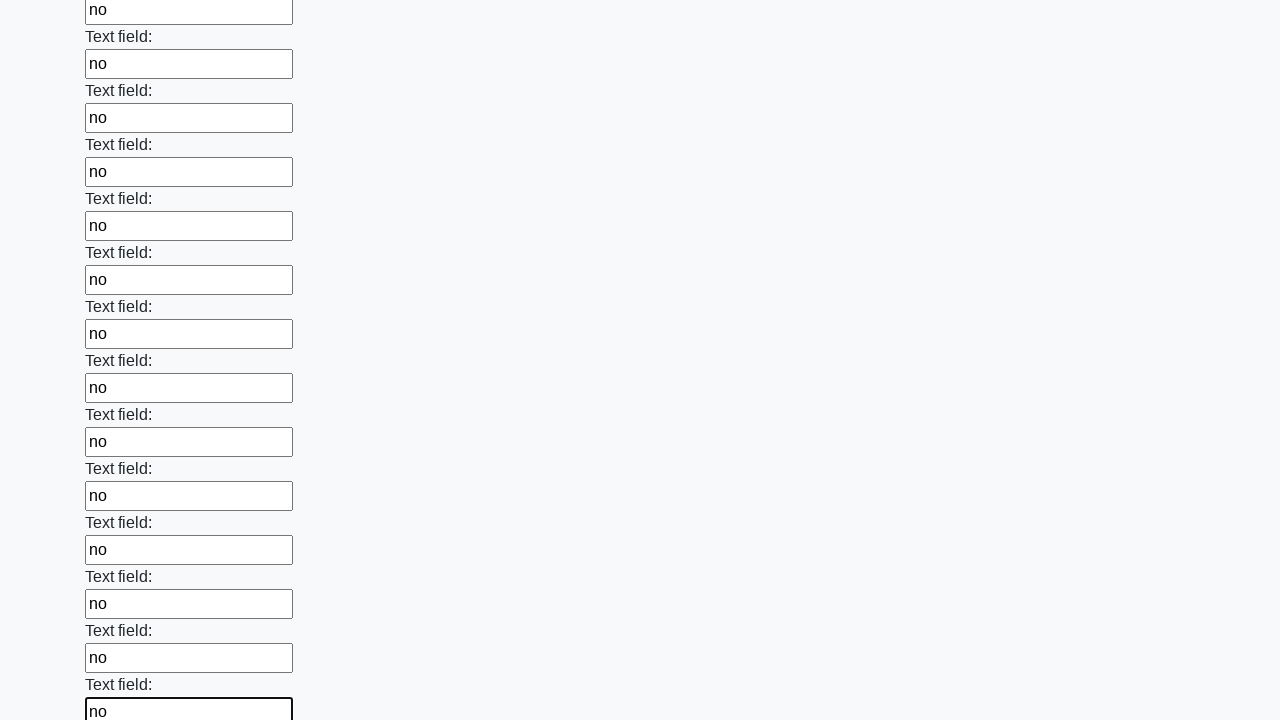

Filled an input field with 'no' on input >> nth=85
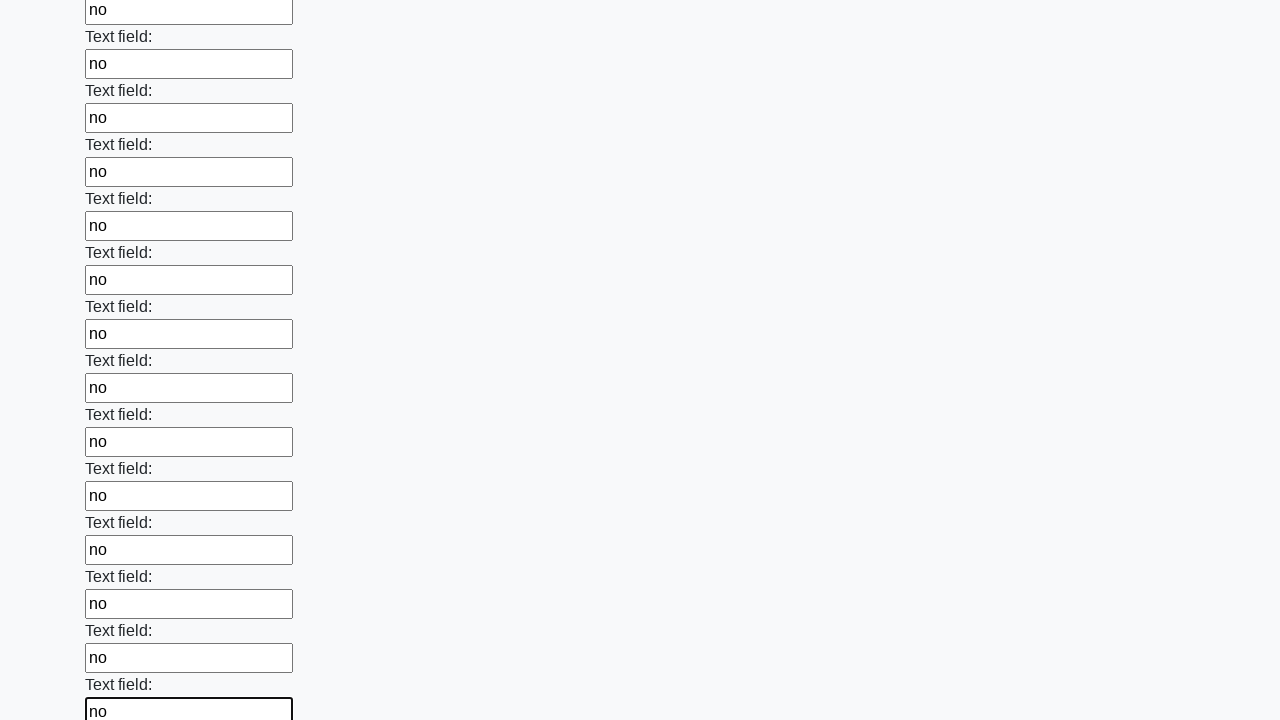

Filled an input field with 'no' on input >> nth=86
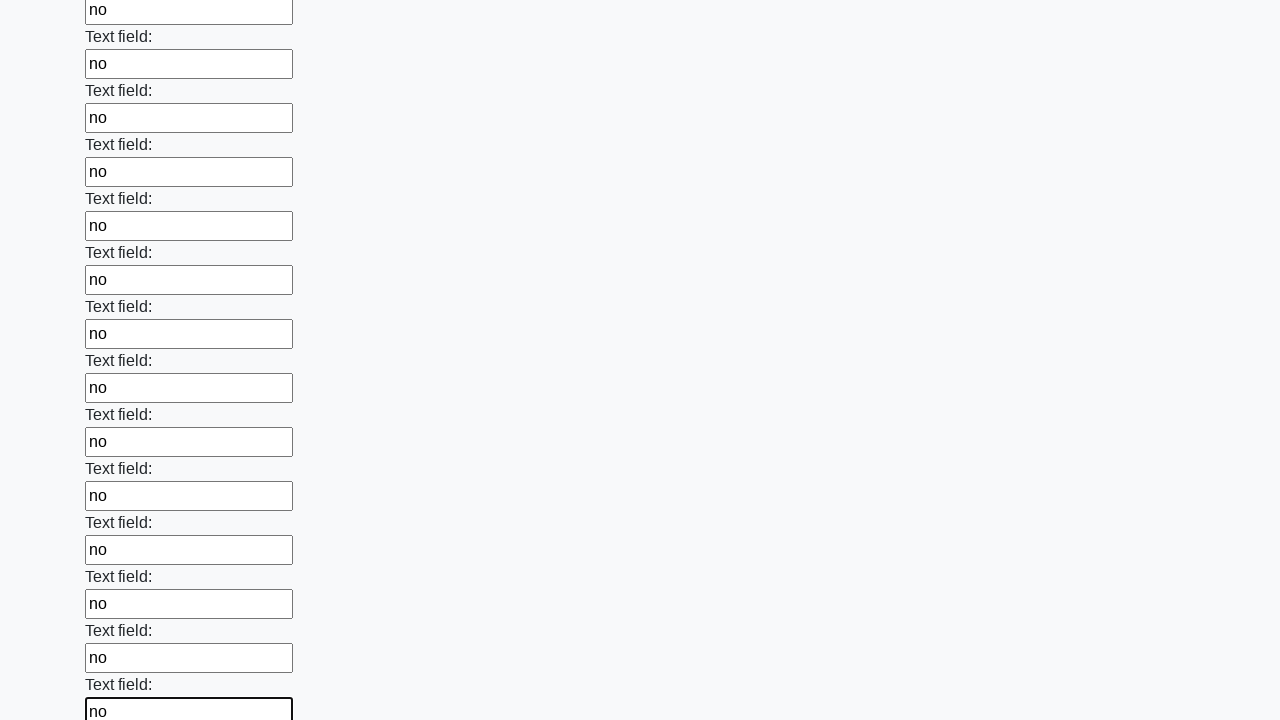

Filled an input field with 'no' on input >> nth=87
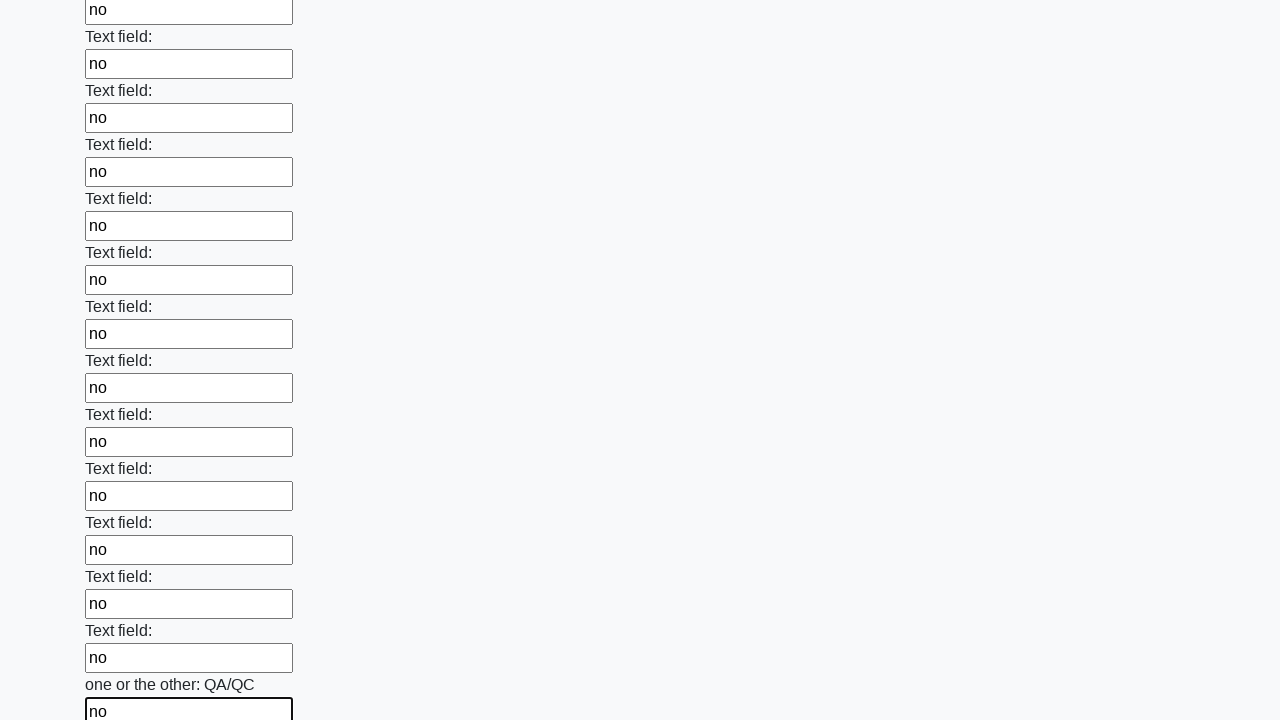

Filled an input field with 'no' on input >> nth=88
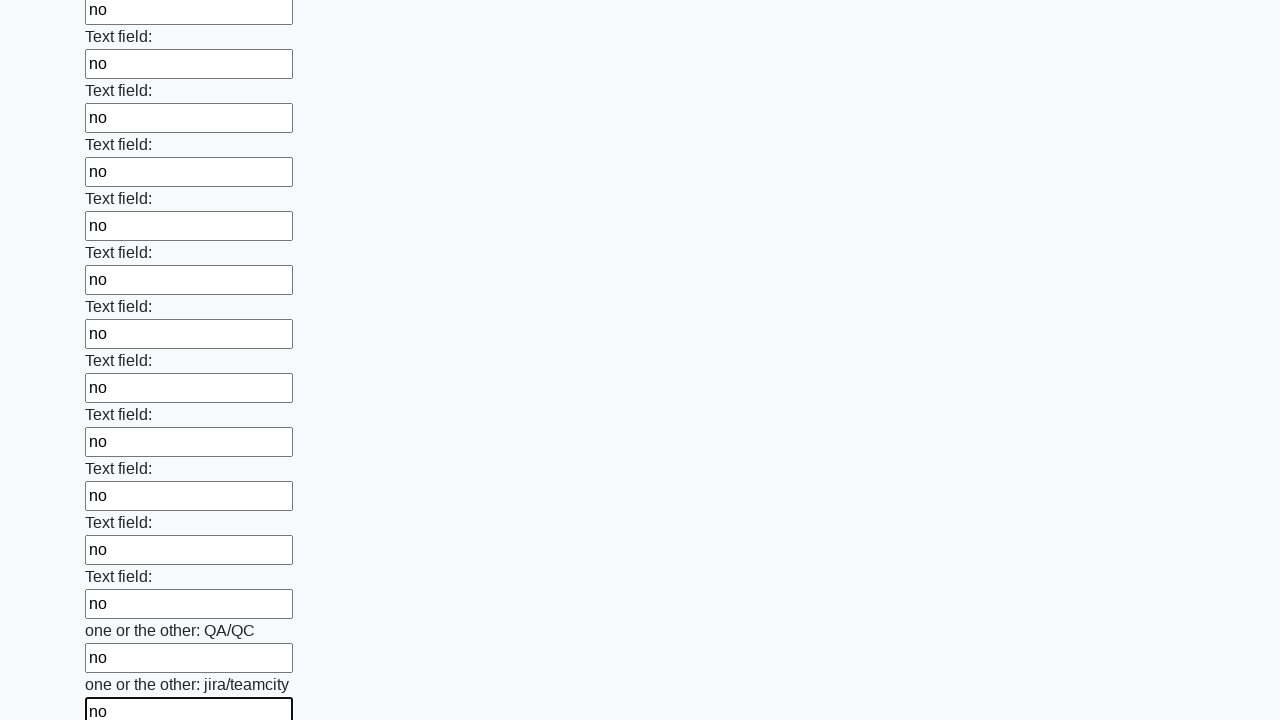

Filled an input field with 'no' on input >> nth=89
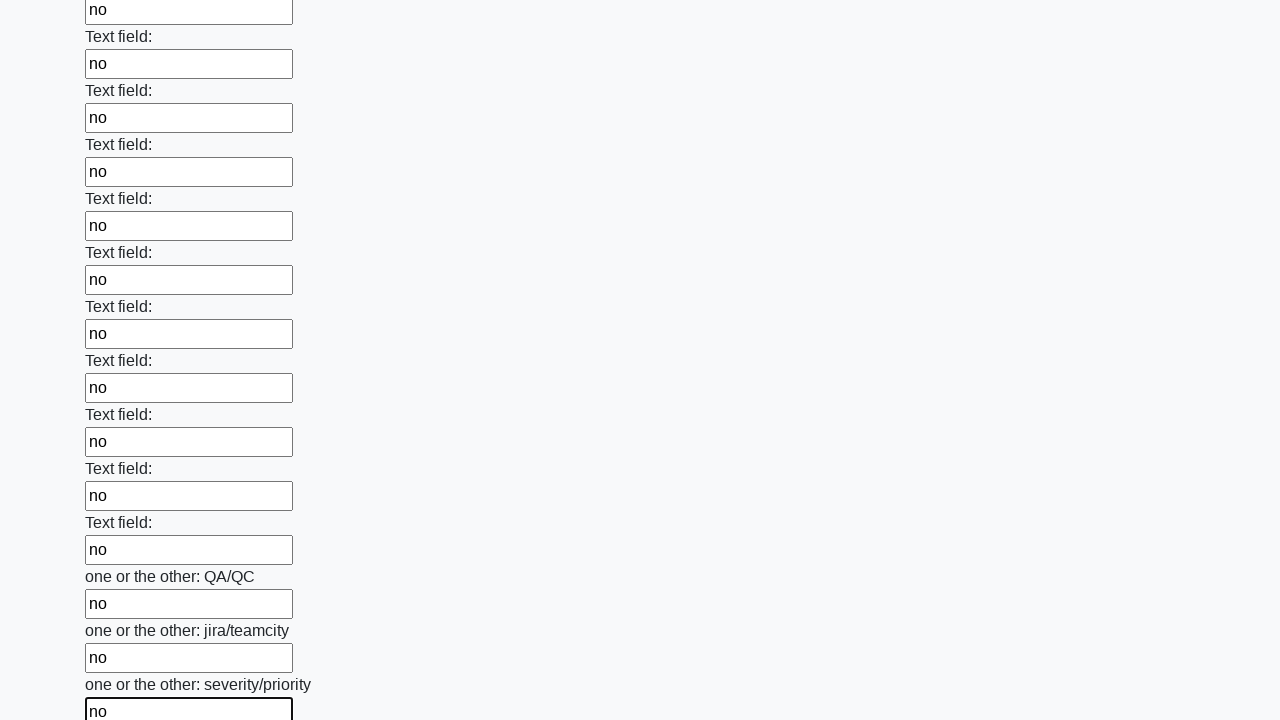

Filled an input field with 'no' on input >> nth=90
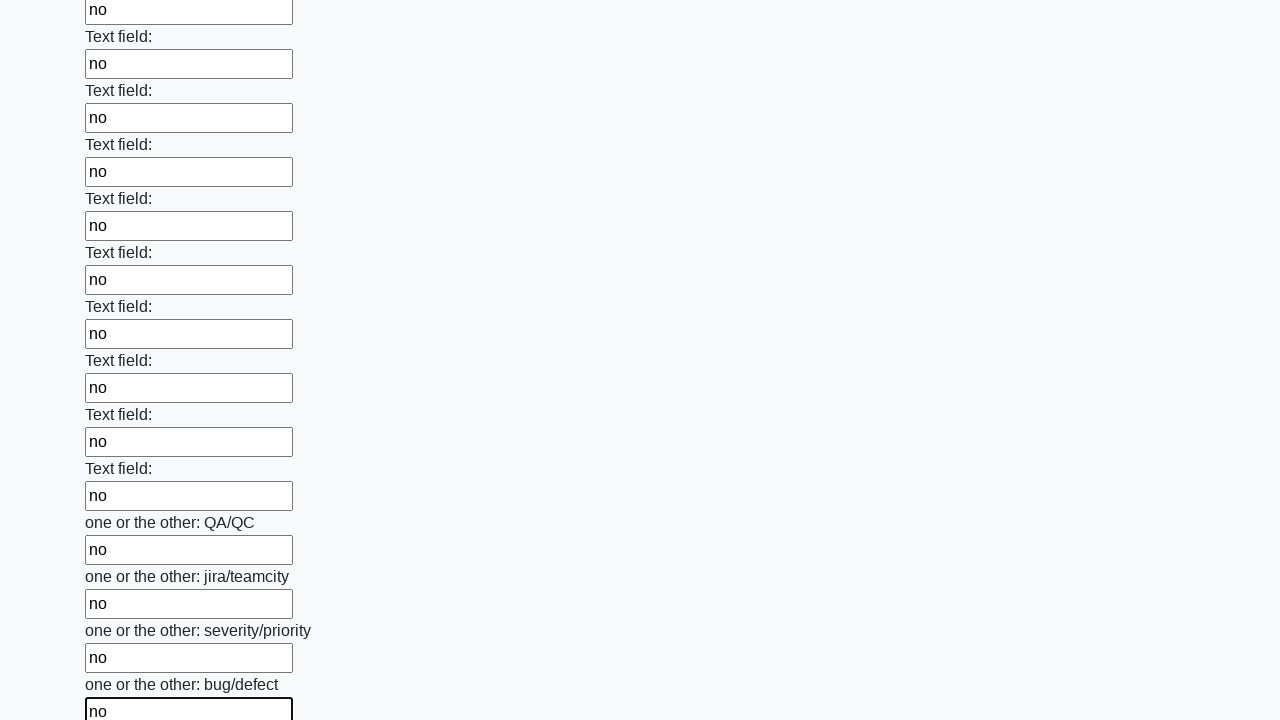

Filled an input field with 'no' on input >> nth=91
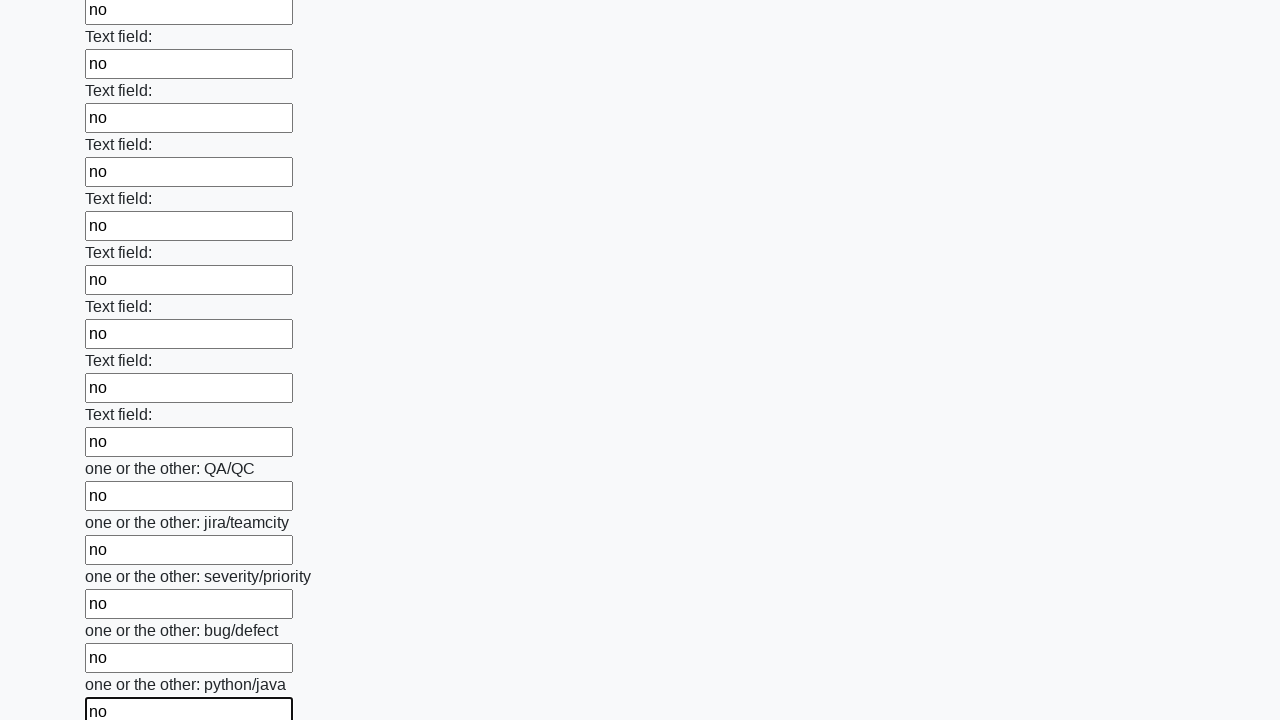

Filled an input field with 'no' on input >> nth=92
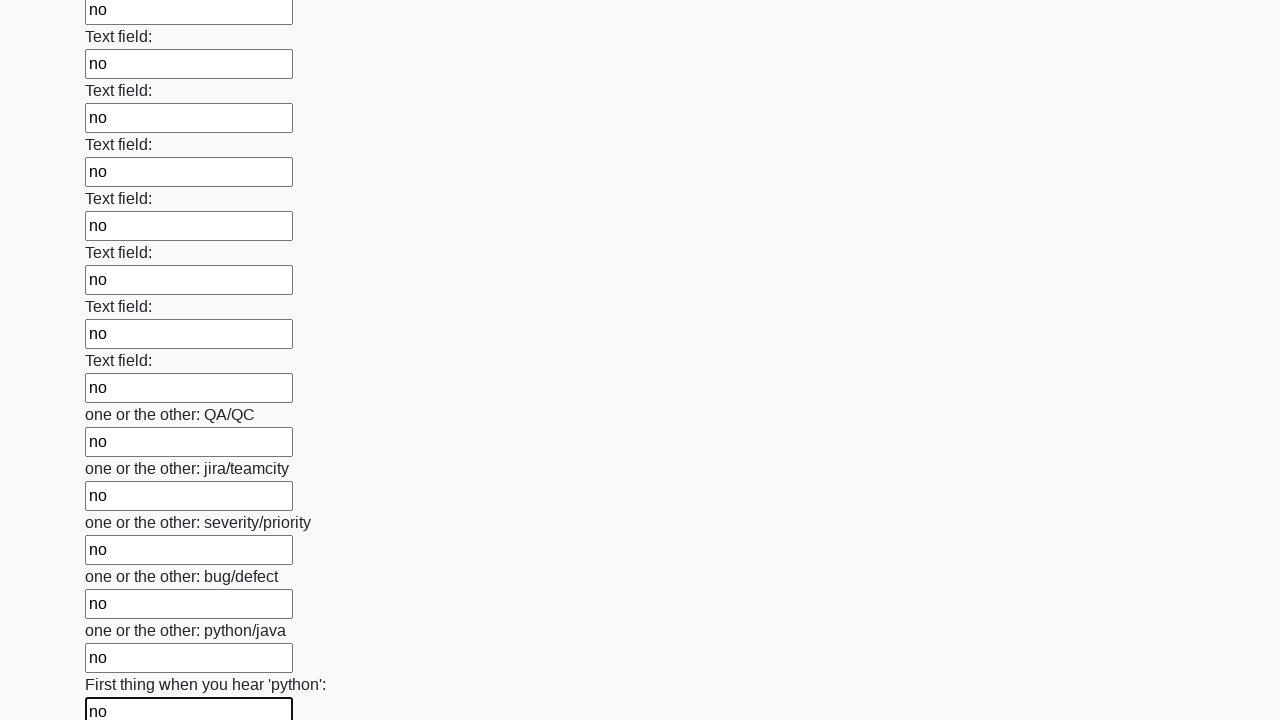

Filled an input field with 'no' on input >> nth=93
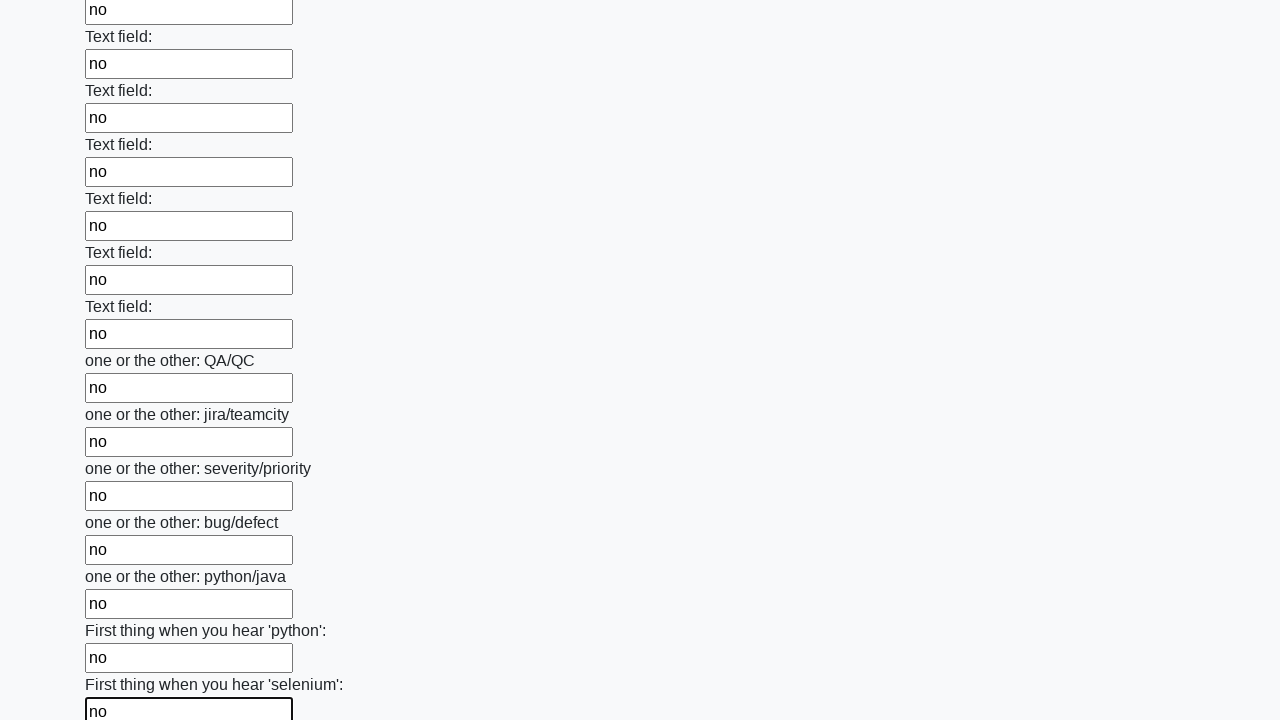

Filled an input field with 'no' on input >> nth=94
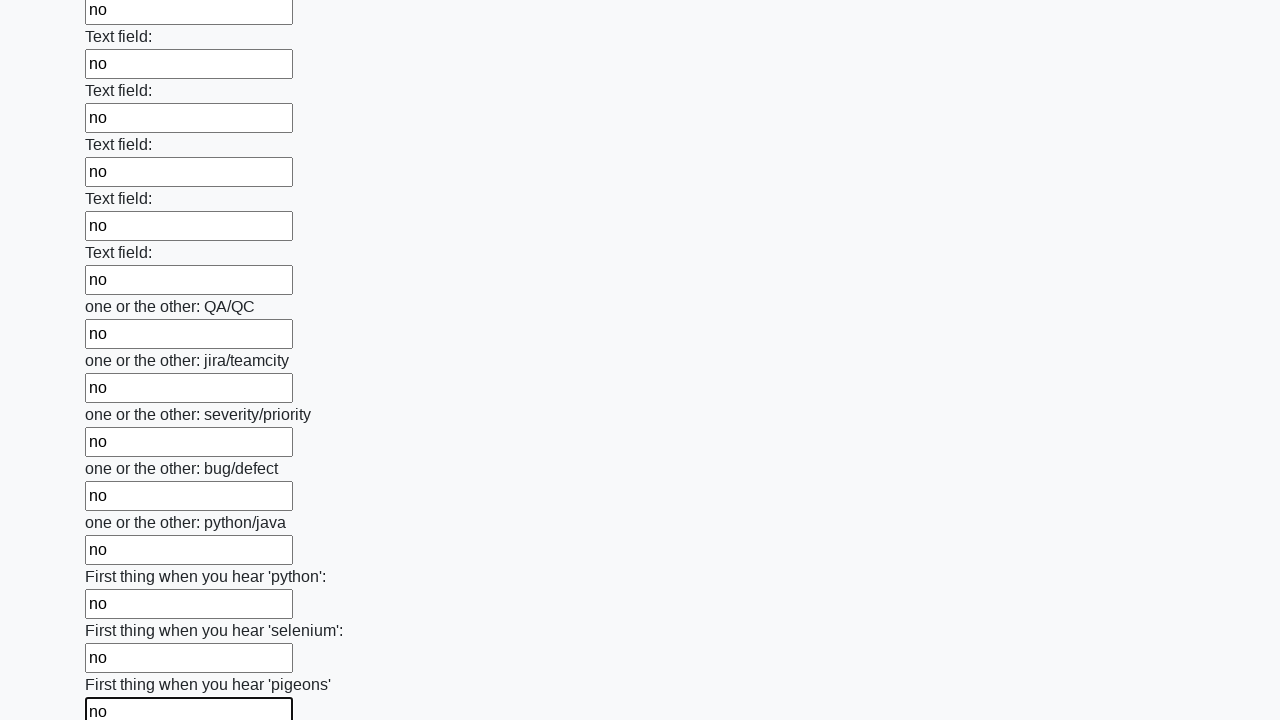

Filled an input field with 'no' on input >> nth=95
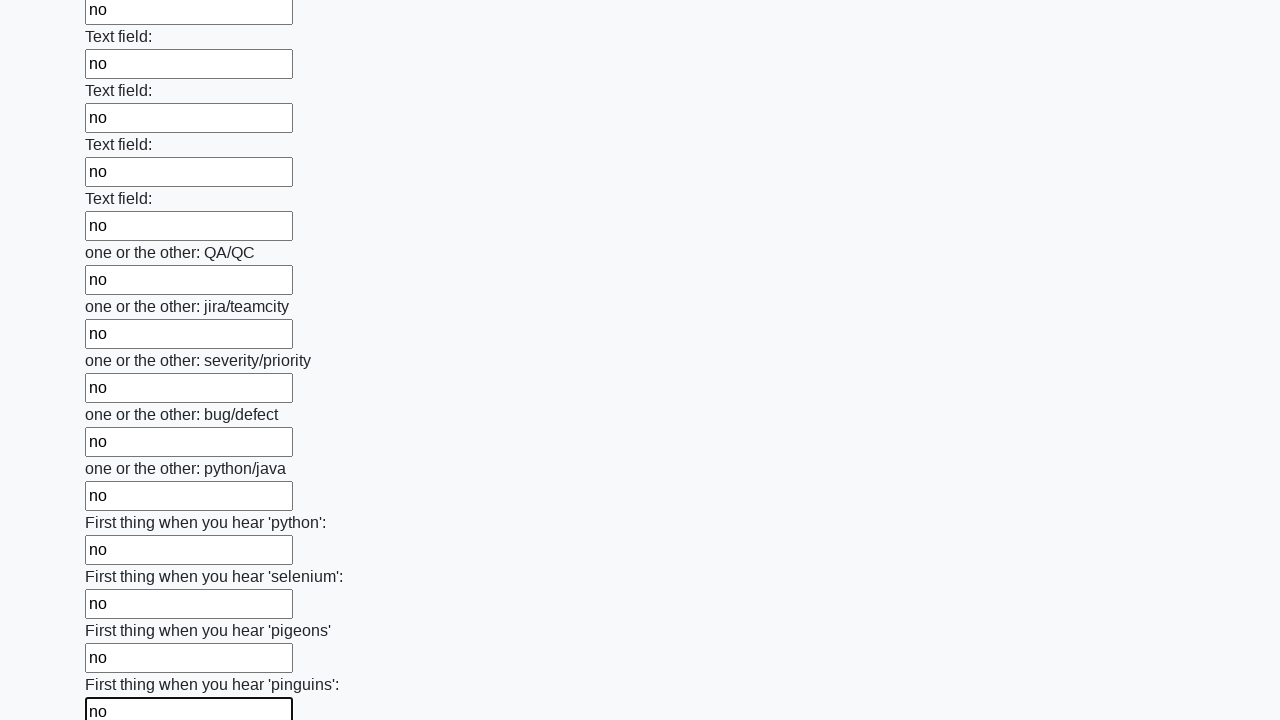

Filled an input field with 'no' on input >> nth=96
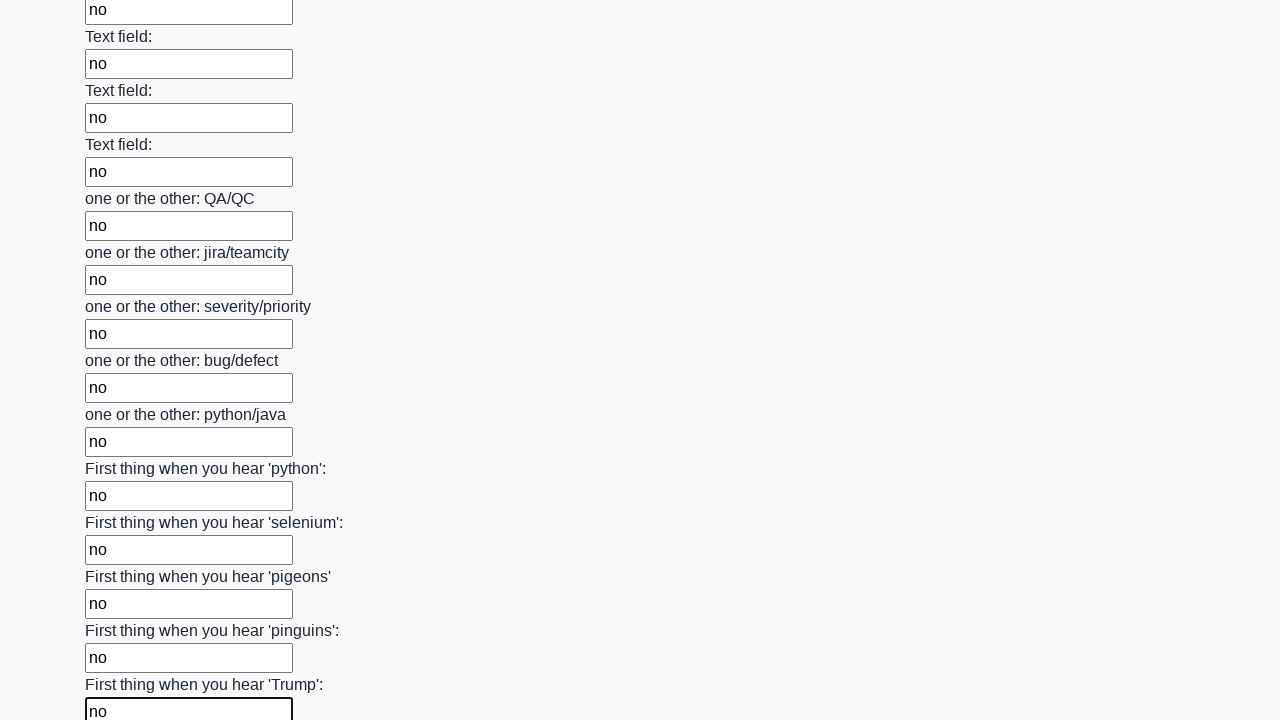

Filled an input field with 'no' on input >> nth=97
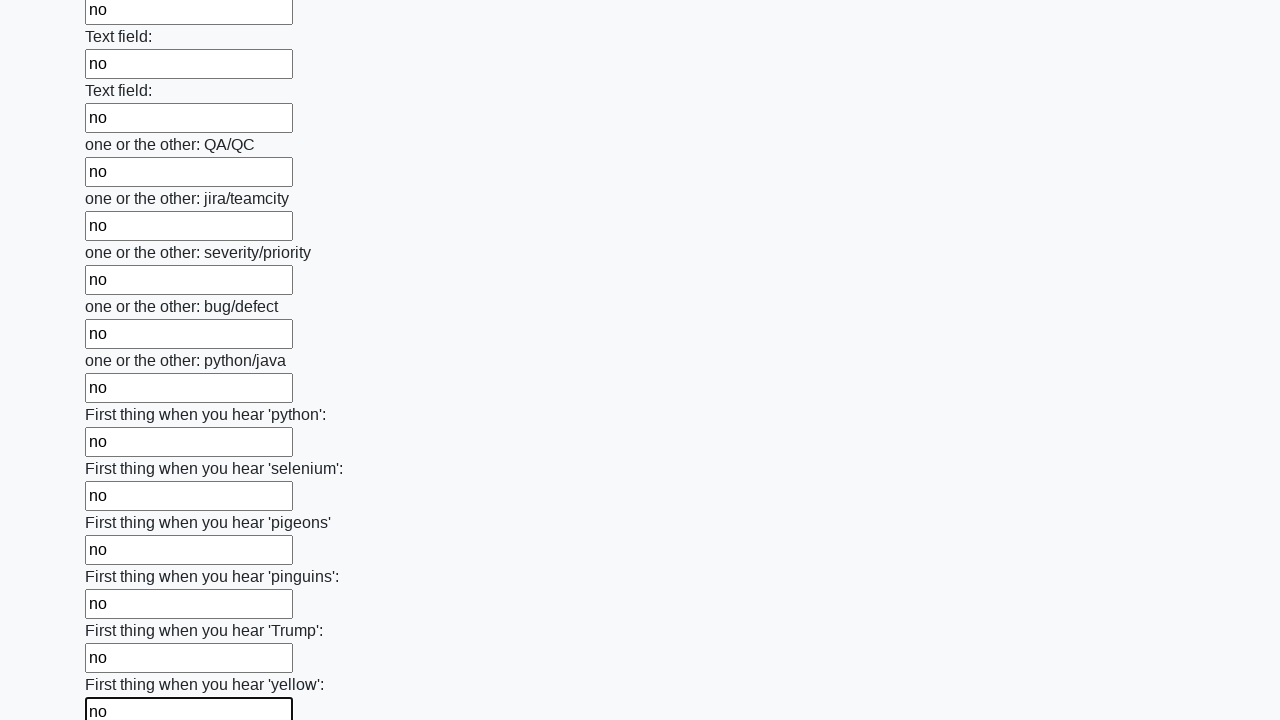

Filled an input field with 'no' on input >> nth=98
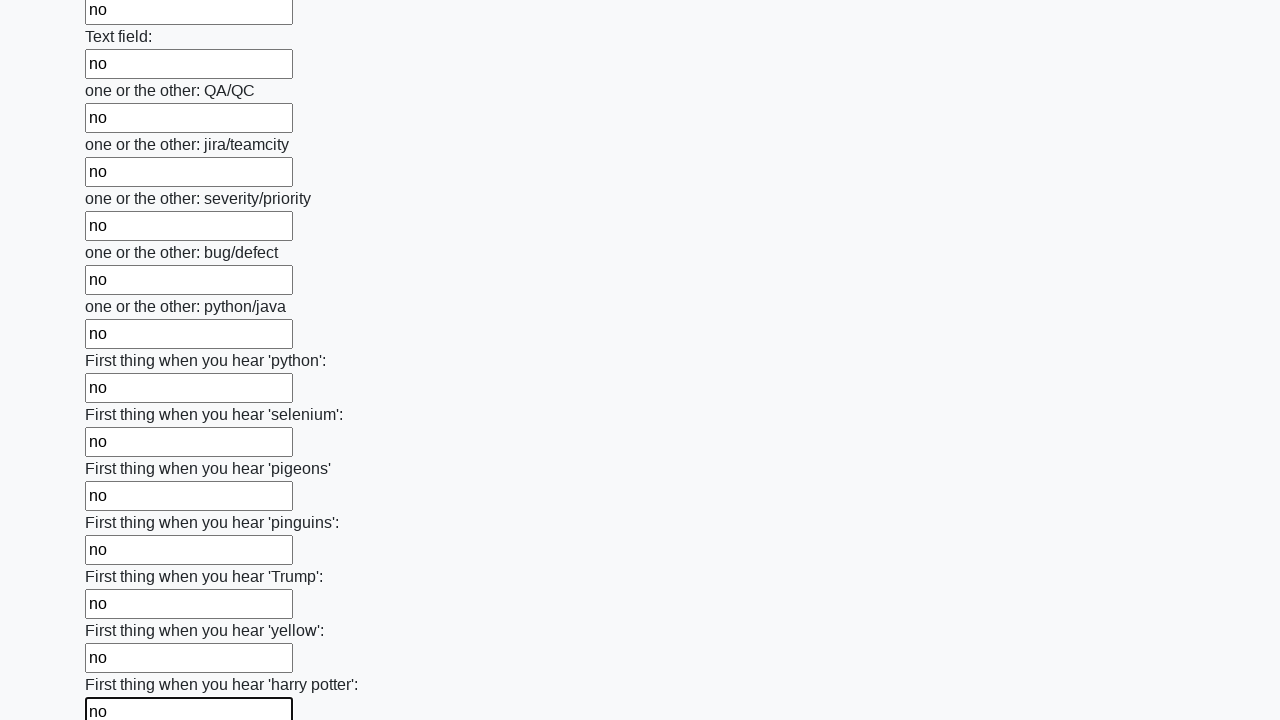

Filled an input field with 'no' on input >> nth=99
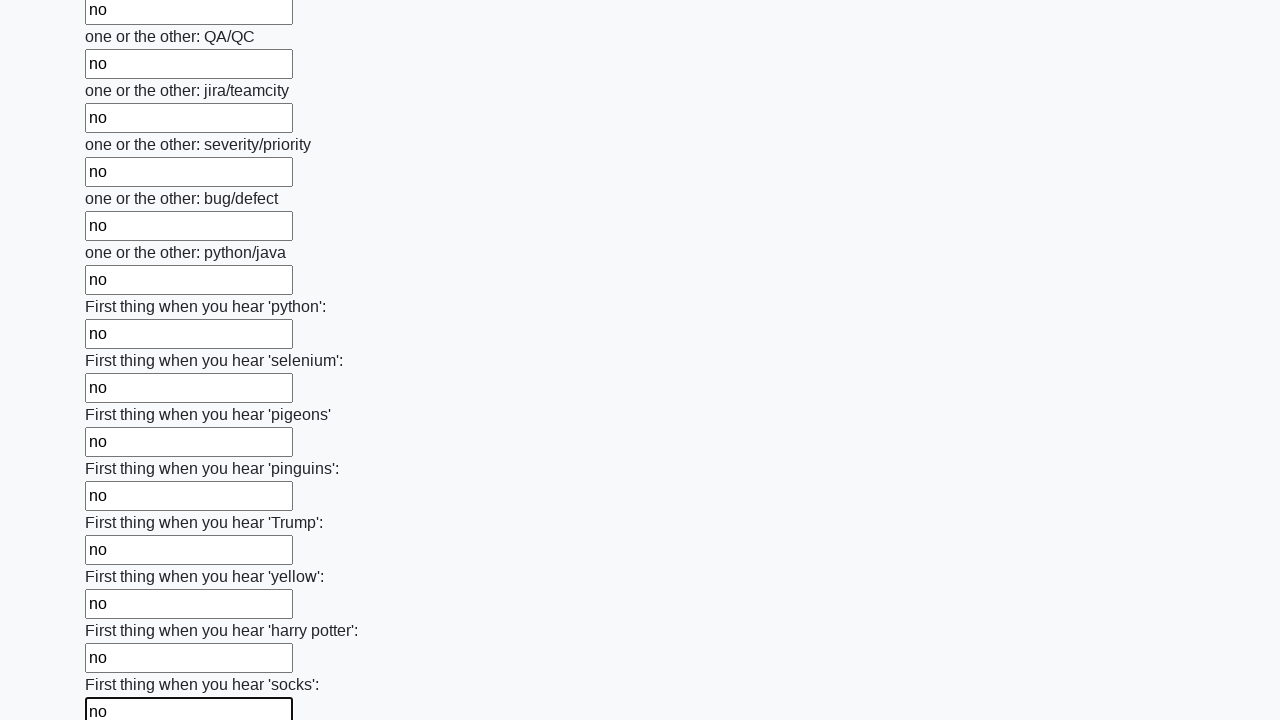

Clicked the submit button to submit the form at (123, 611) on button
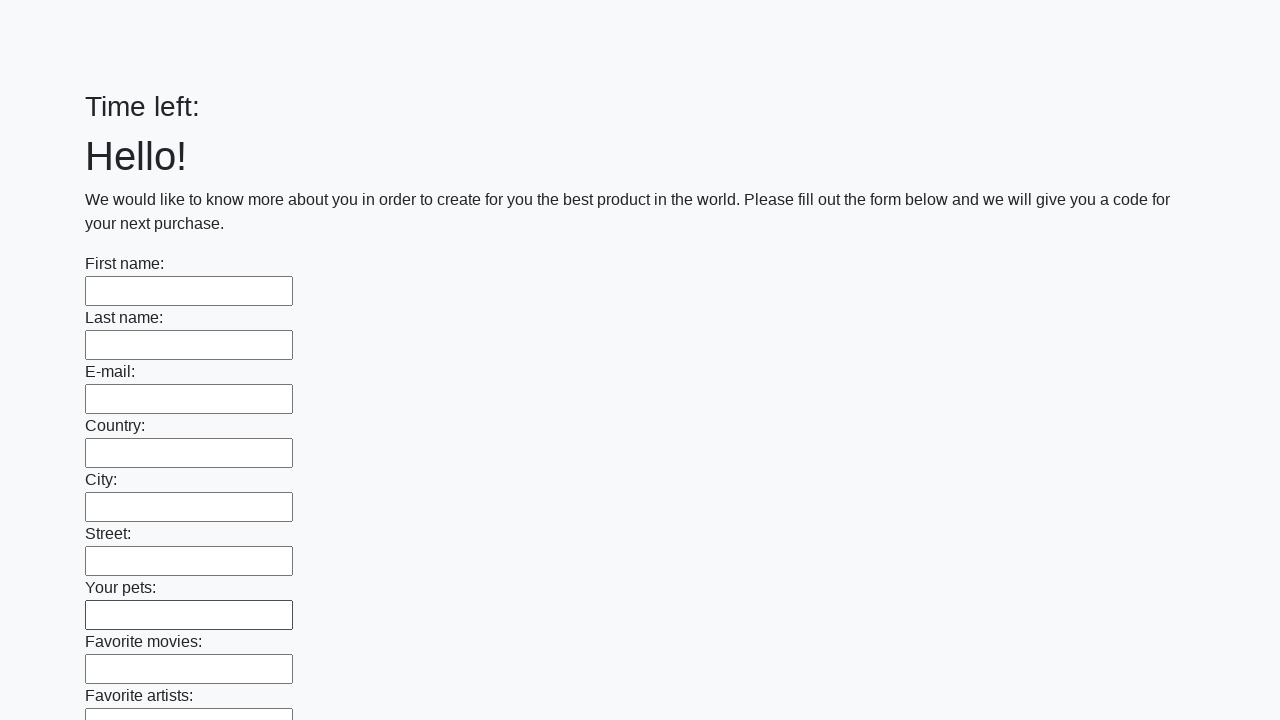

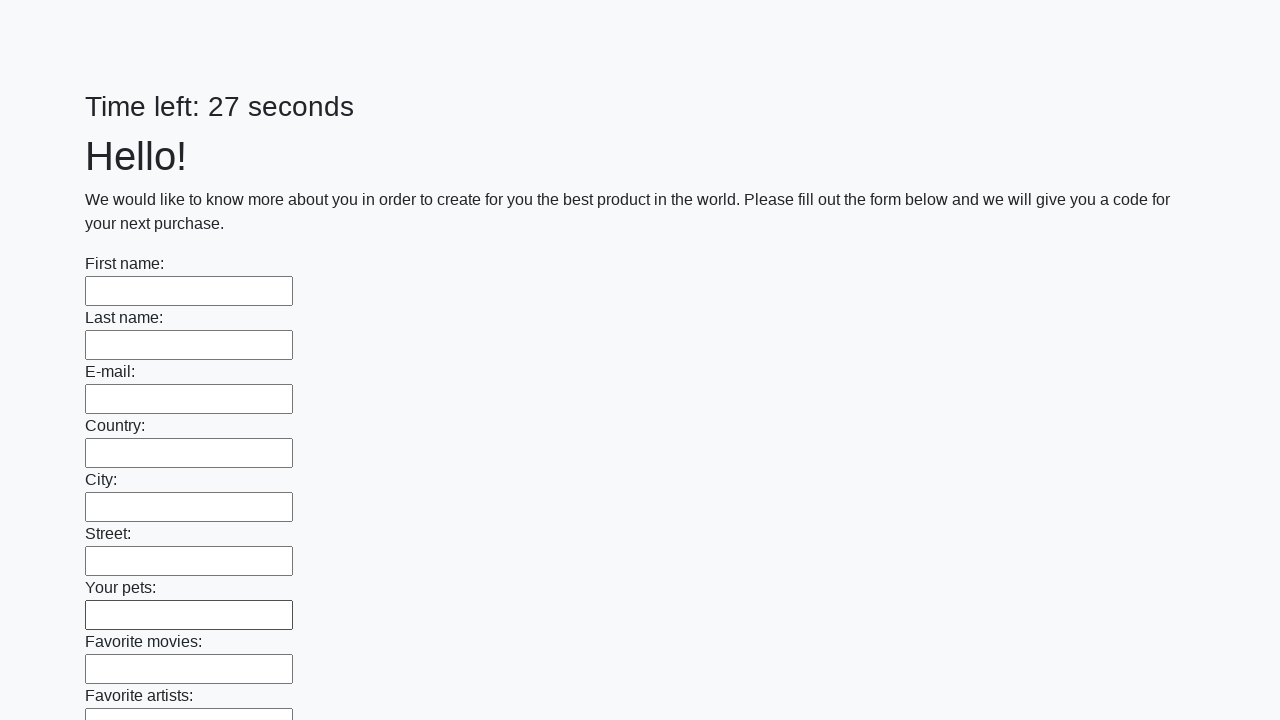